Tests filling a large form with multiple input fields and submitting it by clicking the submit button

Starting URL: http://suninjuly.github.io/huge_form.html

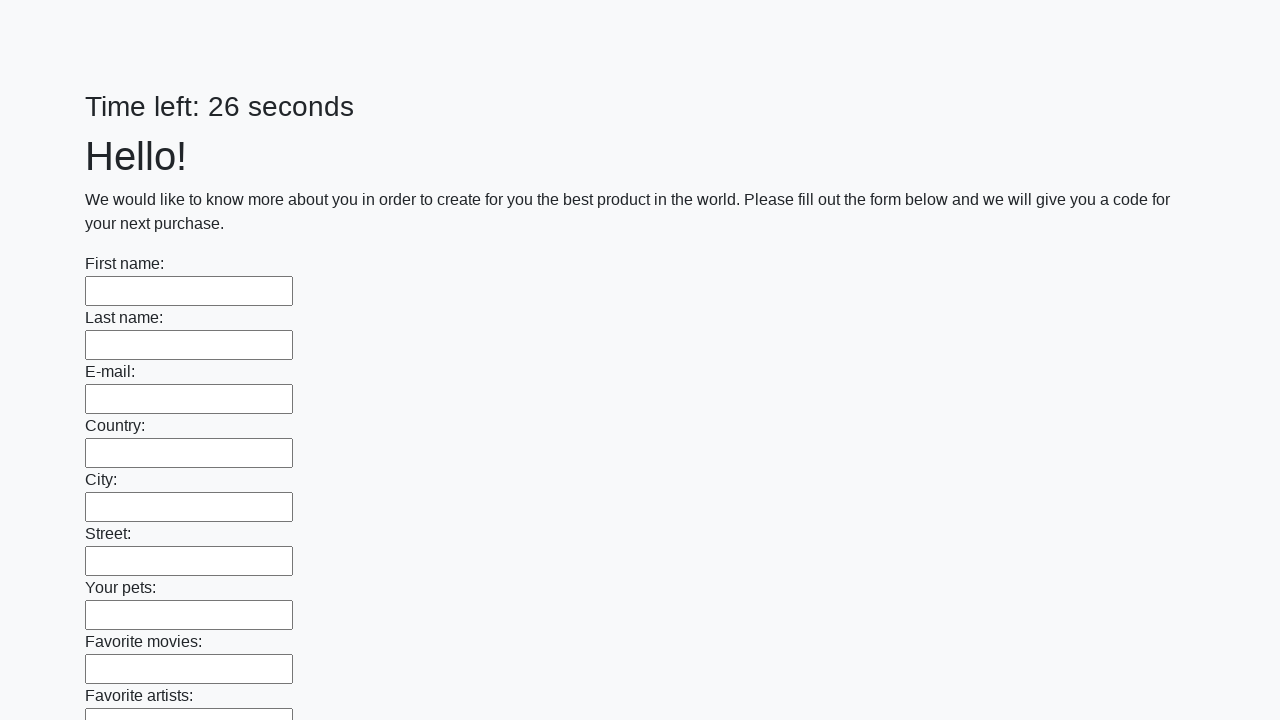

Located all input fields on the huge form
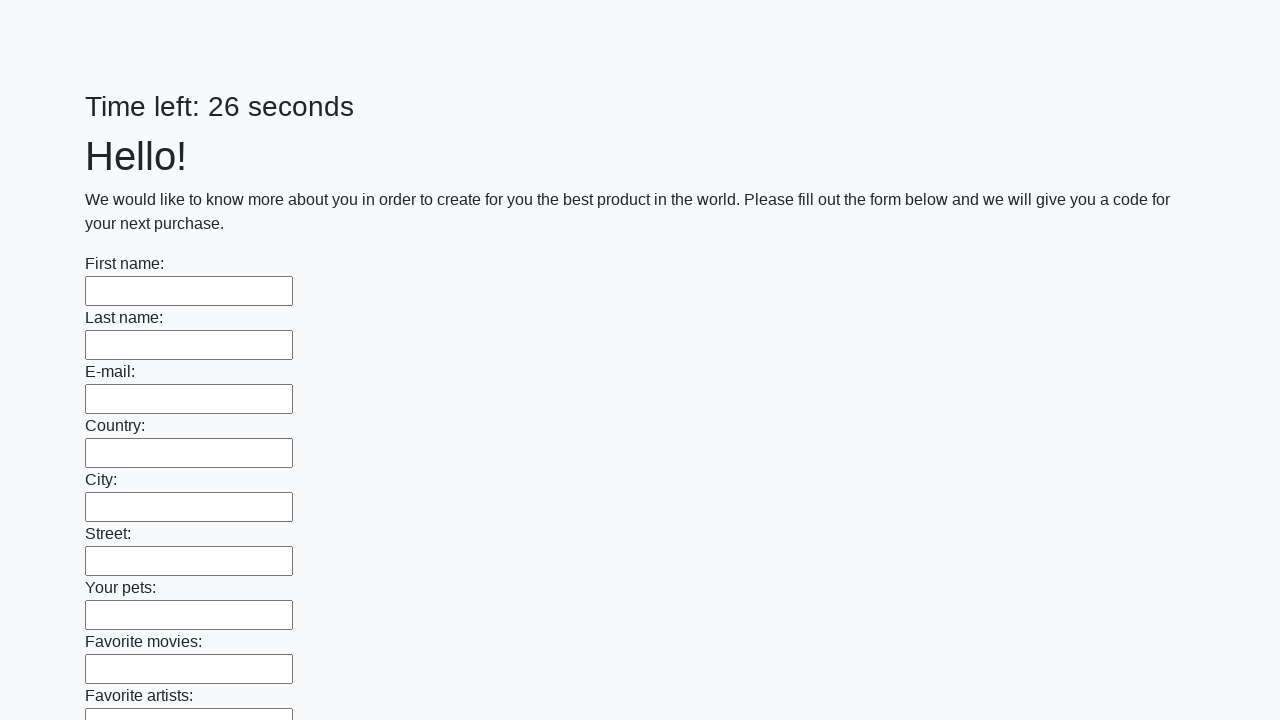

Filled an input field with 'My Answer' on input >> nth=0
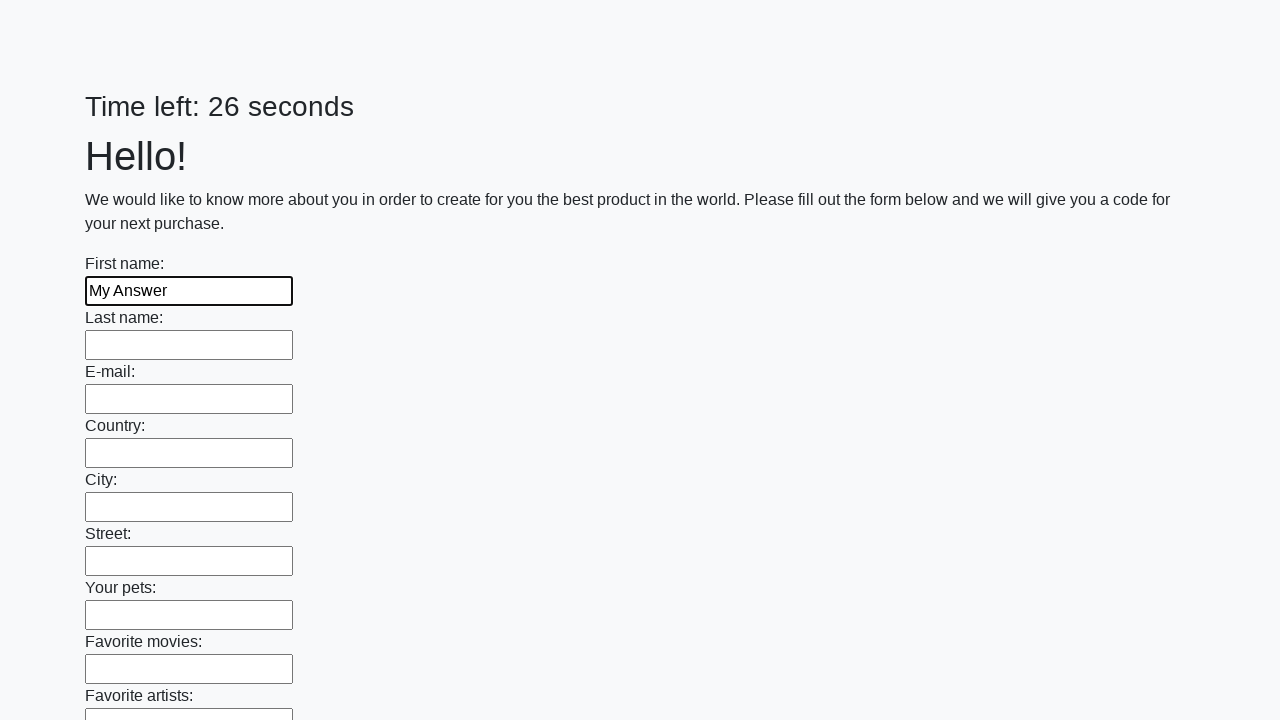

Filled an input field with 'My Answer' on input >> nth=1
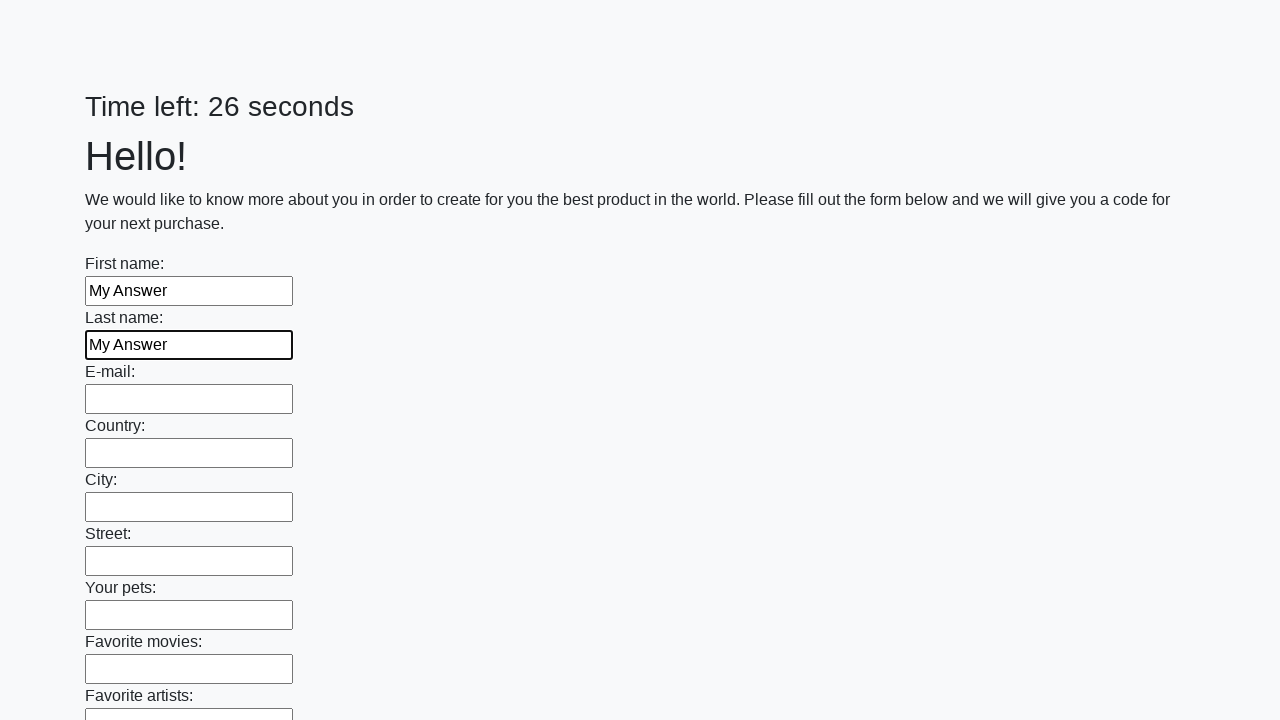

Filled an input field with 'My Answer' on input >> nth=2
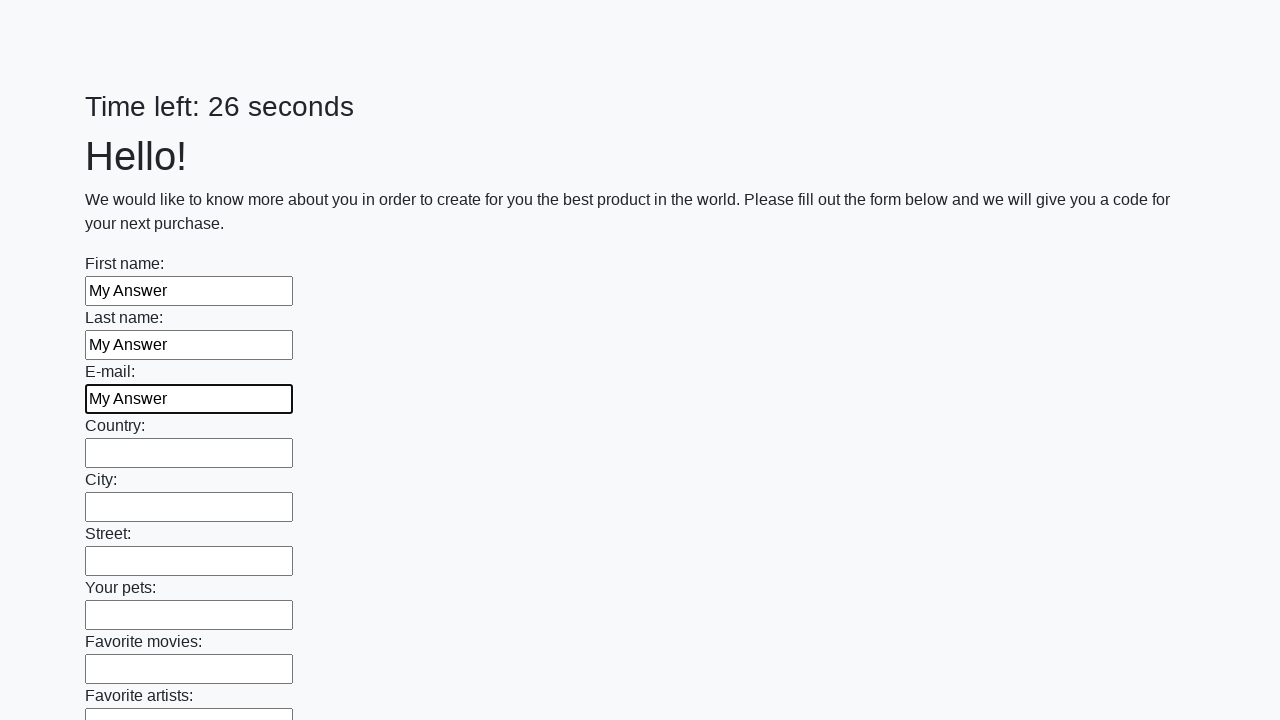

Filled an input field with 'My Answer' on input >> nth=3
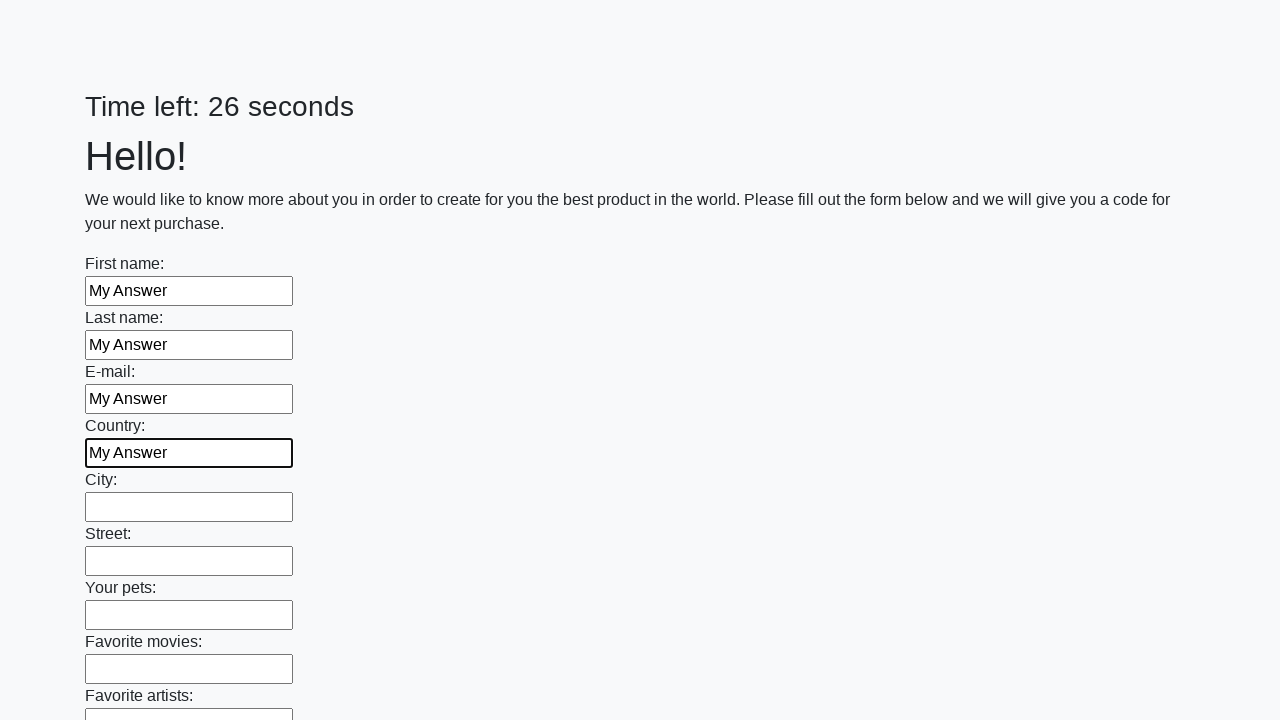

Filled an input field with 'My Answer' on input >> nth=4
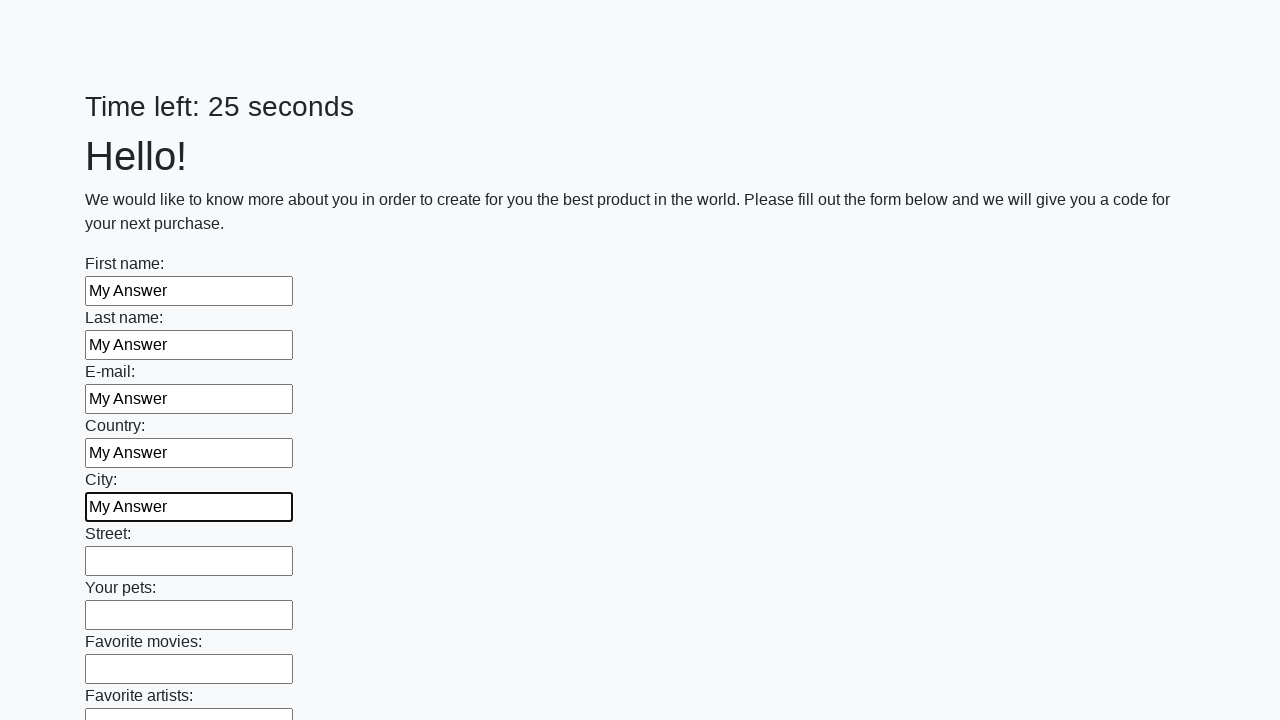

Filled an input field with 'My Answer' on input >> nth=5
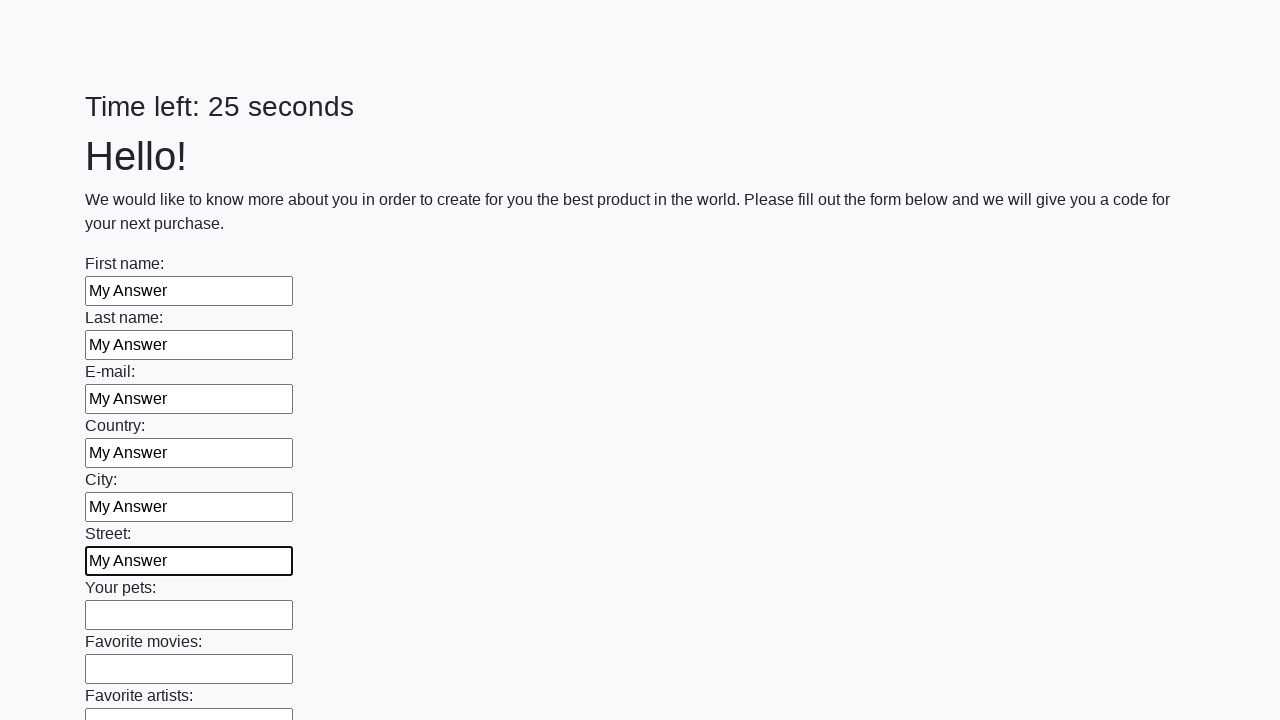

Filled an input field with 'My Answer' on input >> nth=6
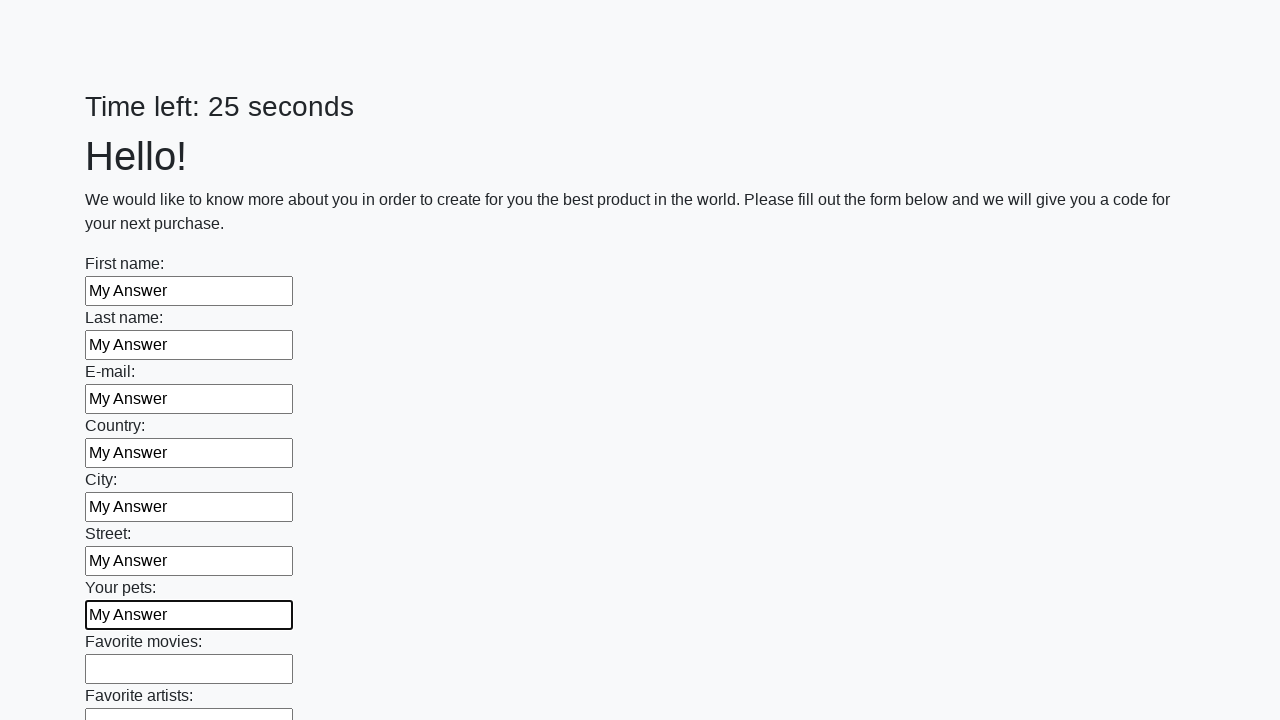

Filled an input field with 'My Answer' on input >> nth=7
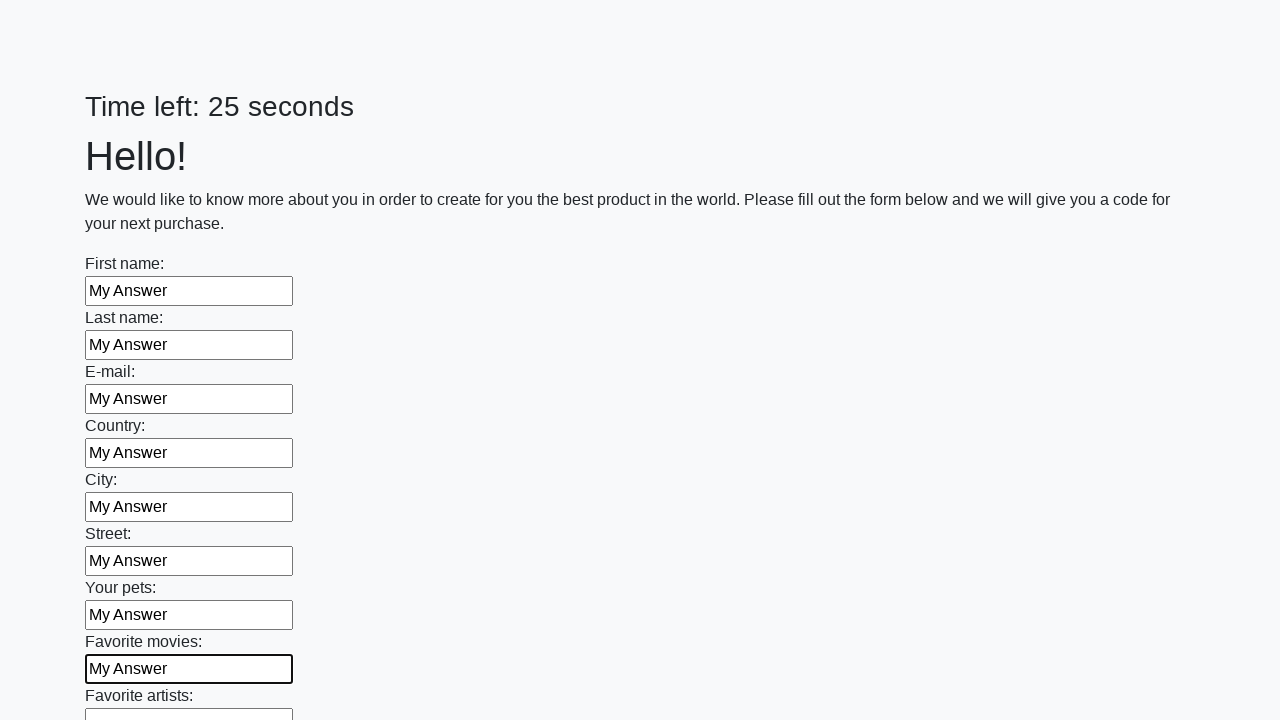

Filled an input field with 'My Answer' on input >> nth=8
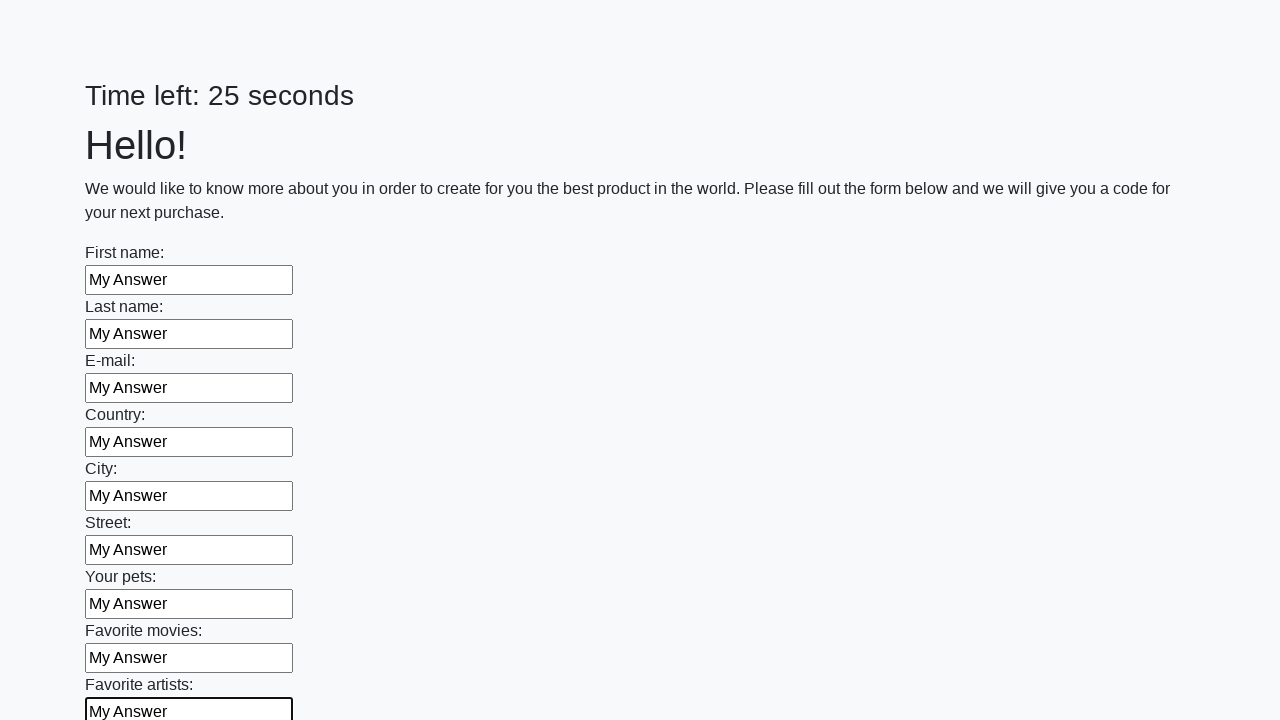

Filled an input field with 'My Answer' on input >> nth=9
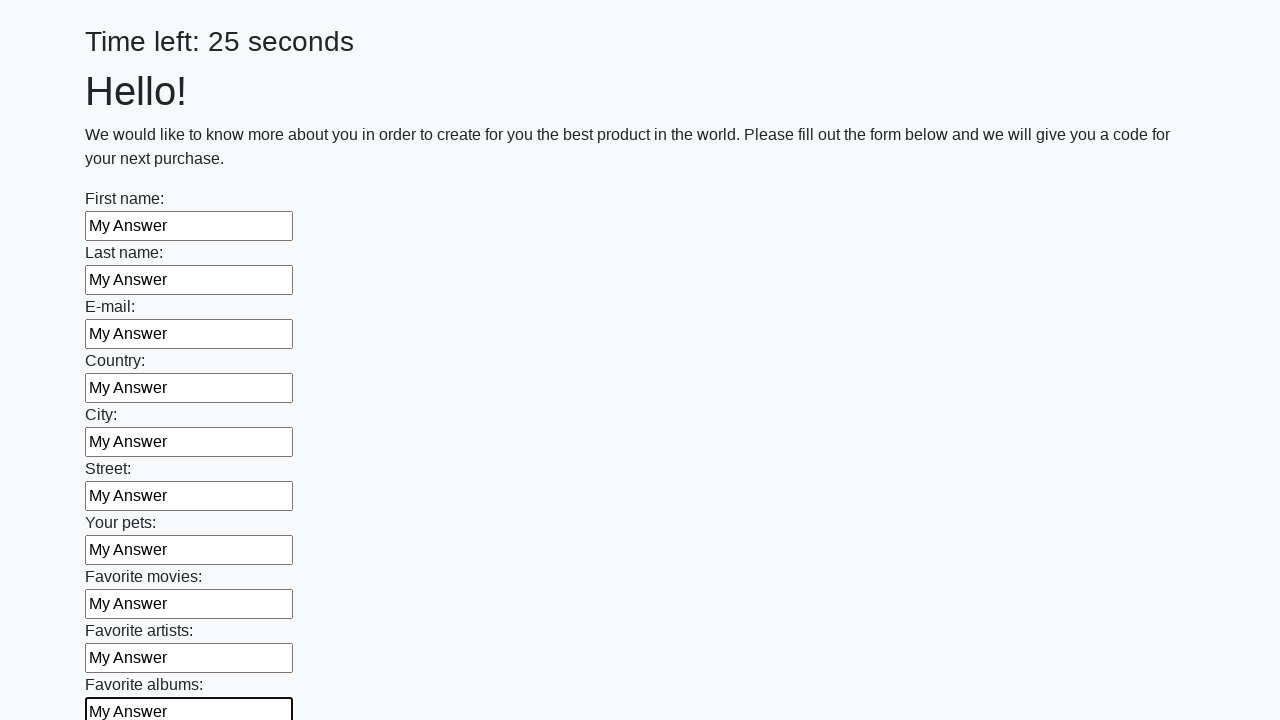

Filled an input field with 'My Answer' on input >> nth=10
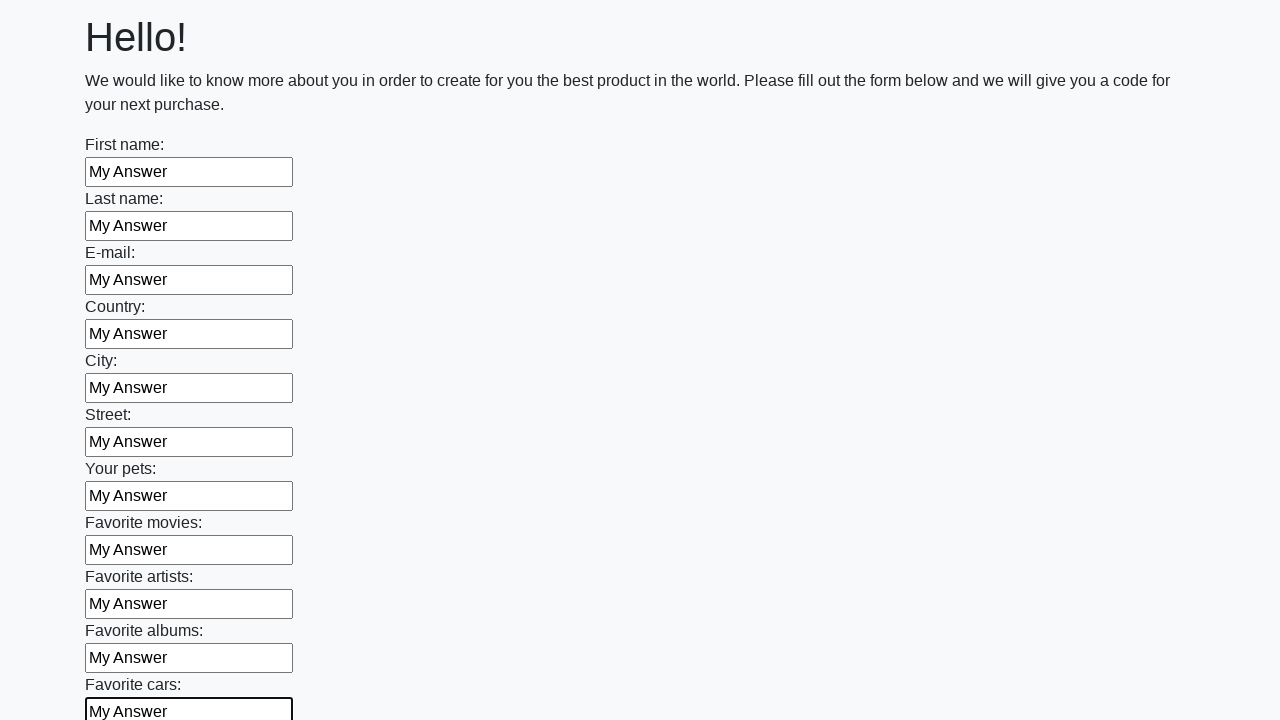

Filled an input field with 'My Answer' on input >> nth=11
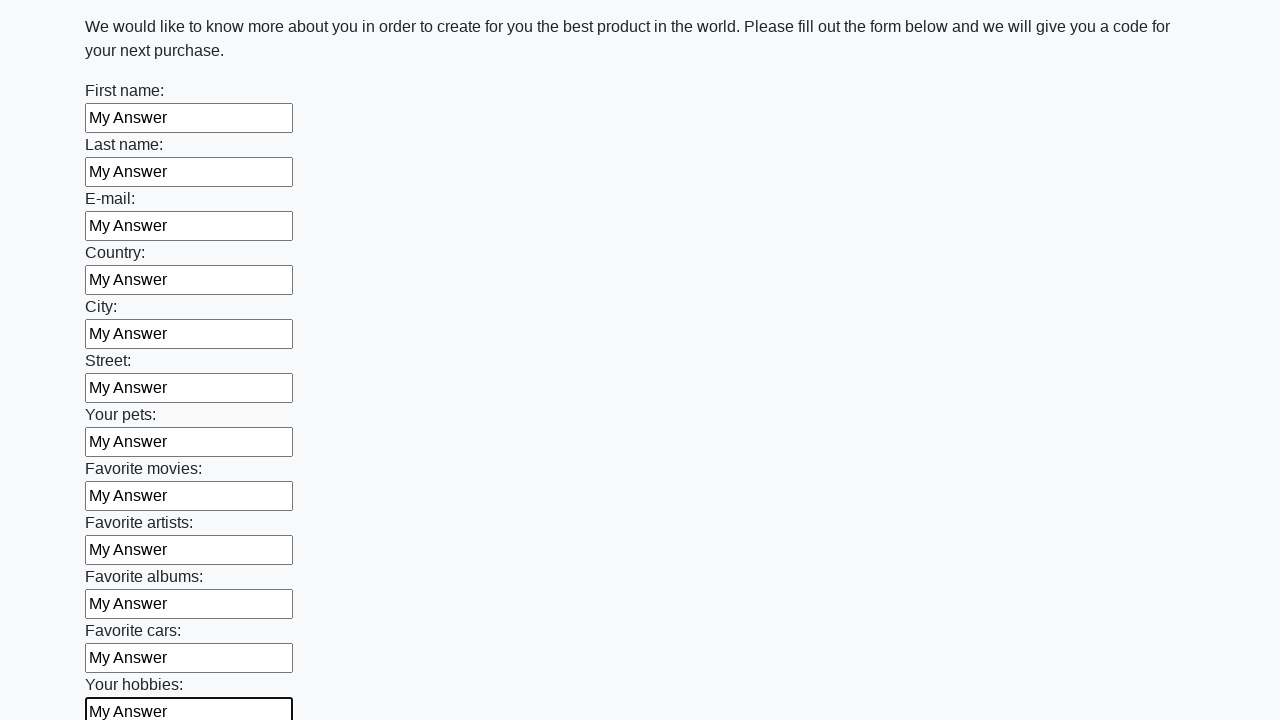

Filled an input field with 'My Answer' on input >> nth=12
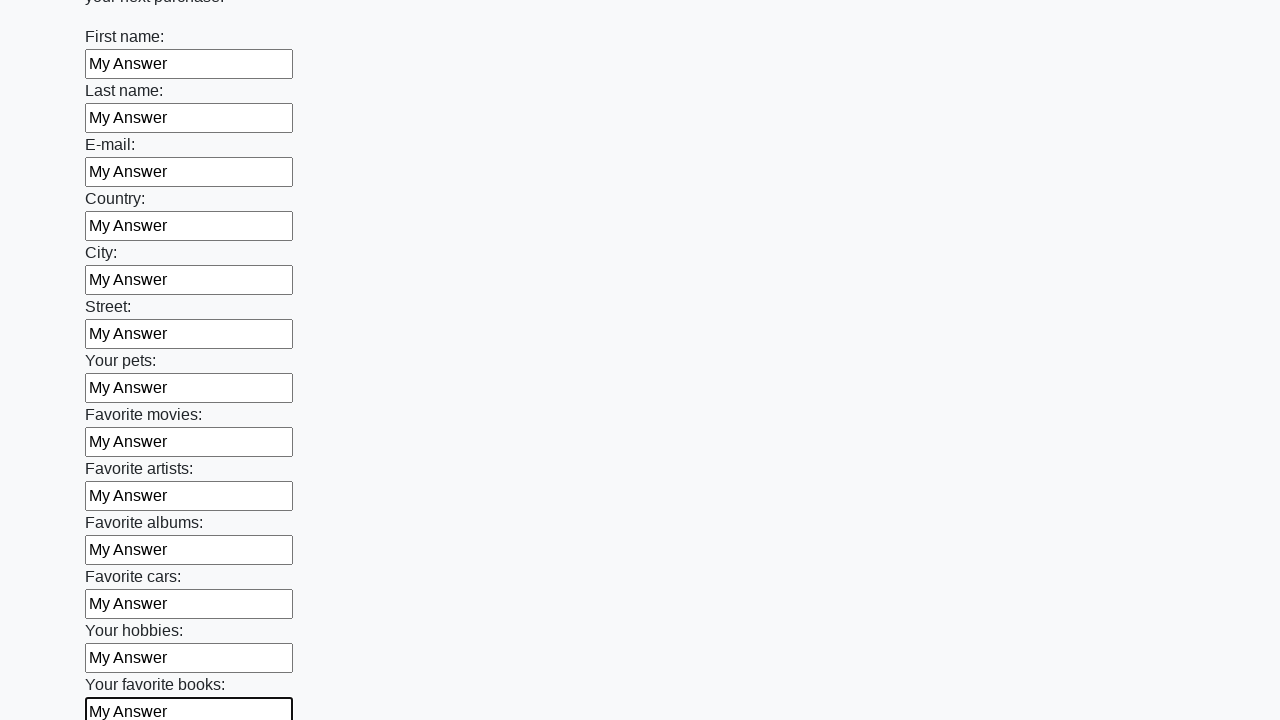

Filled an input field with 'My Answer' on input >> nth=13
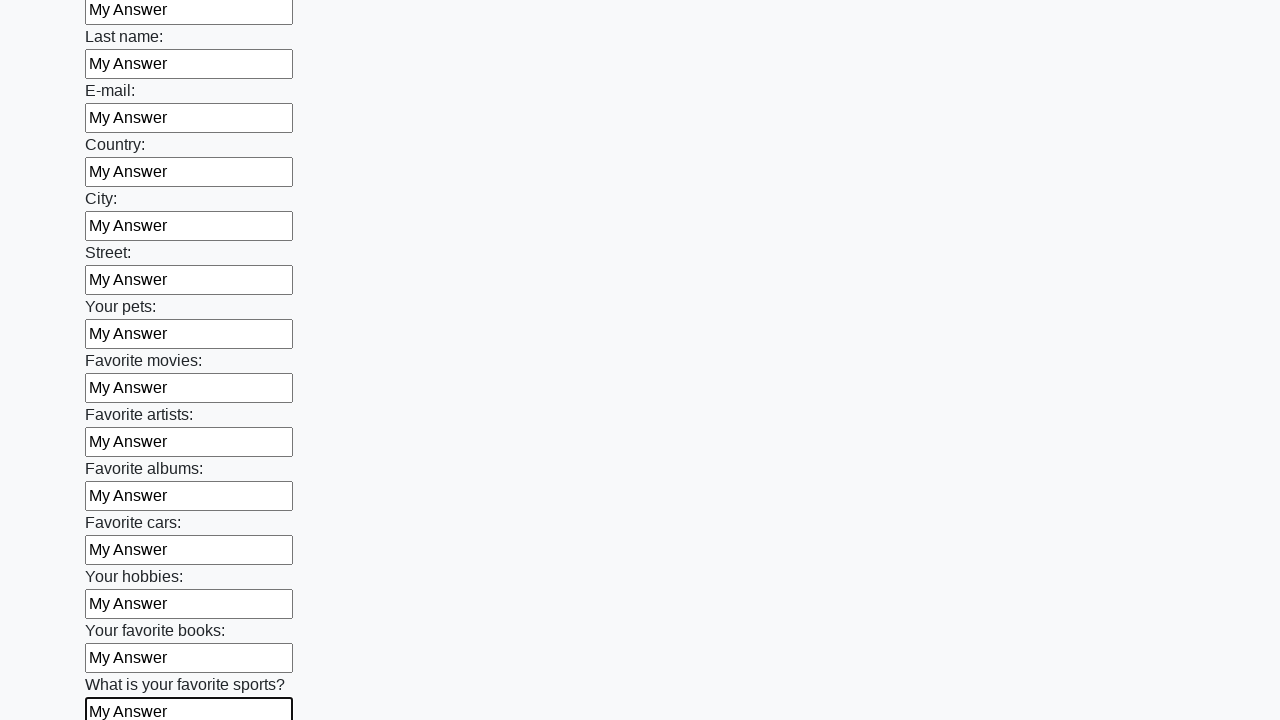

Filled an input field with 'My Answer' on input >> nth=14
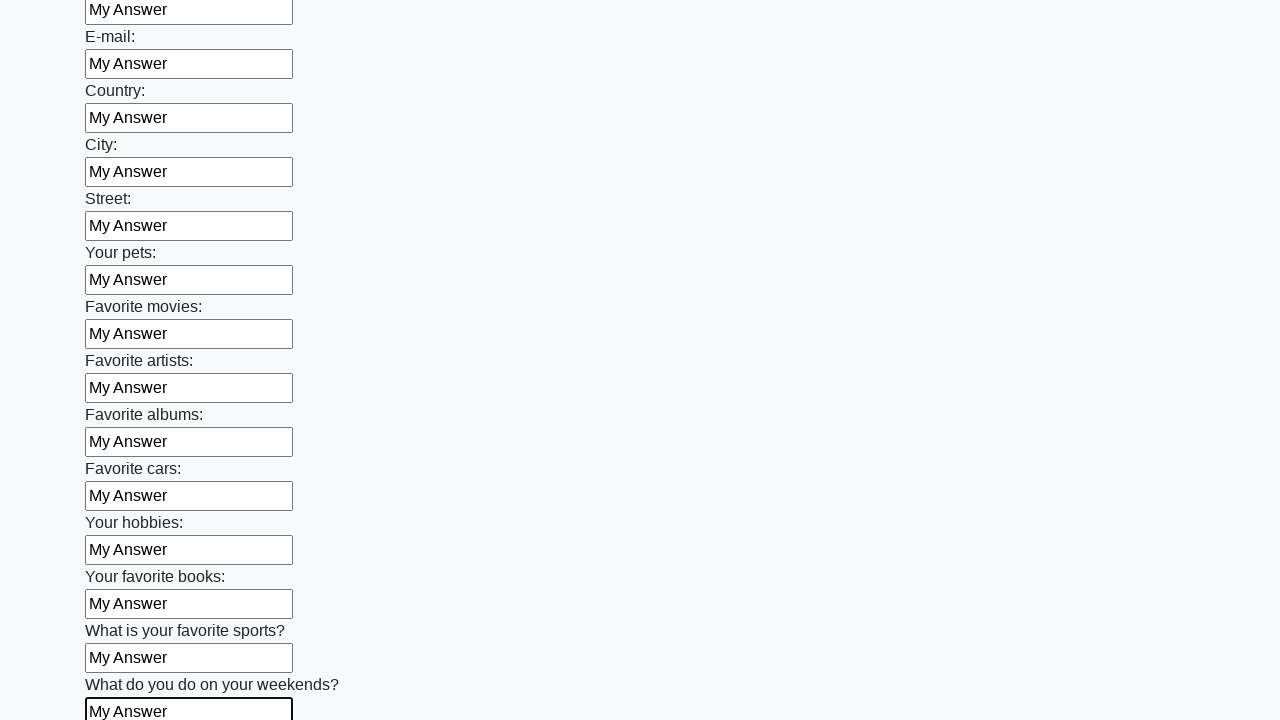

Filled an input field with 'My Answer' on input >> nth=15
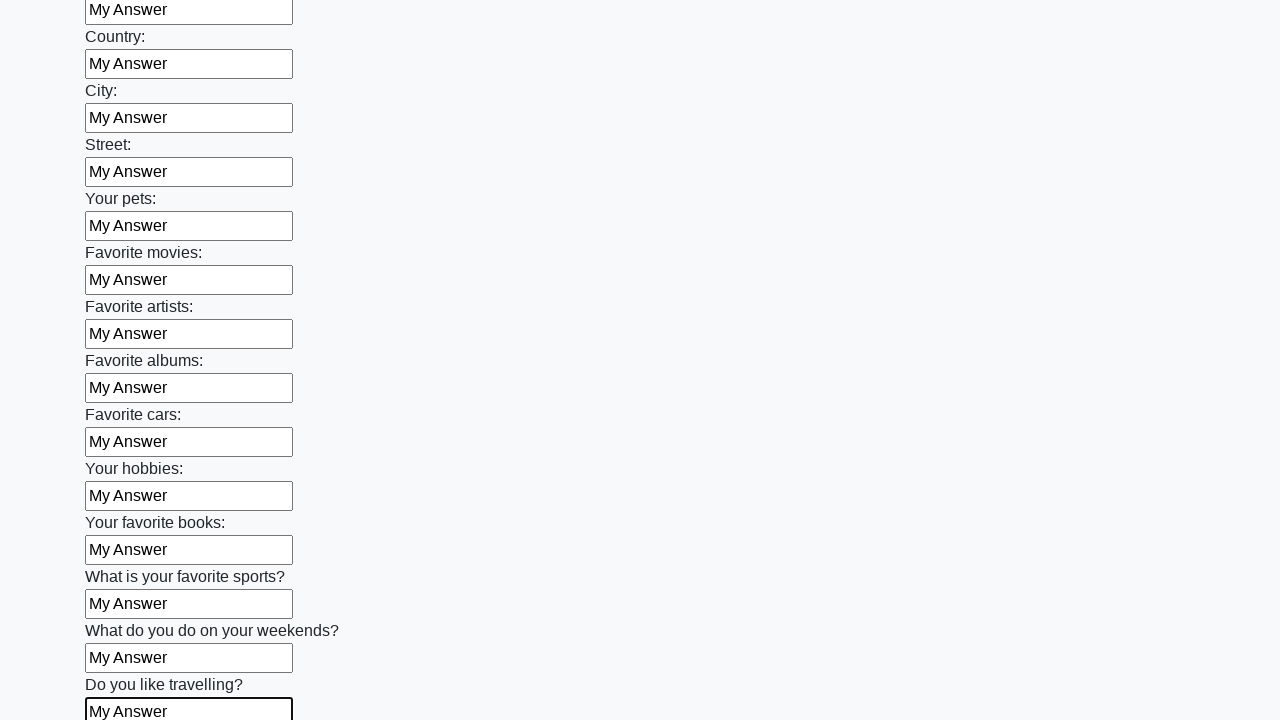

Filled an input field with 'My Answer' on input >> nth=16
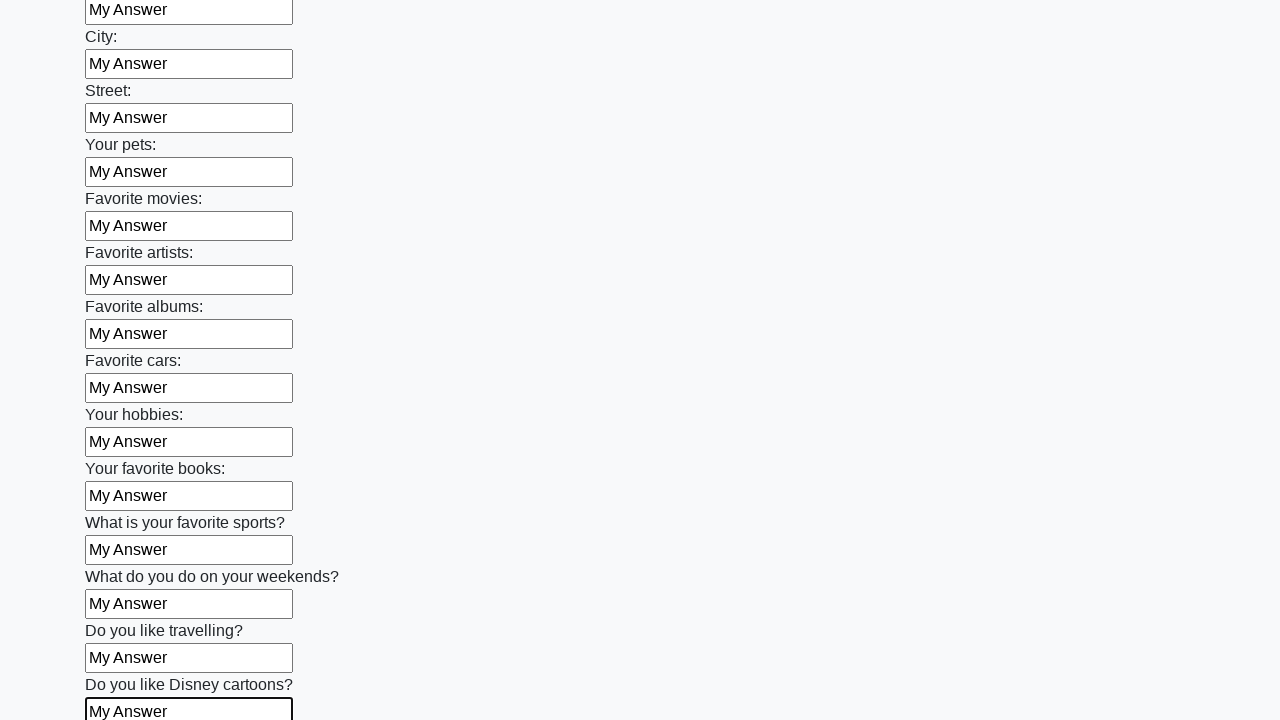

Filled an input field with 'My Answer' on input >> nth=17
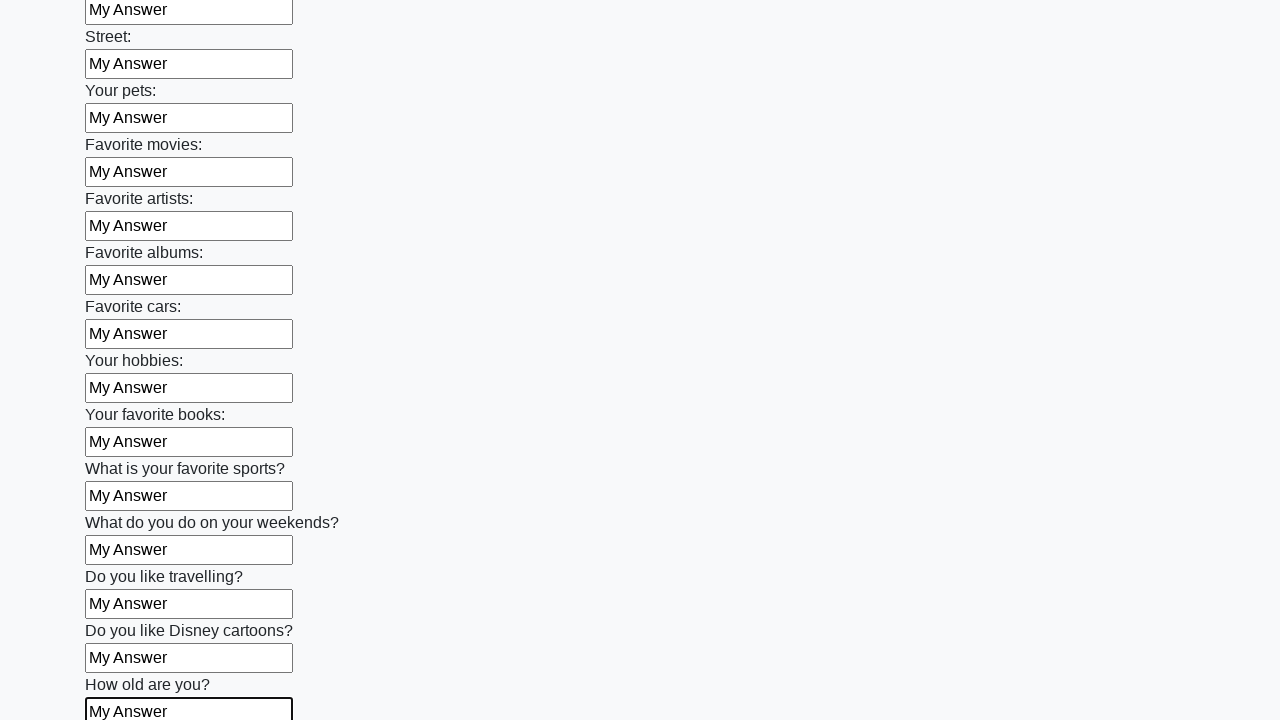

Filled an input field with 'My Answer' on input >> nth=18
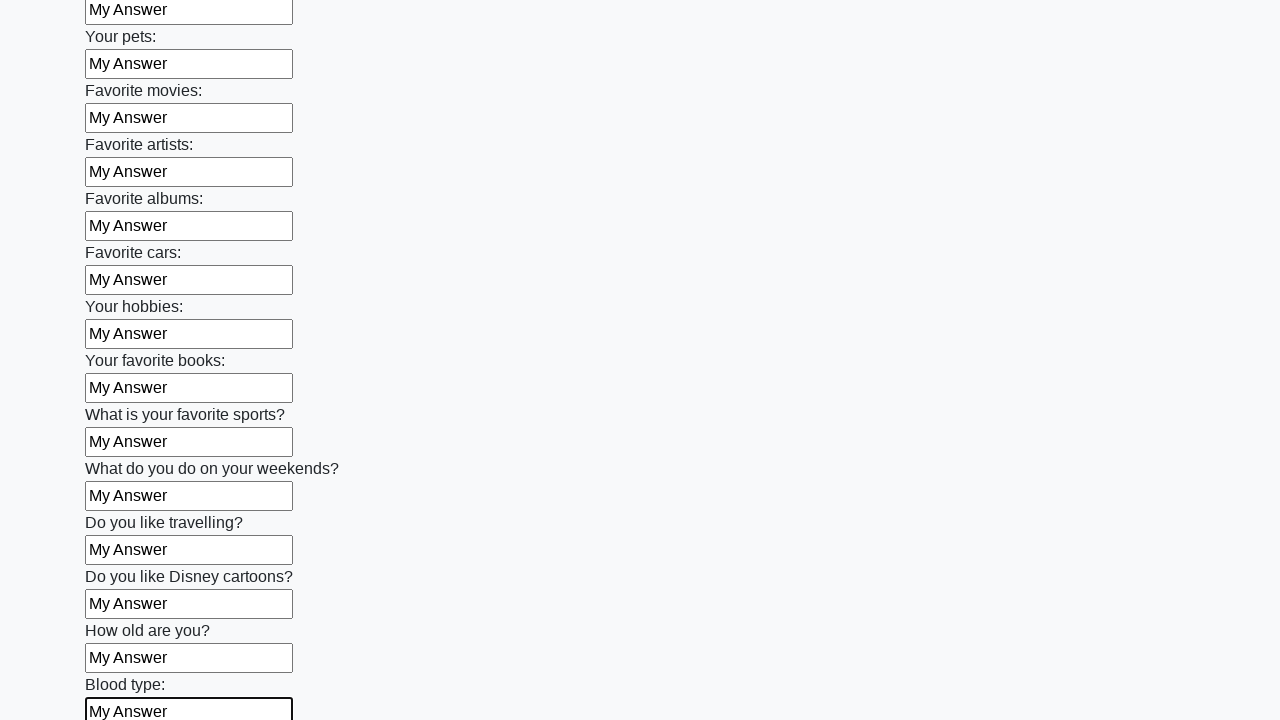

Filled an input field with 'My Answer' on input >> nth=19
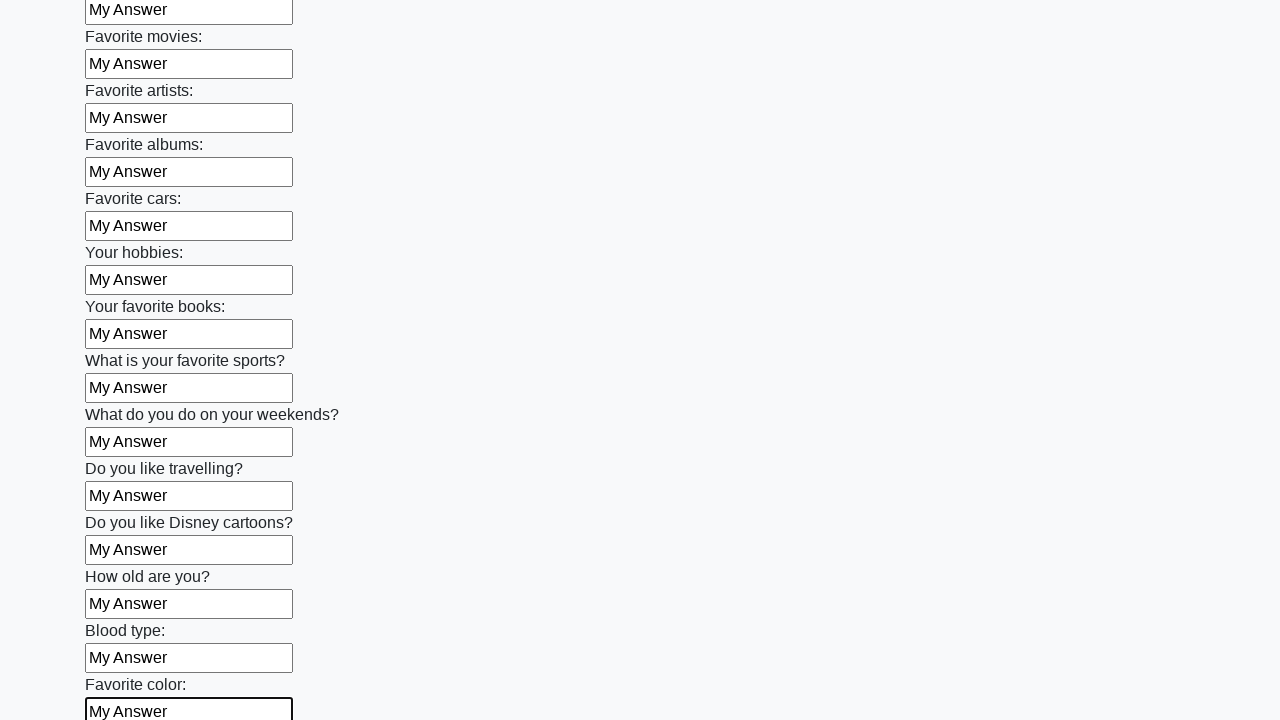

Filled an input field with 'My Answer' on input >> nth=20
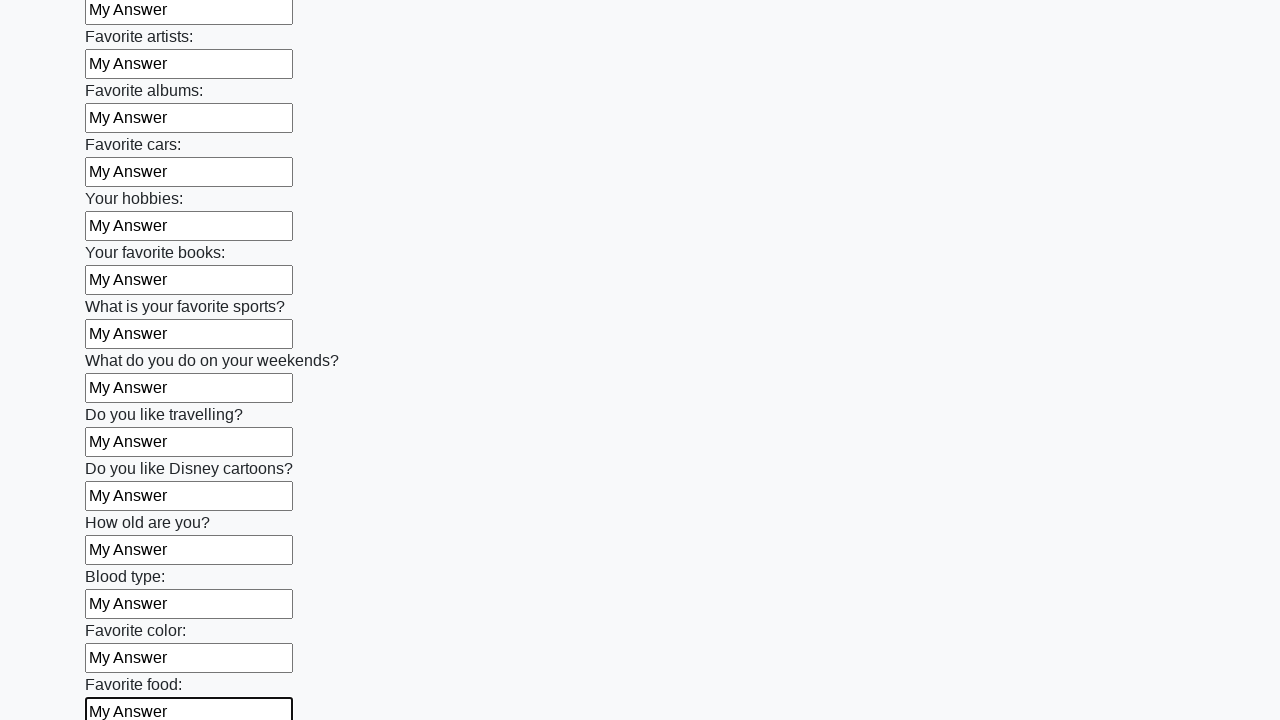

Filled an input field with 'My Answer' on input >> nth=21
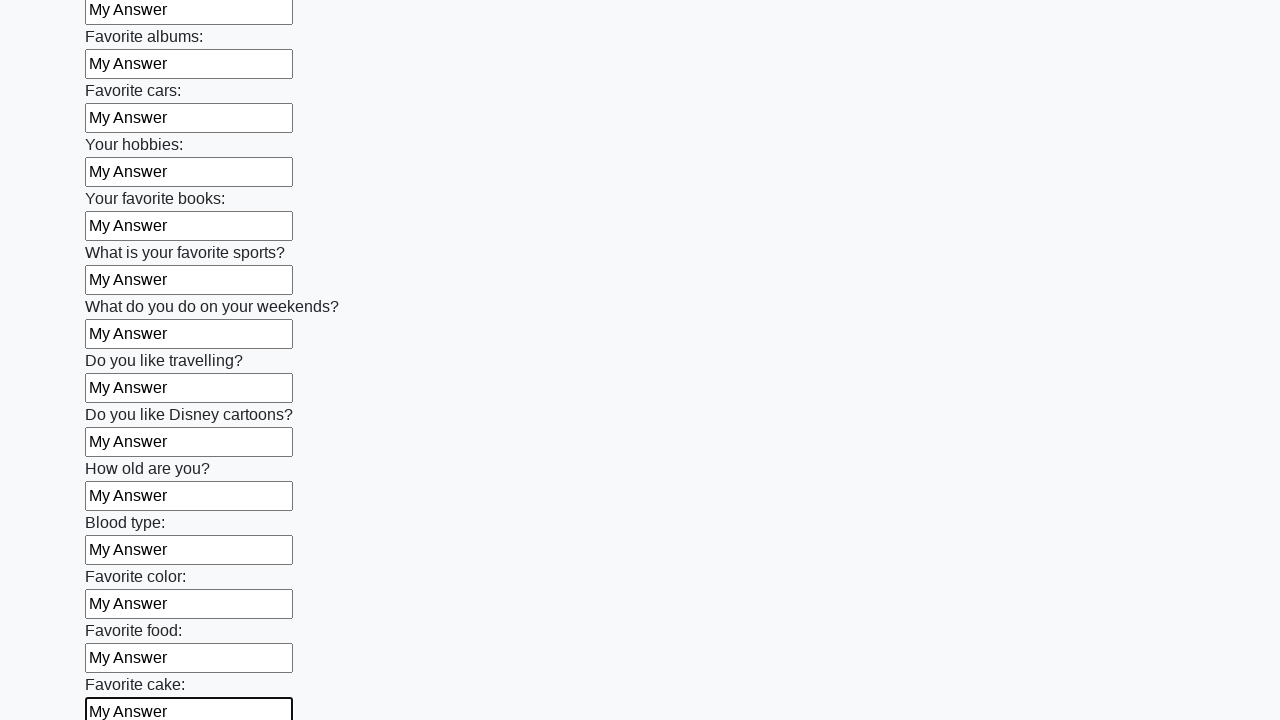

Filled an input field with 'My Answer' on input >> nth=22
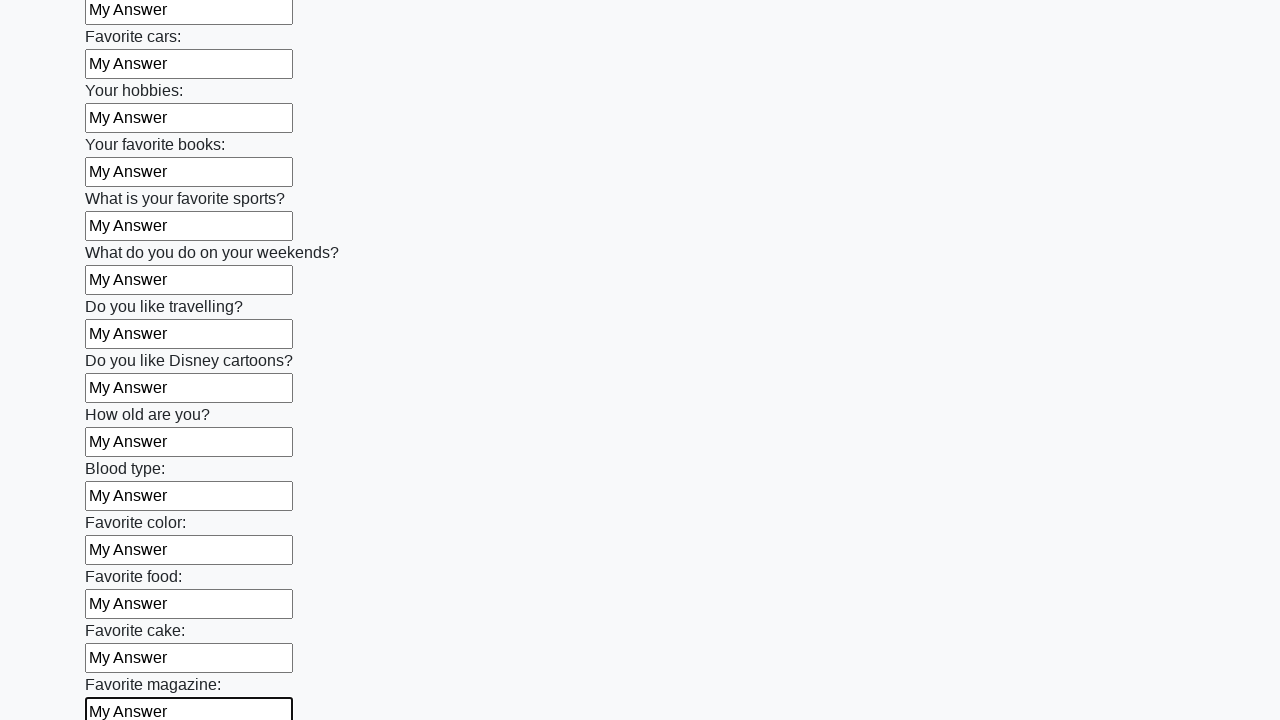

Filled an input field with 'My Answer' on input >> nth=23
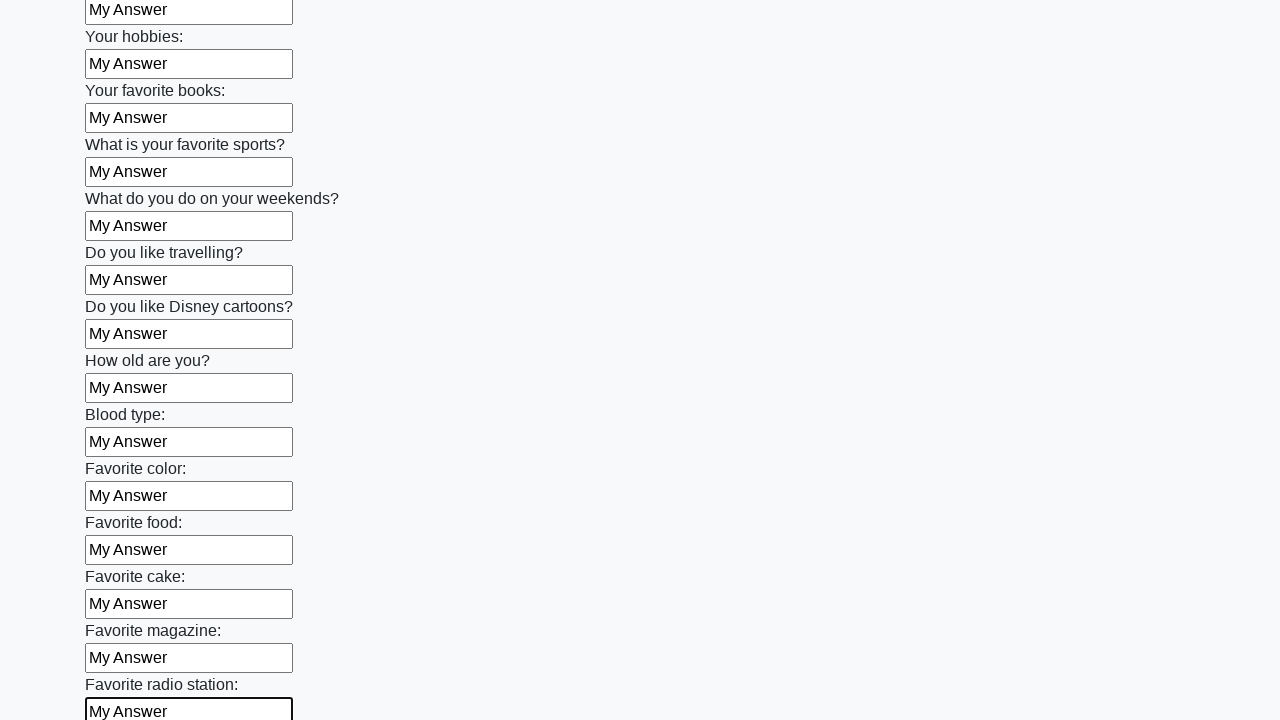

Filled an input field with 'My Answer' on input >> nth=24
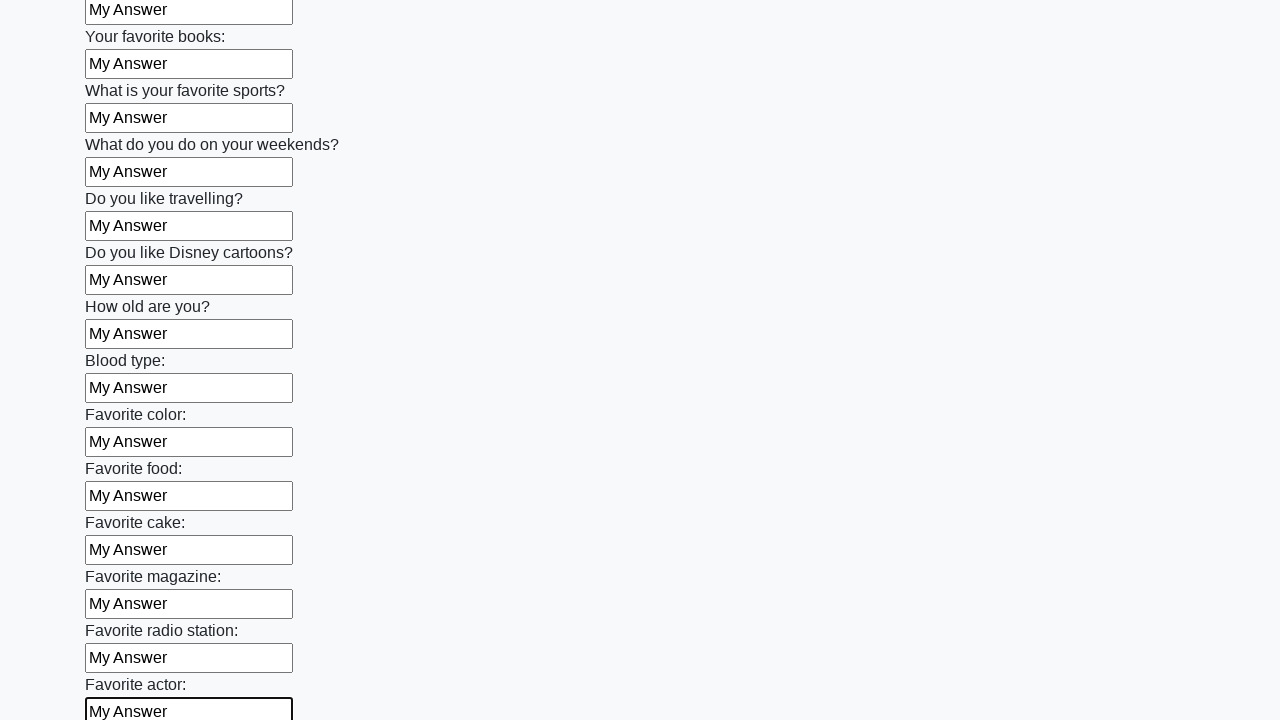

Filled an input field with 'My Answer' on input >> nth=25
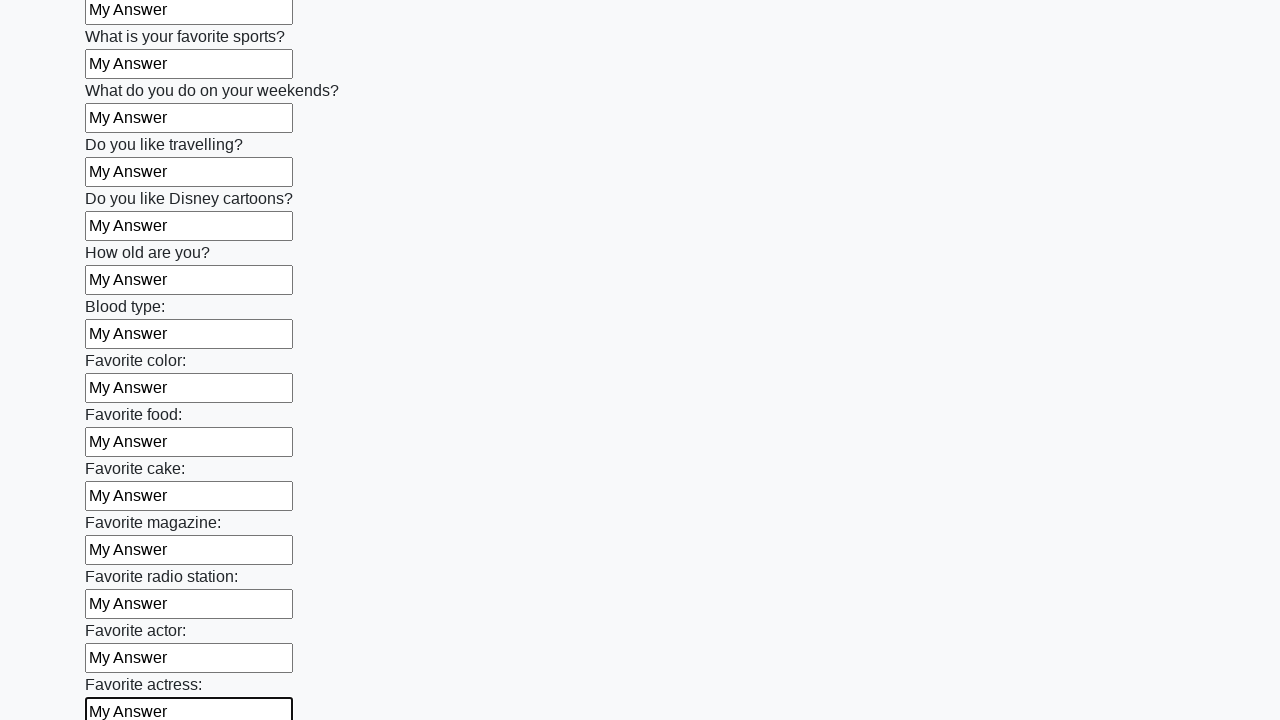

Filled an input field with 'My Answer' on input >> nth=26
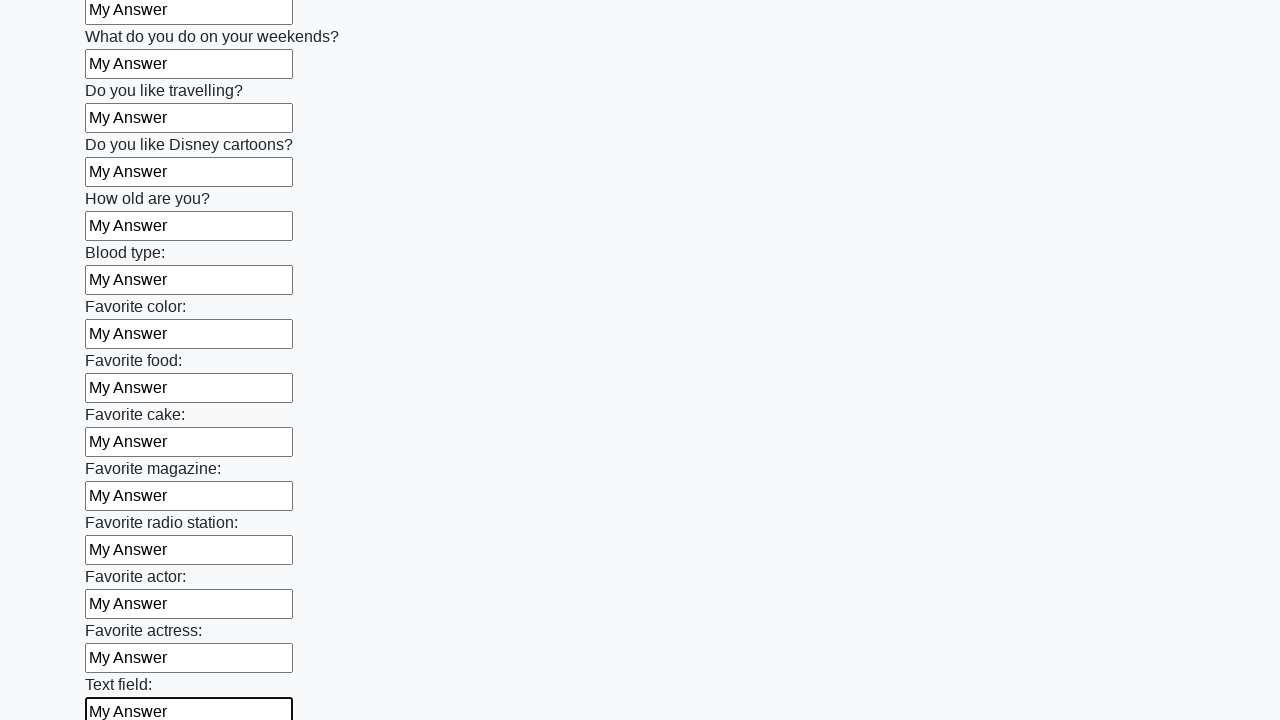

Filled an input field with 'My Answer' on input >> nth=27
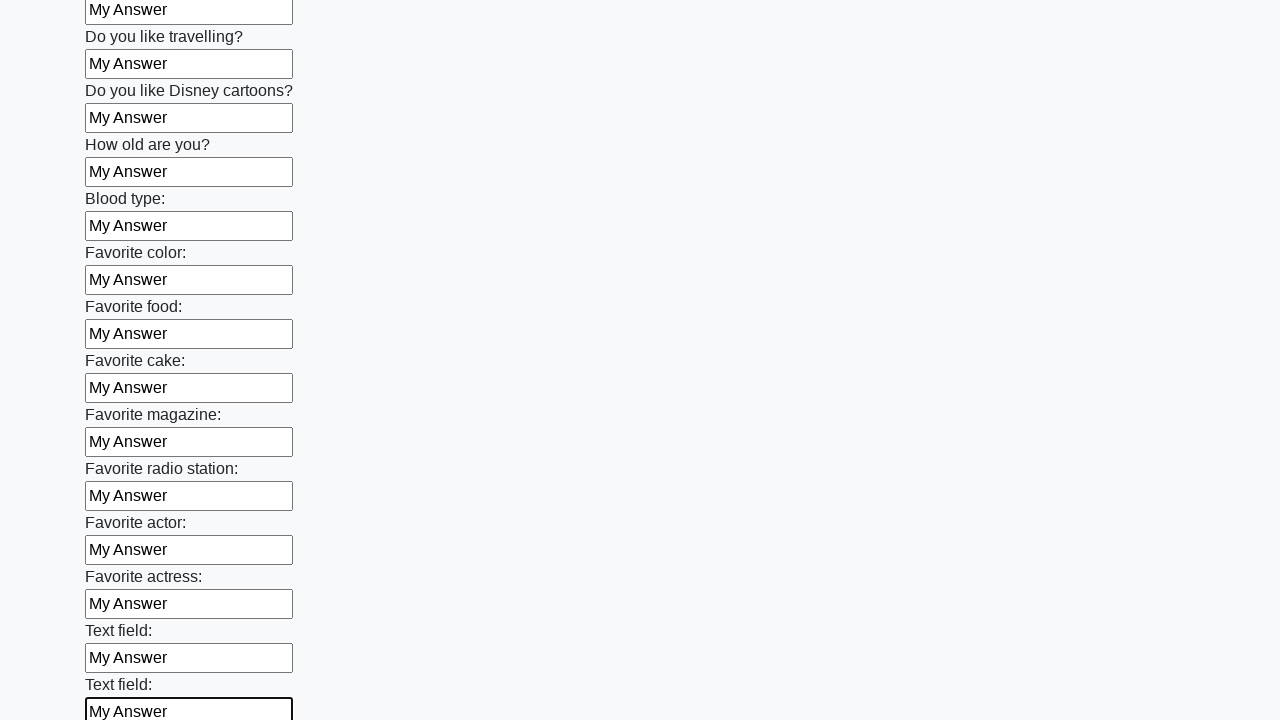

Filled an input field with 'My Answer' on input >> nth=28
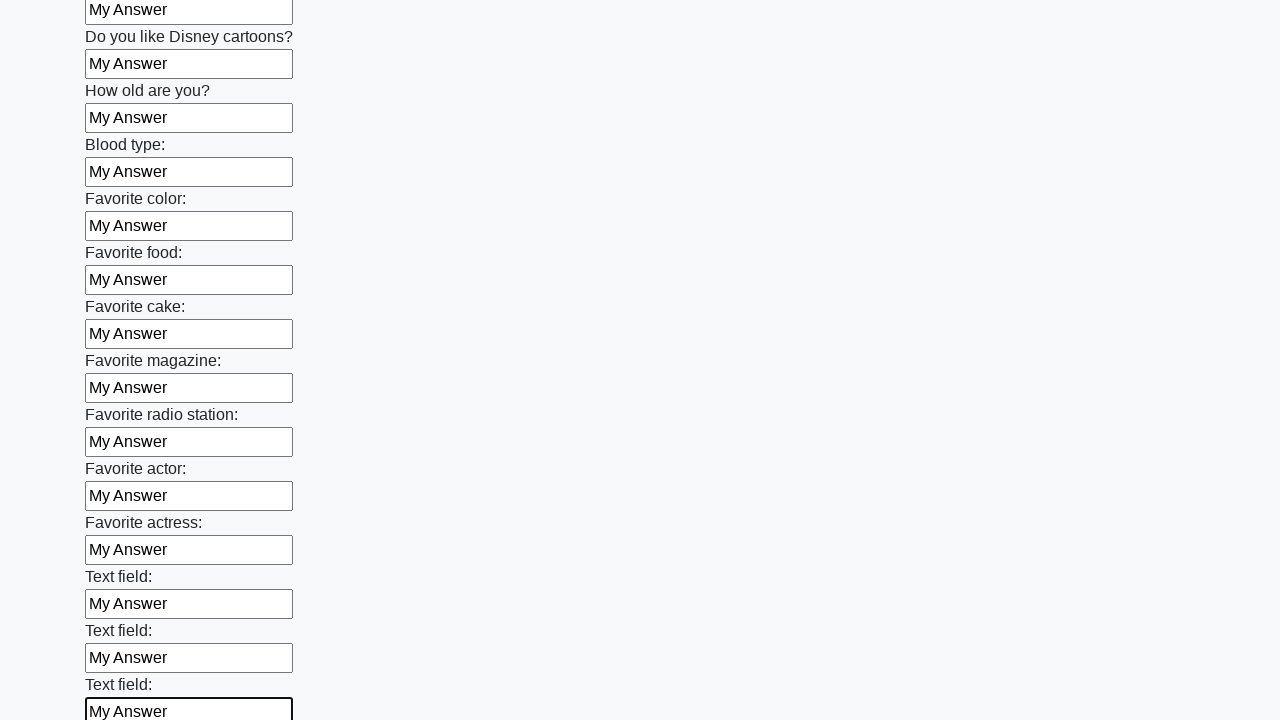

Filled an input field with 'My Answer' on input >> nth=29
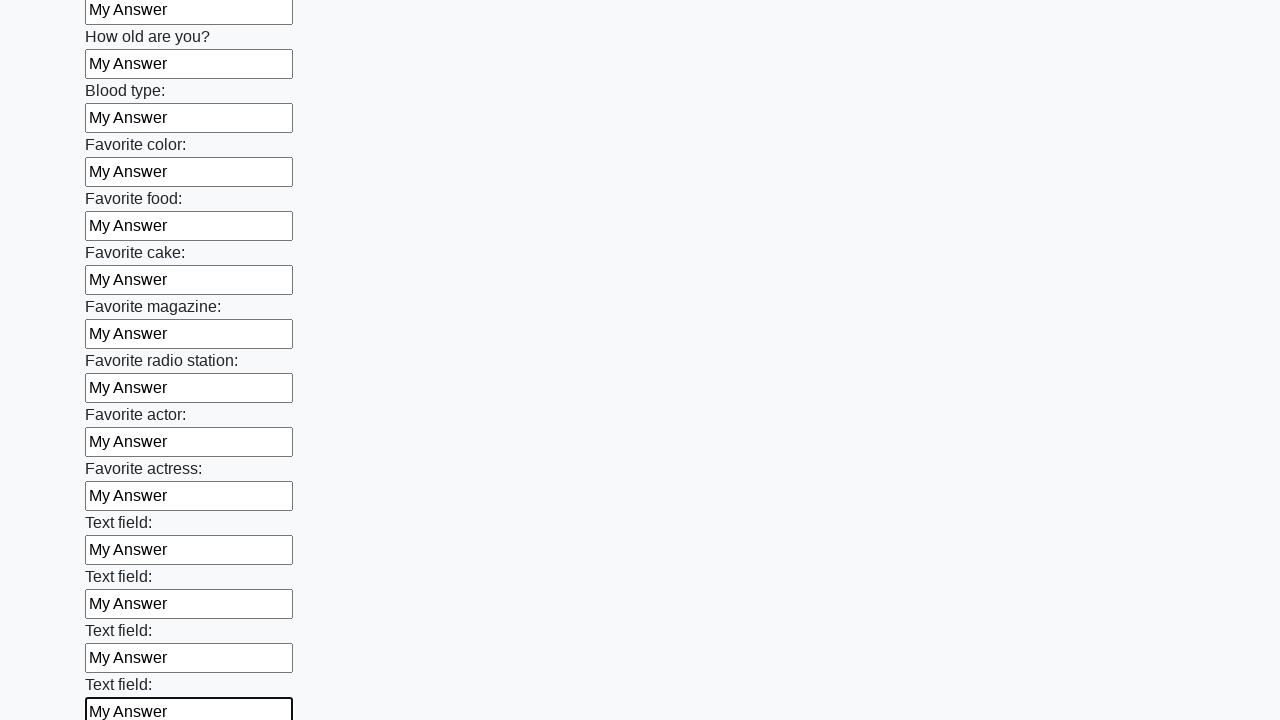

Filled an input field with 'My Answer' on input >> nth=30
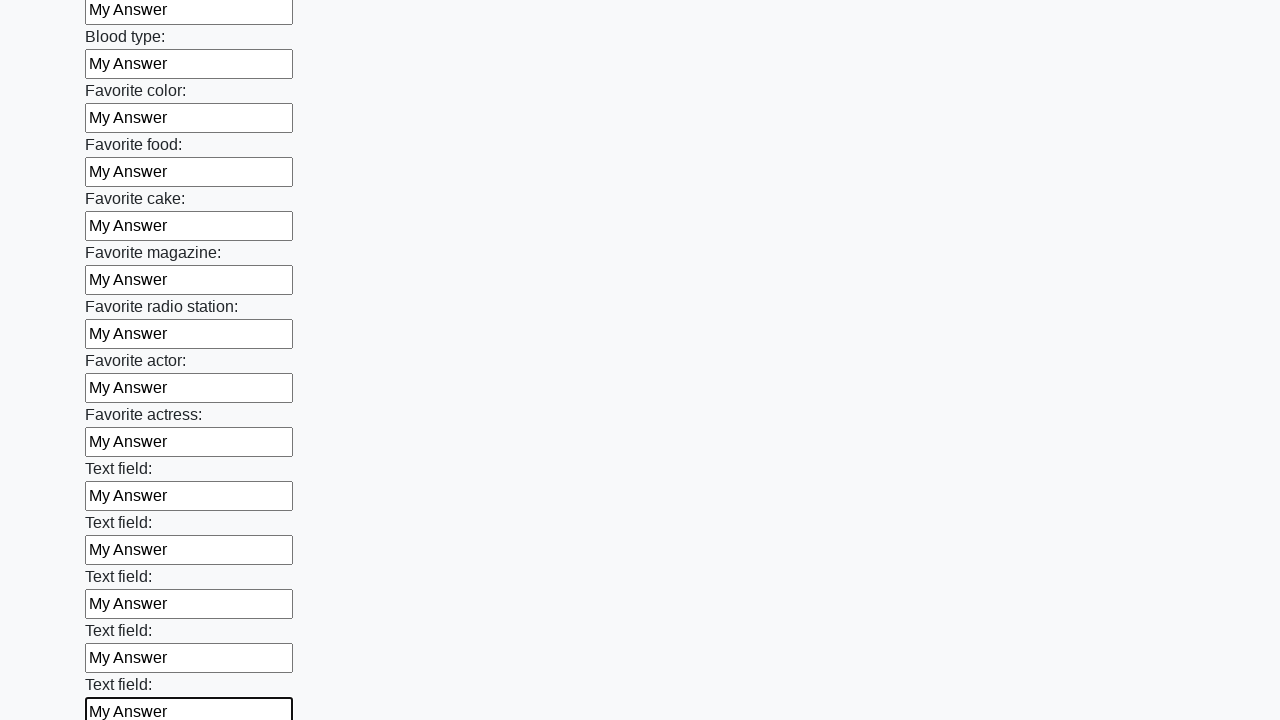

Filled an input field with 'My Answer' on input >> nth=31
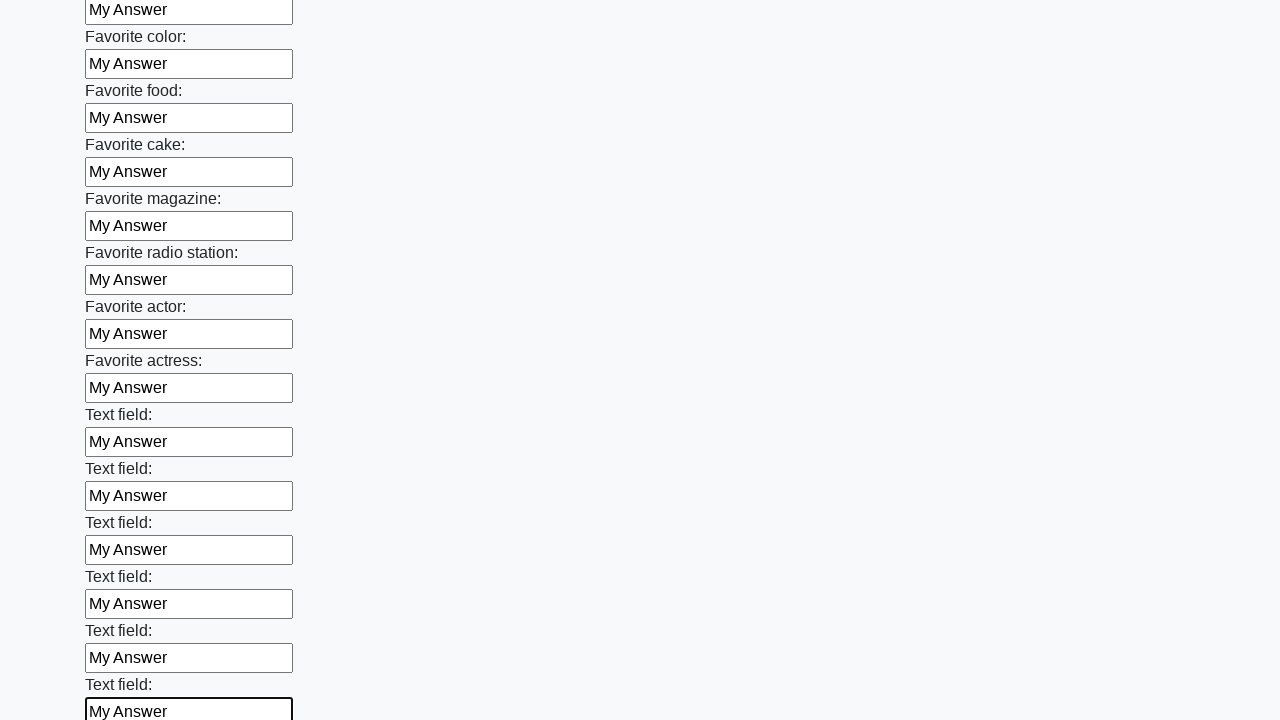

Filled an input field with 'My Answer' on input >> nth=32
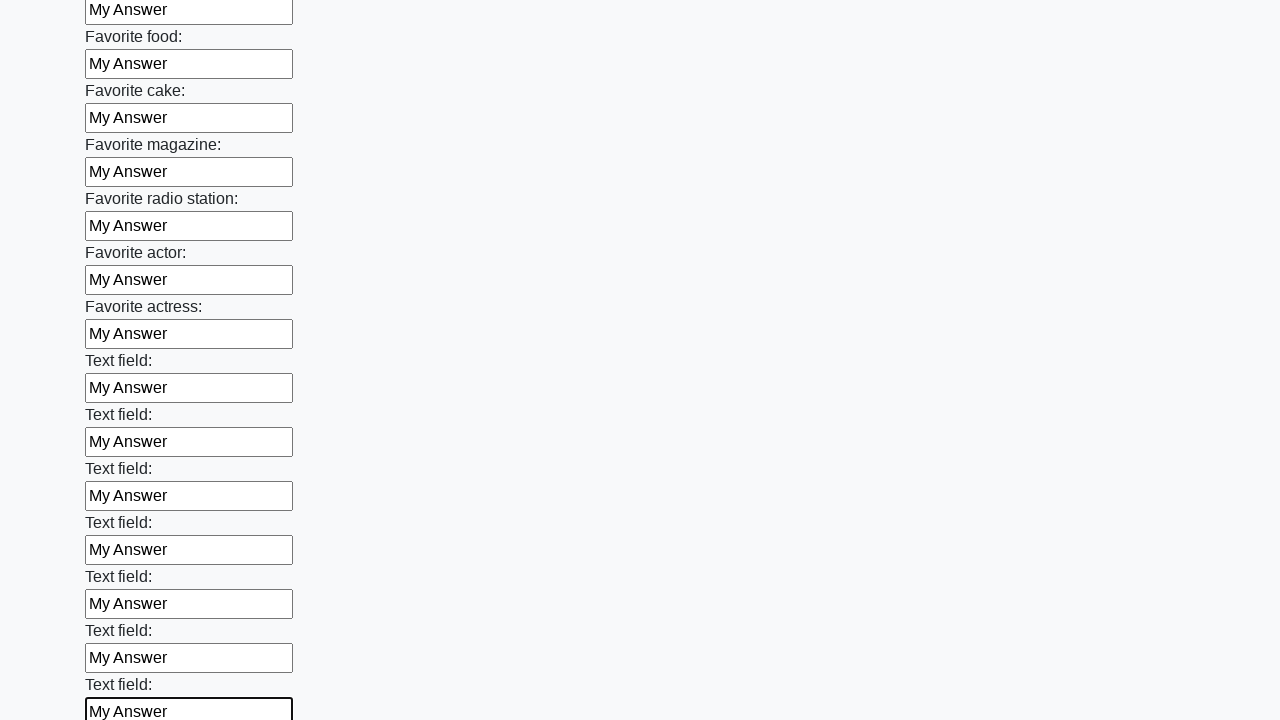

Filled an input field with 'My Answer' on input >> nth=33
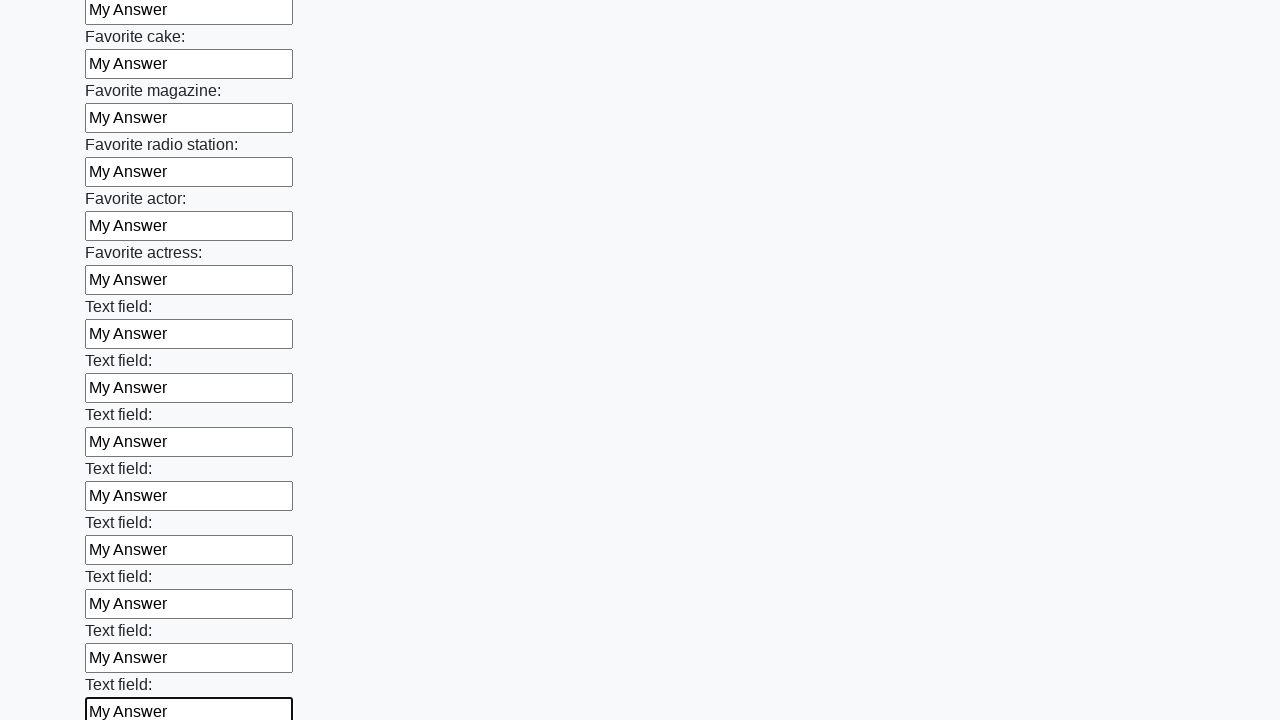

Filled an input field with 'My Answer' on input >> nth=34
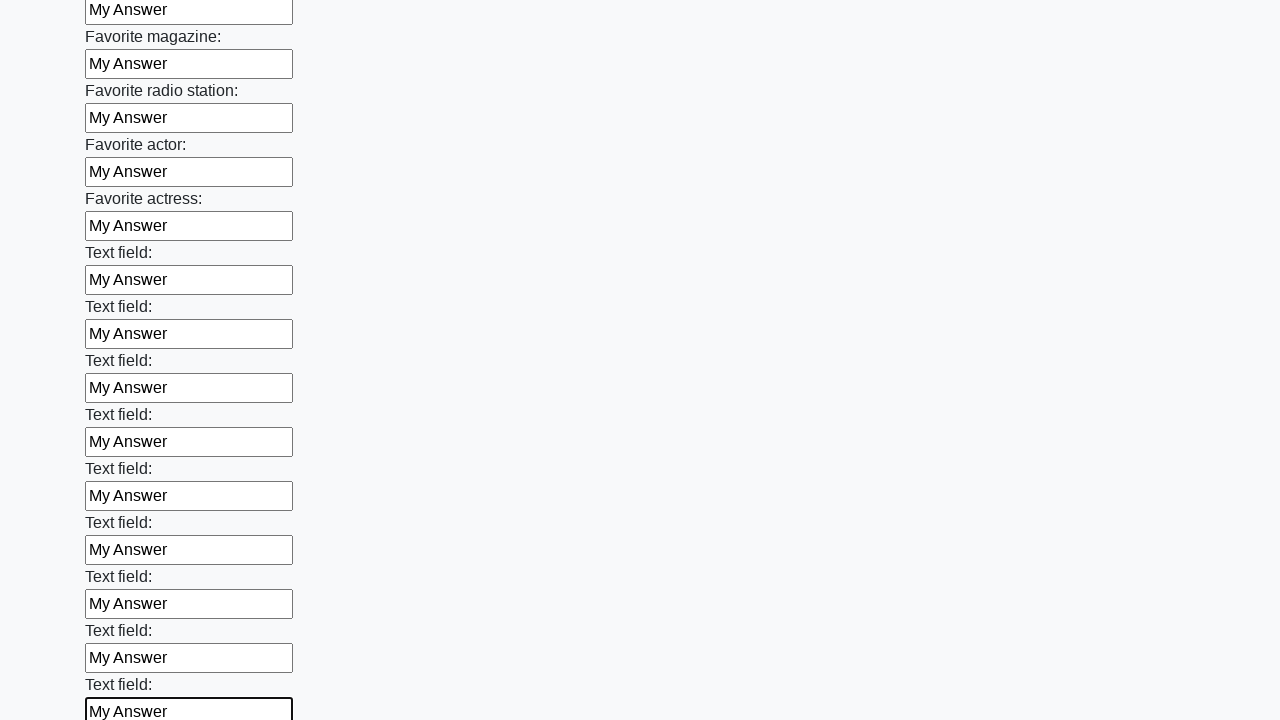

Filled an input field with 'My Answer' on input >> nth=35
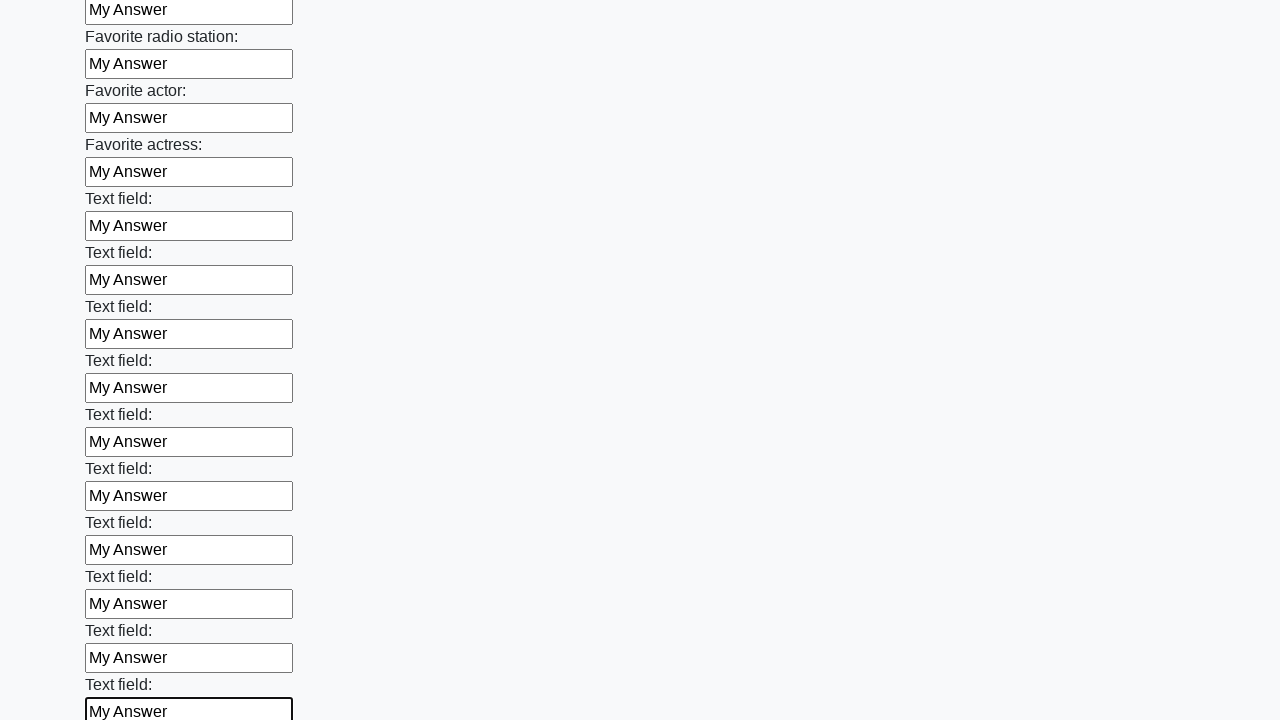

Filled an input field with 'My Answer' on input >> nth=36
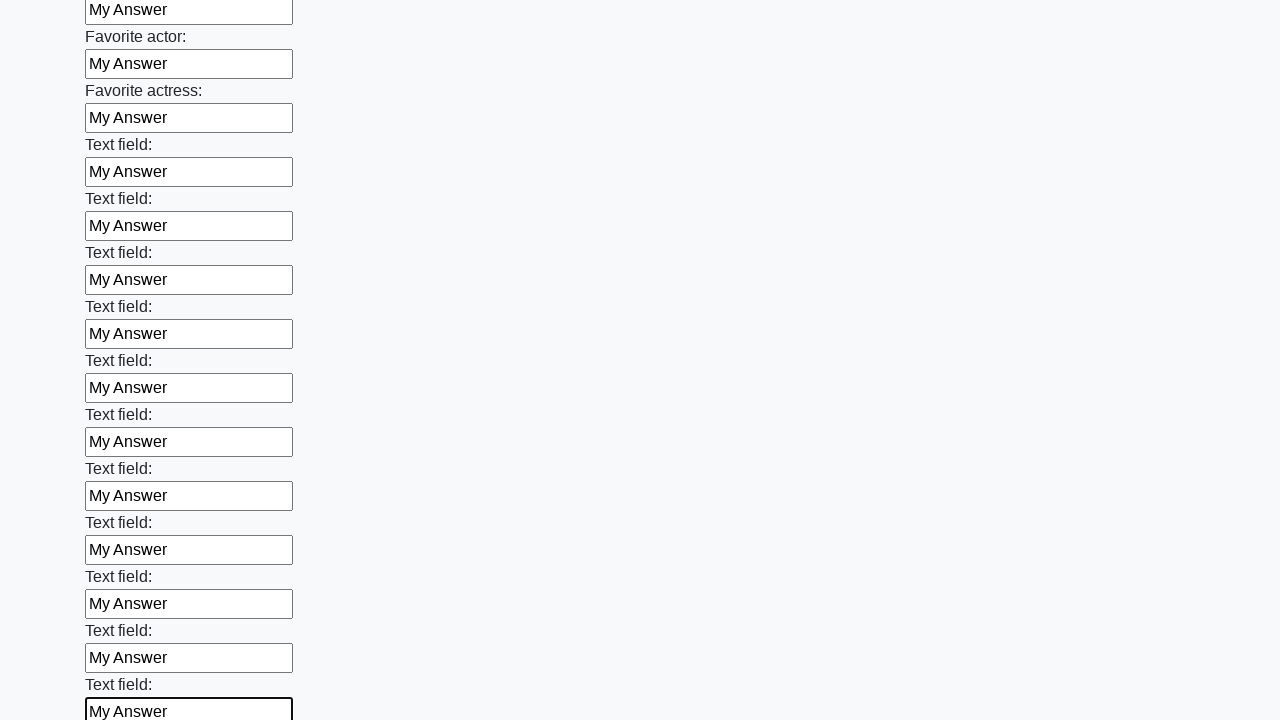

Filled an input field with 'My Answer' on input >> nth=37
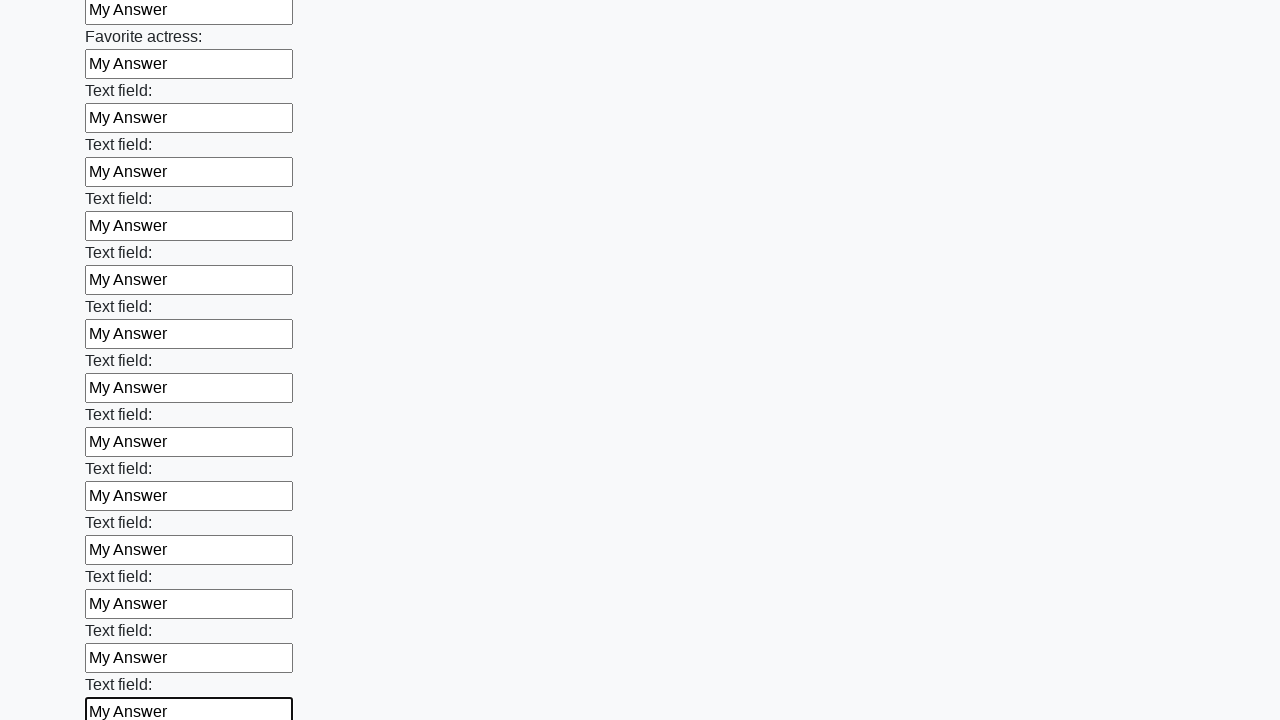

Filled an input field with 'My Answer' on input >> nth=38
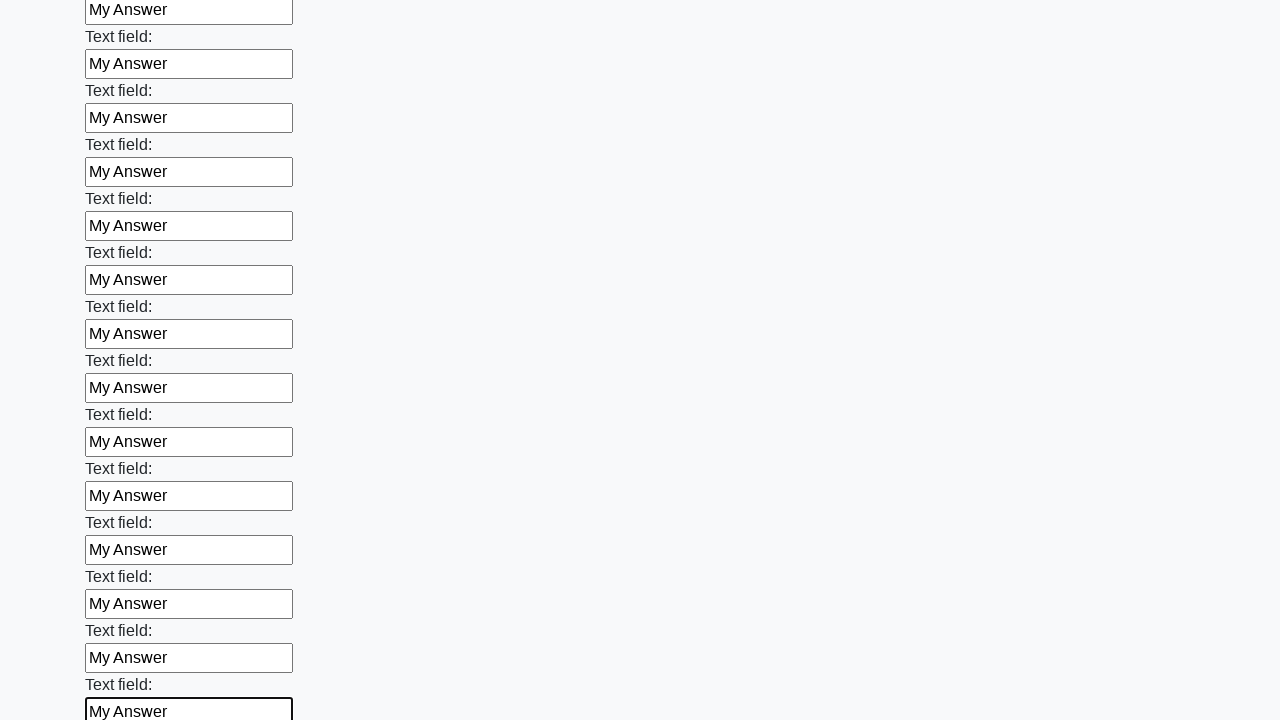

Filled an input field with 'My Answer' on input >> nth=39
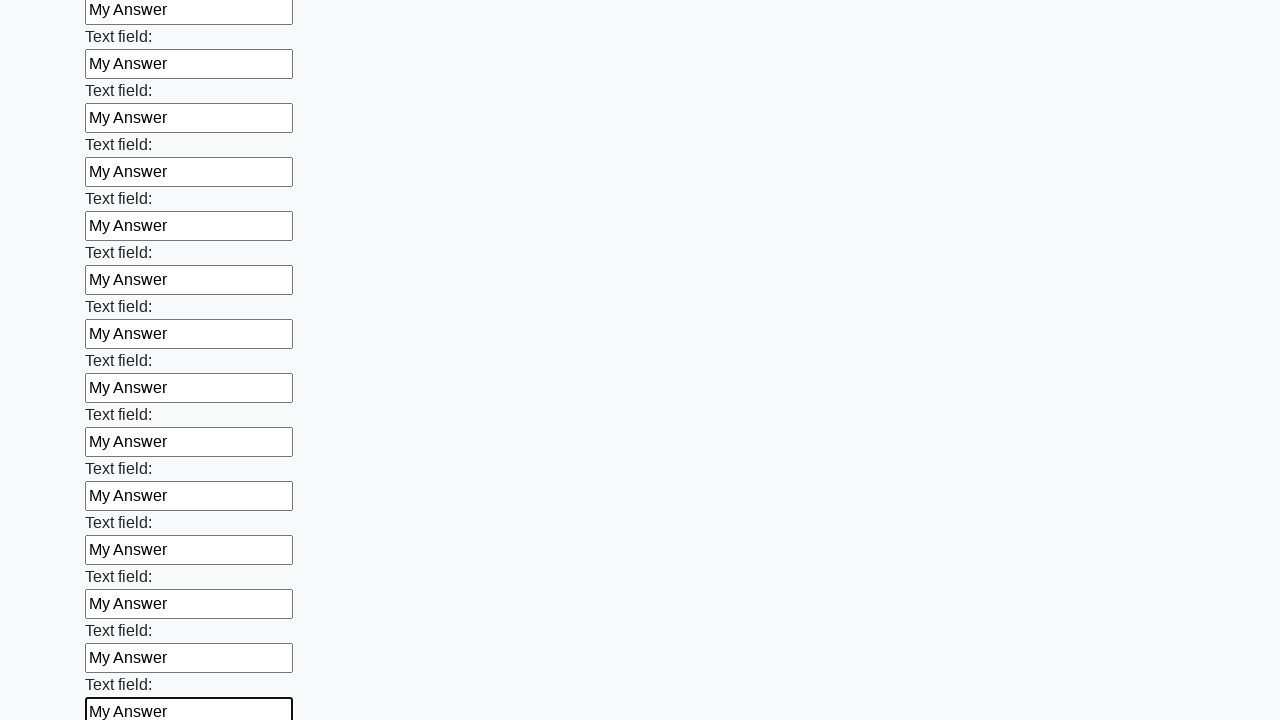

Filled an input field with 'My Answer' on input >> nth=40
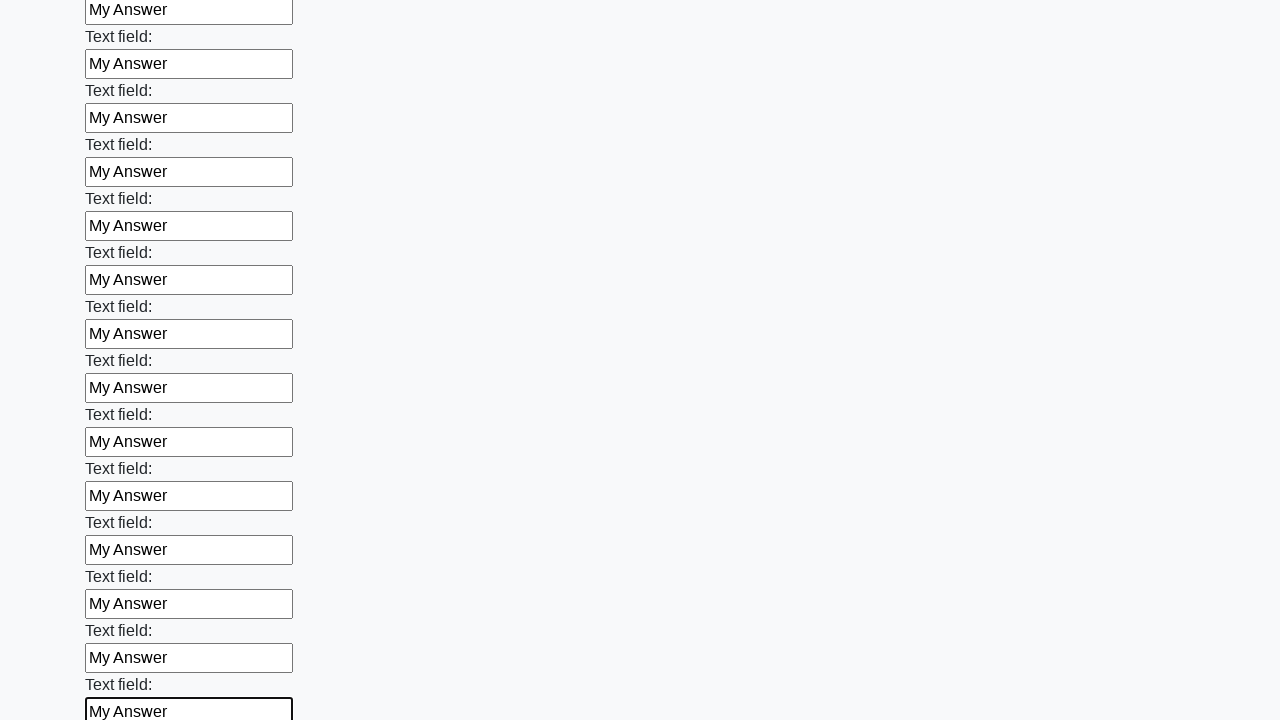

Filled an input field with 'My Answer' on input >> nth=41
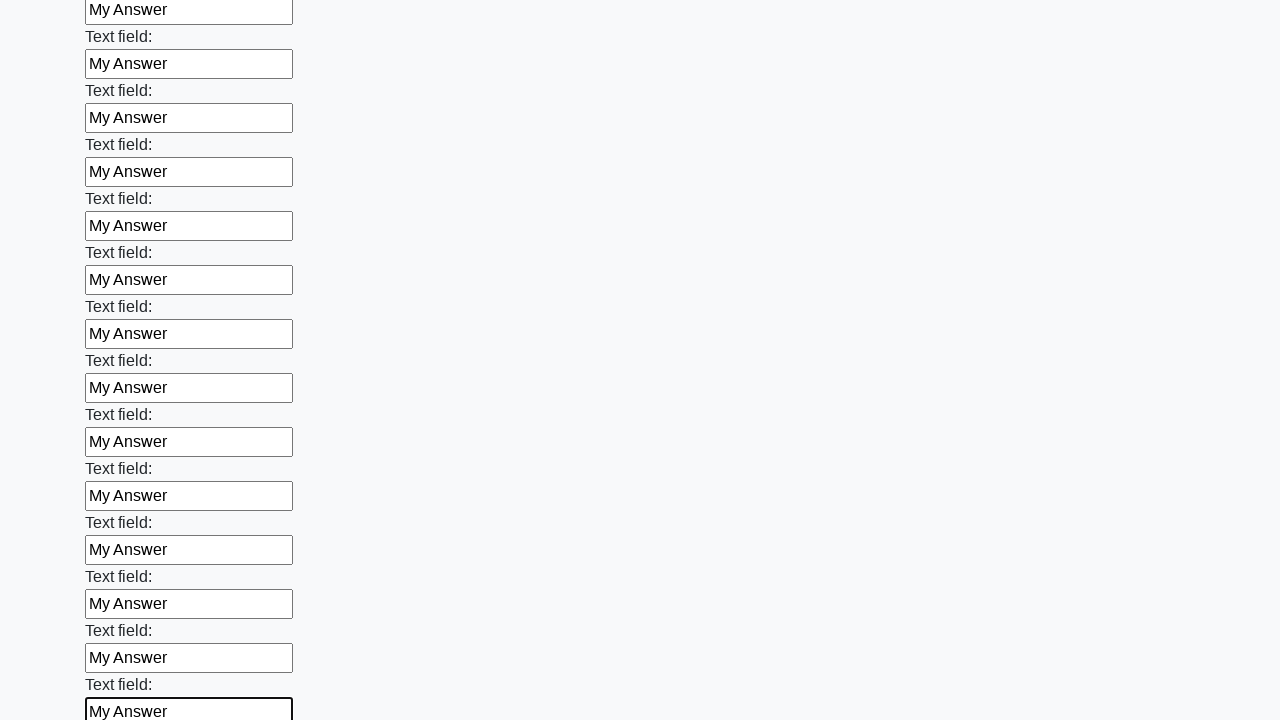

Filled an input field with 'My Answer' on input >> nth=42
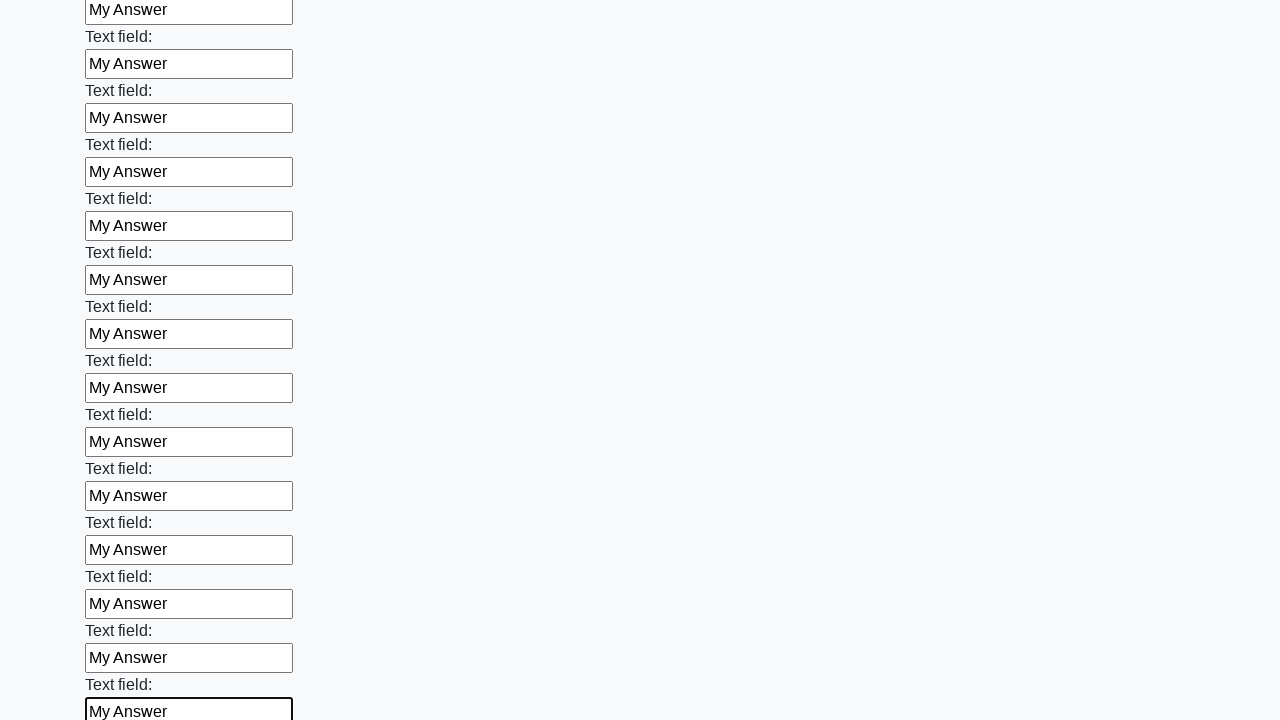

Filled an input field with 'My Answer' on input >> nth=43
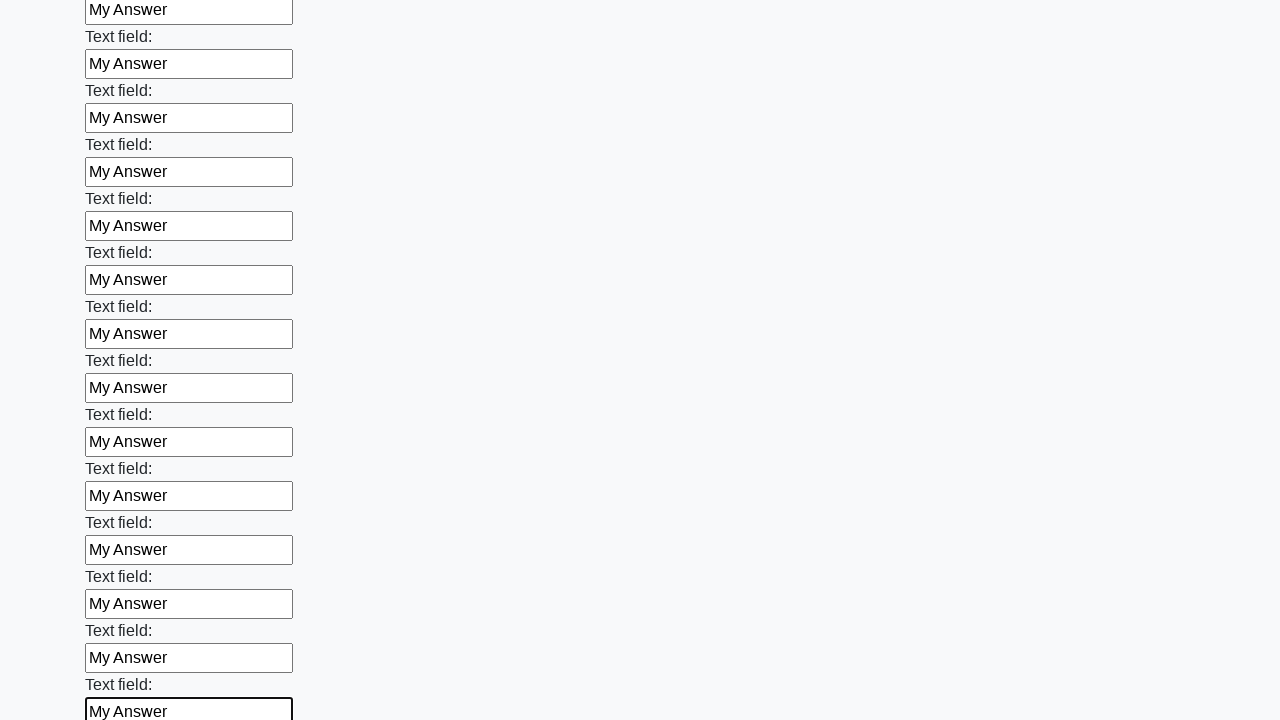

Filled an input field with 'My Answer' on input >> nth=44
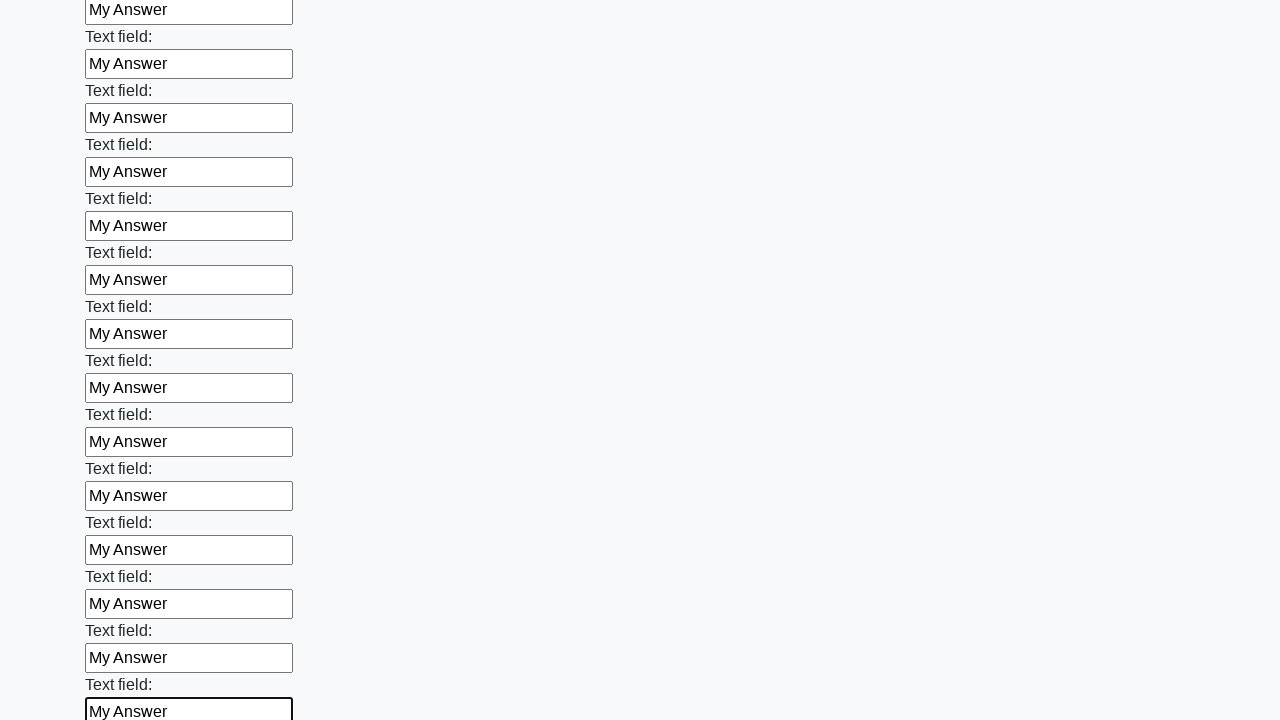

Filled an input field with 'My Answer' on input >> nth=45
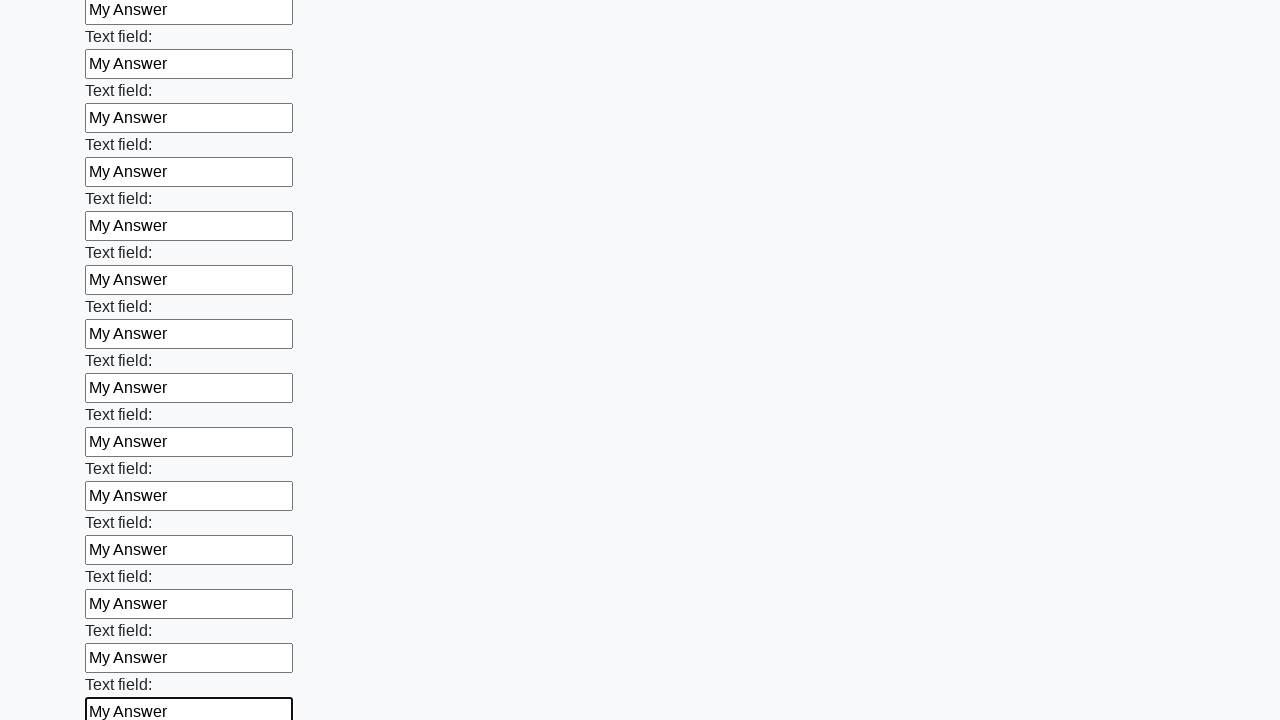

Filled an input field with 'My Answer' on input >> nth=46
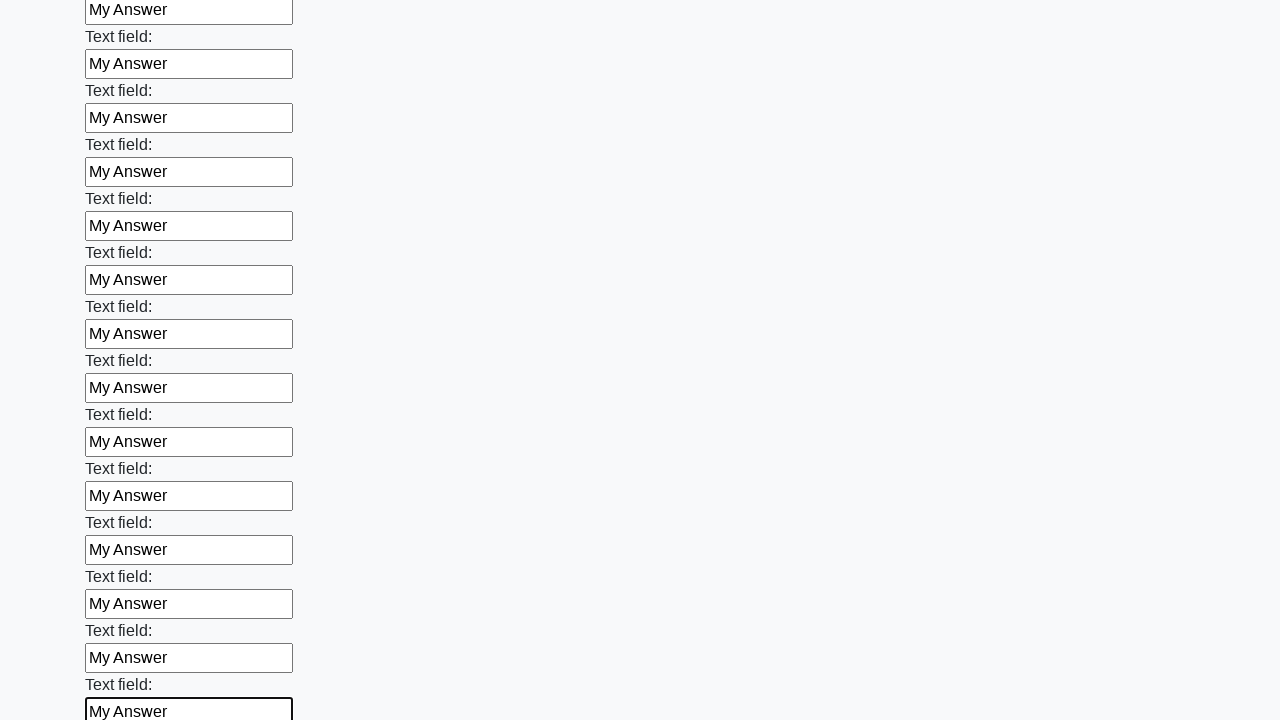

Filled an input field with 'My Answer' on input >> nth=47
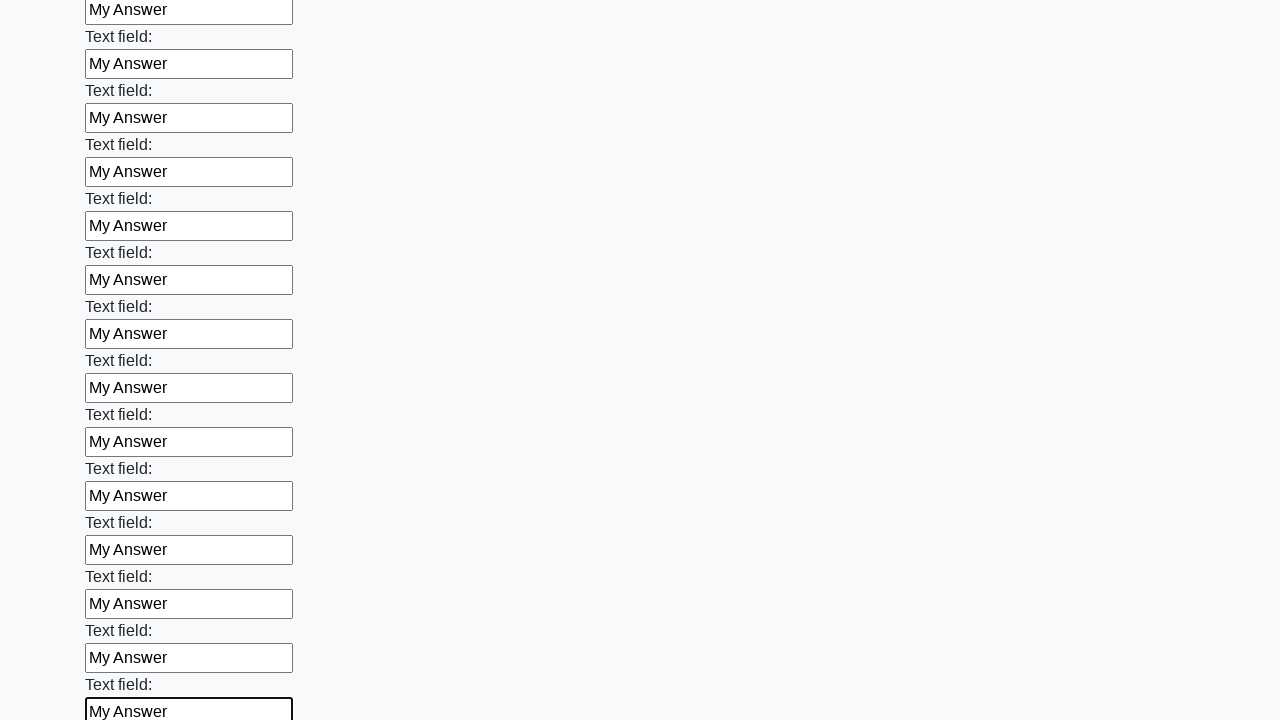

Filled an input field with 'My Answer' on input >> nth=48
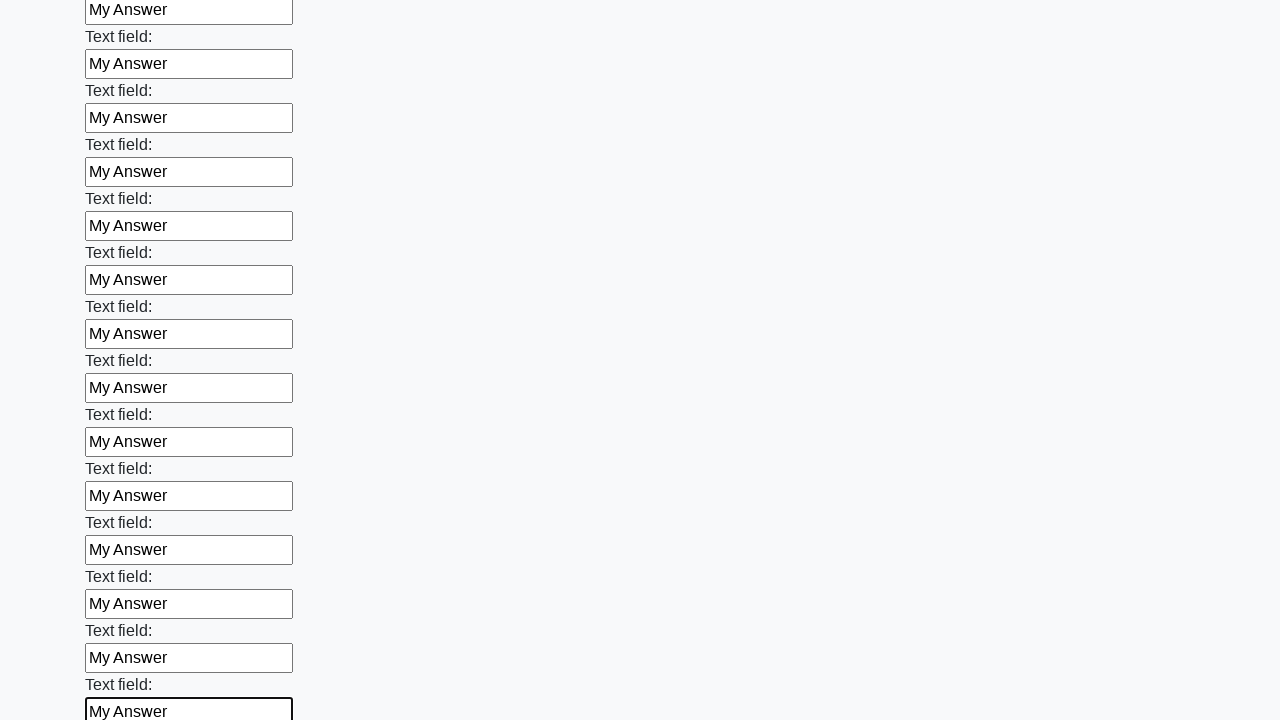

Filled an input field with 'My Answer' on input >> nth=49
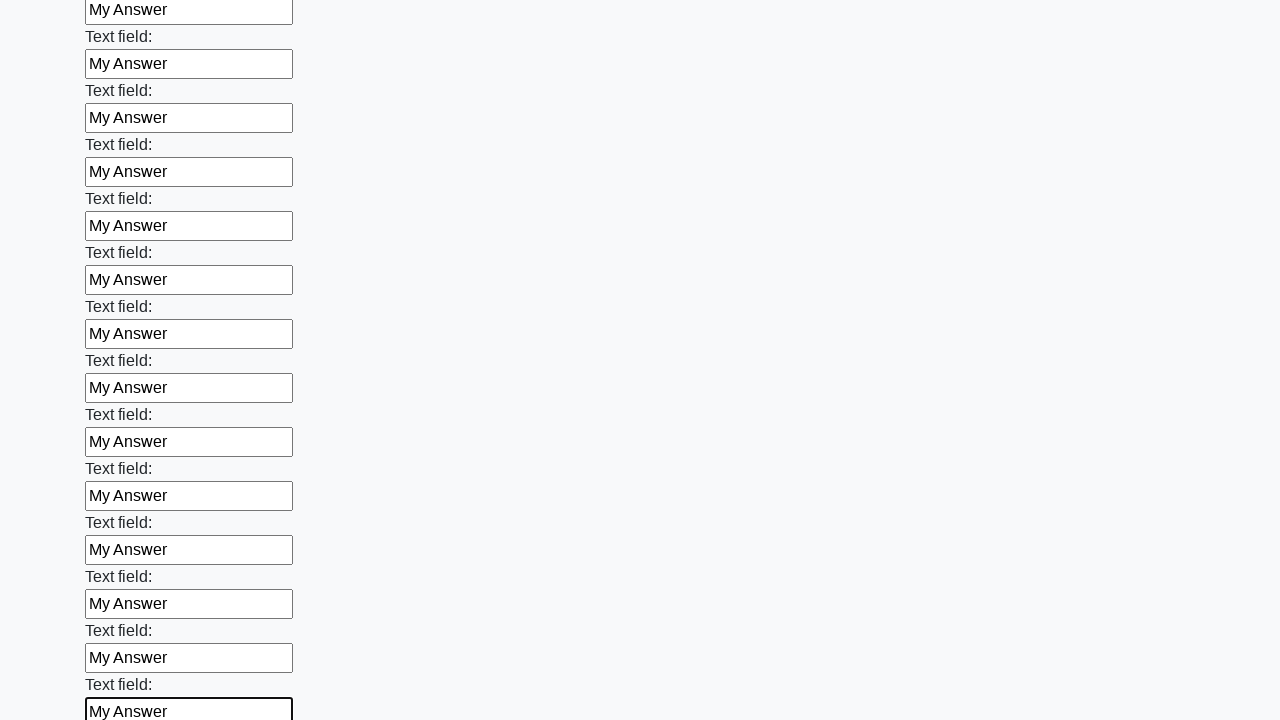

Filled an input field with 'My Answer' on input >> nth=50
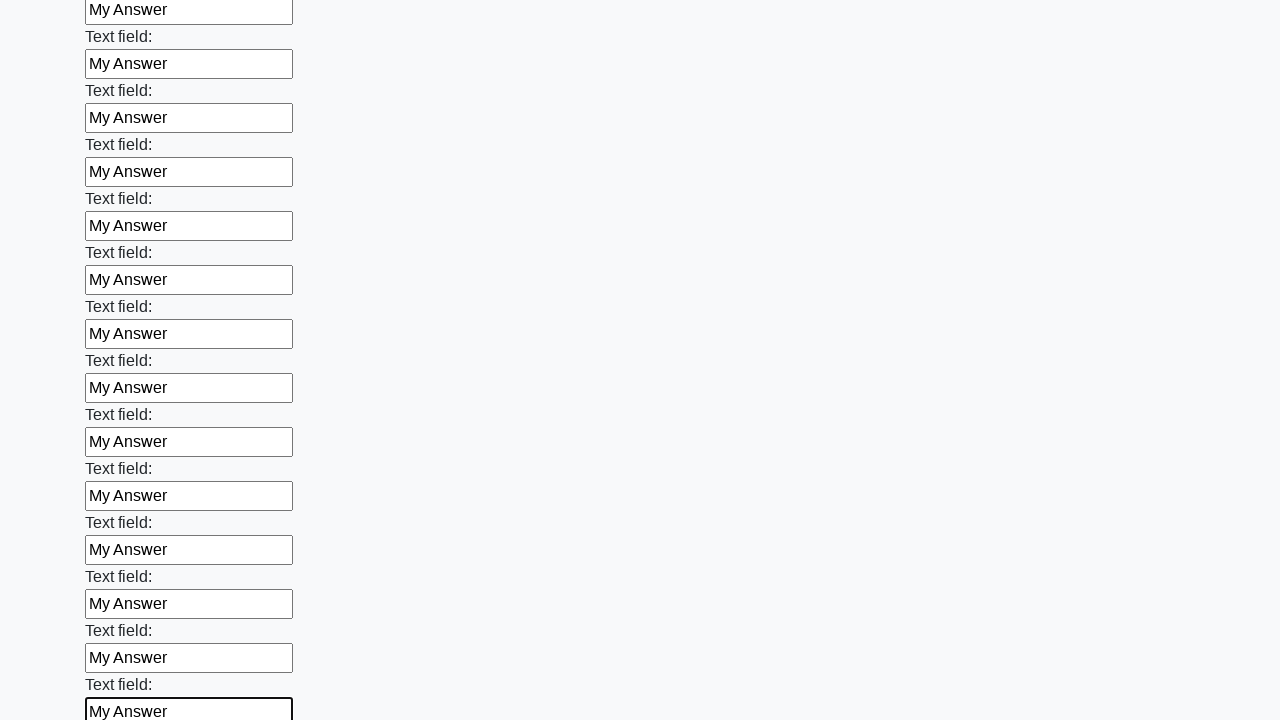

Filled an input field with 'My Answer' on input >> nth=51
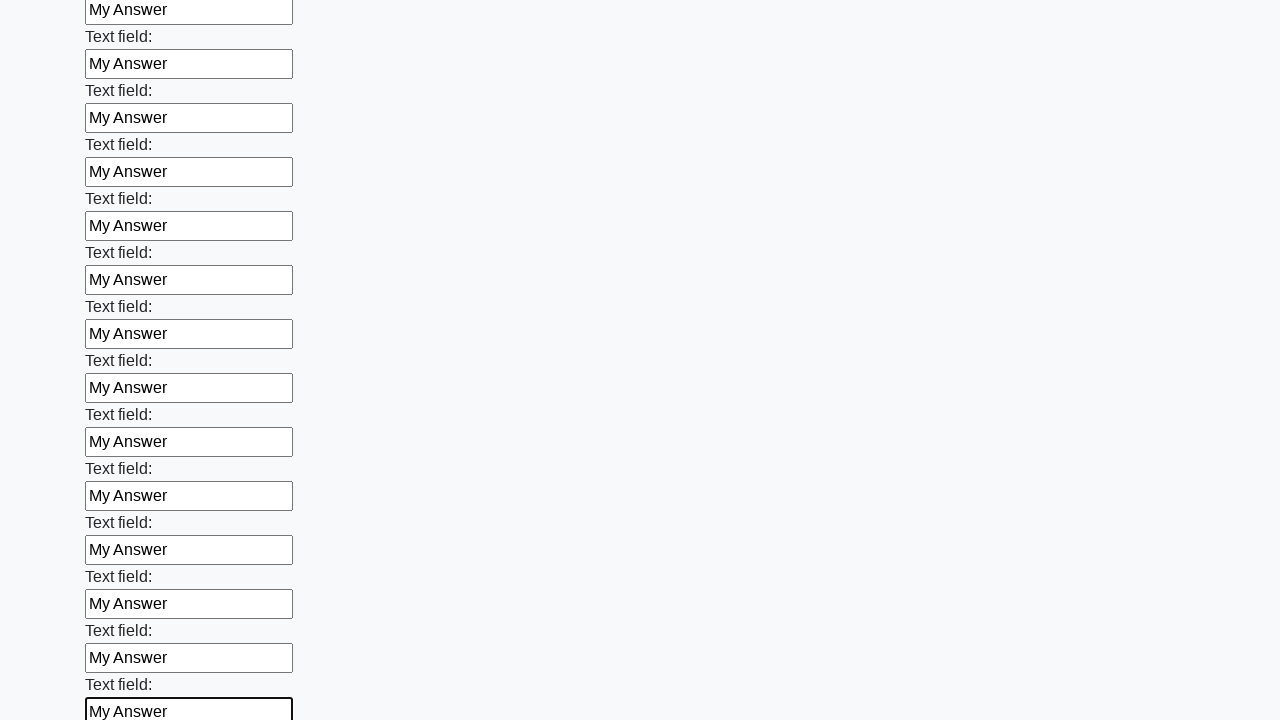

Filled an input field with 'My Answer' on input >> nth=52
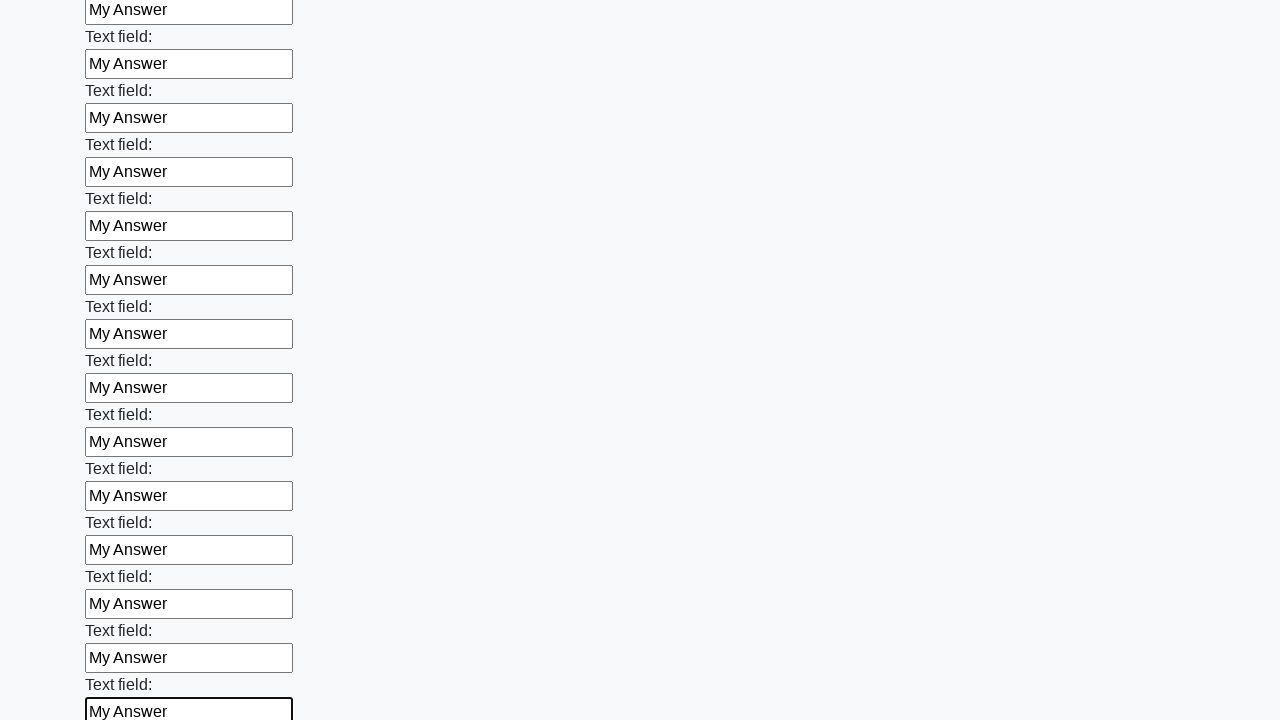

Filled an input field with 'My Answer' on input >> nth=53
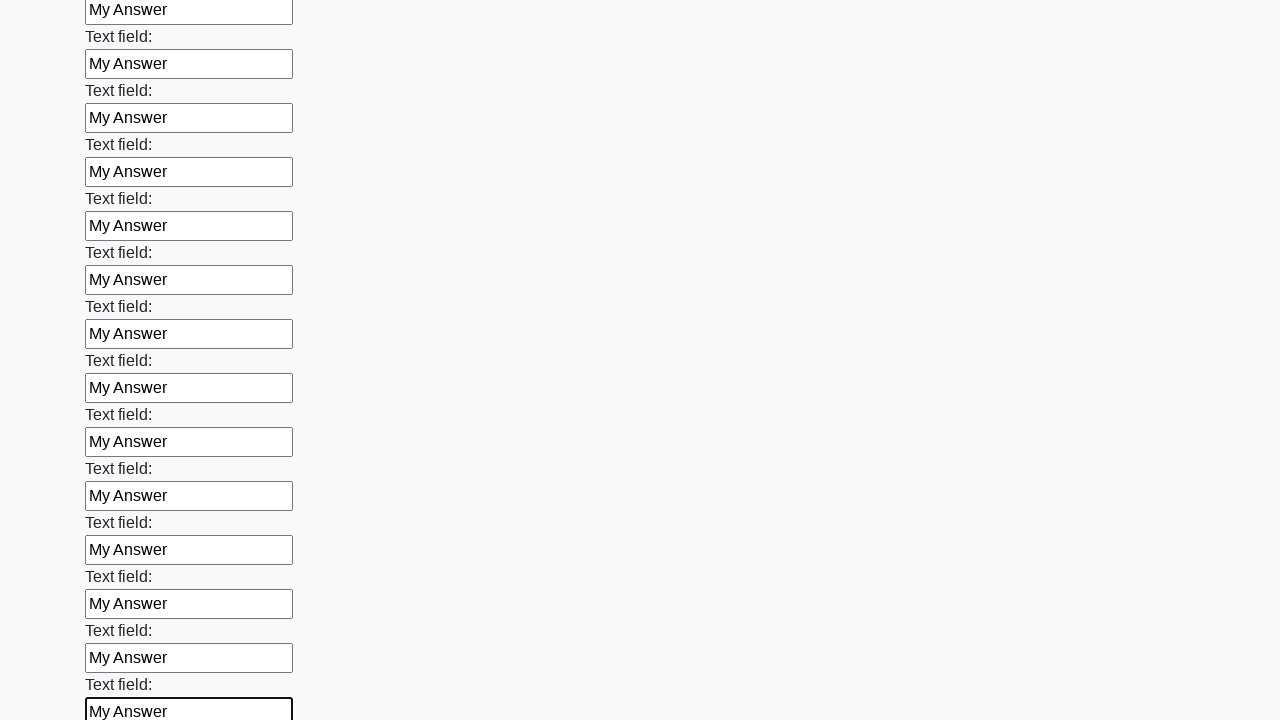

Filled an input field with 'My Answer' on input >> nth=54
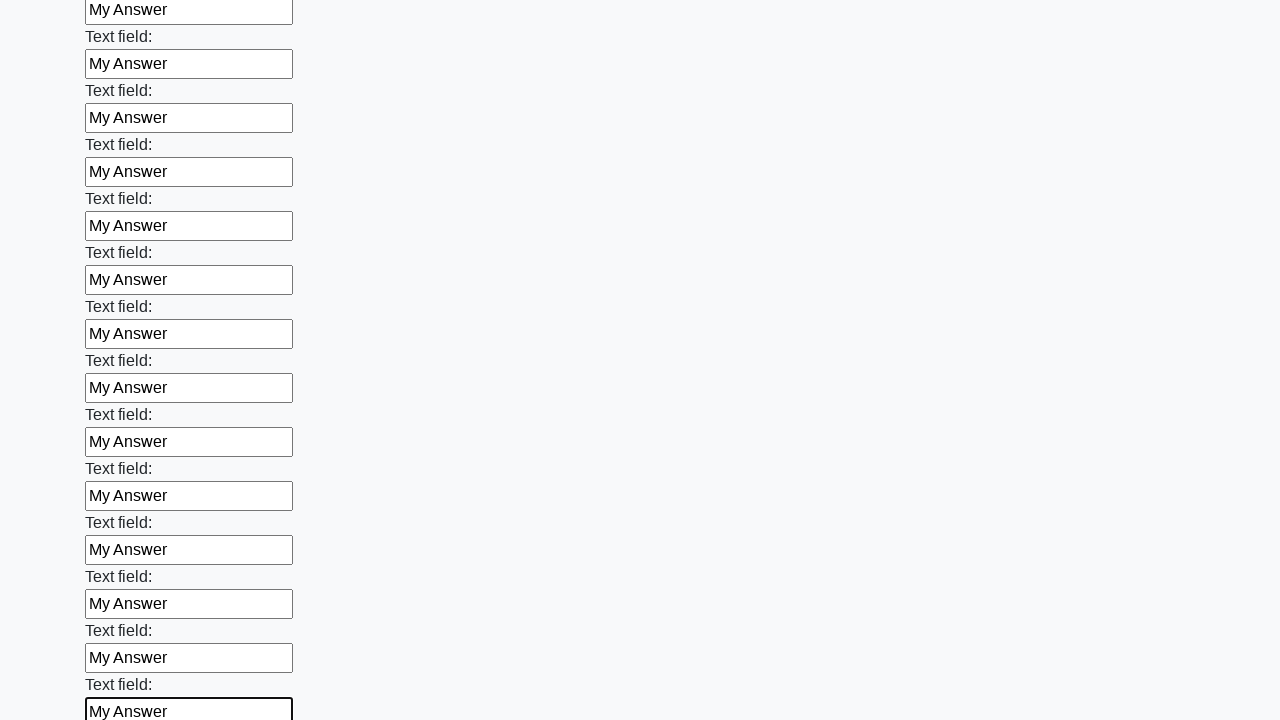

Filled an input field with 'My Answer' on input >> nth=55
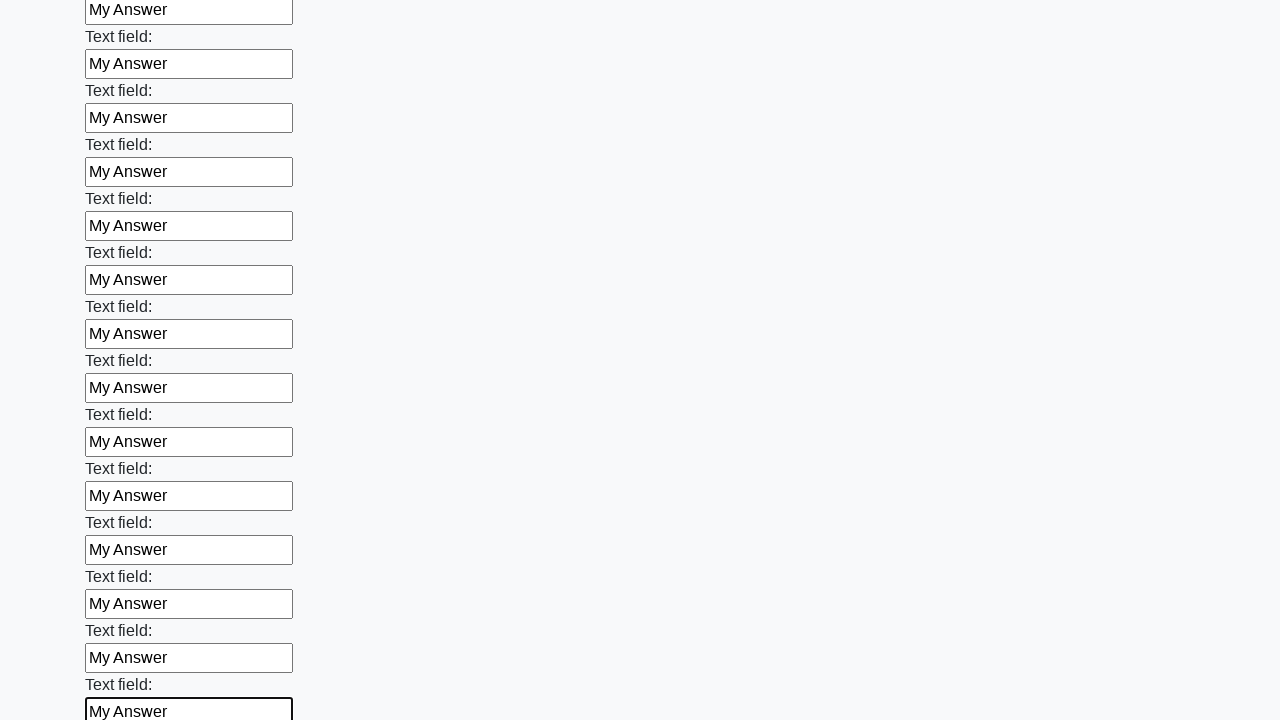

Filled an input field with 'My Answer' on input >> nth=56
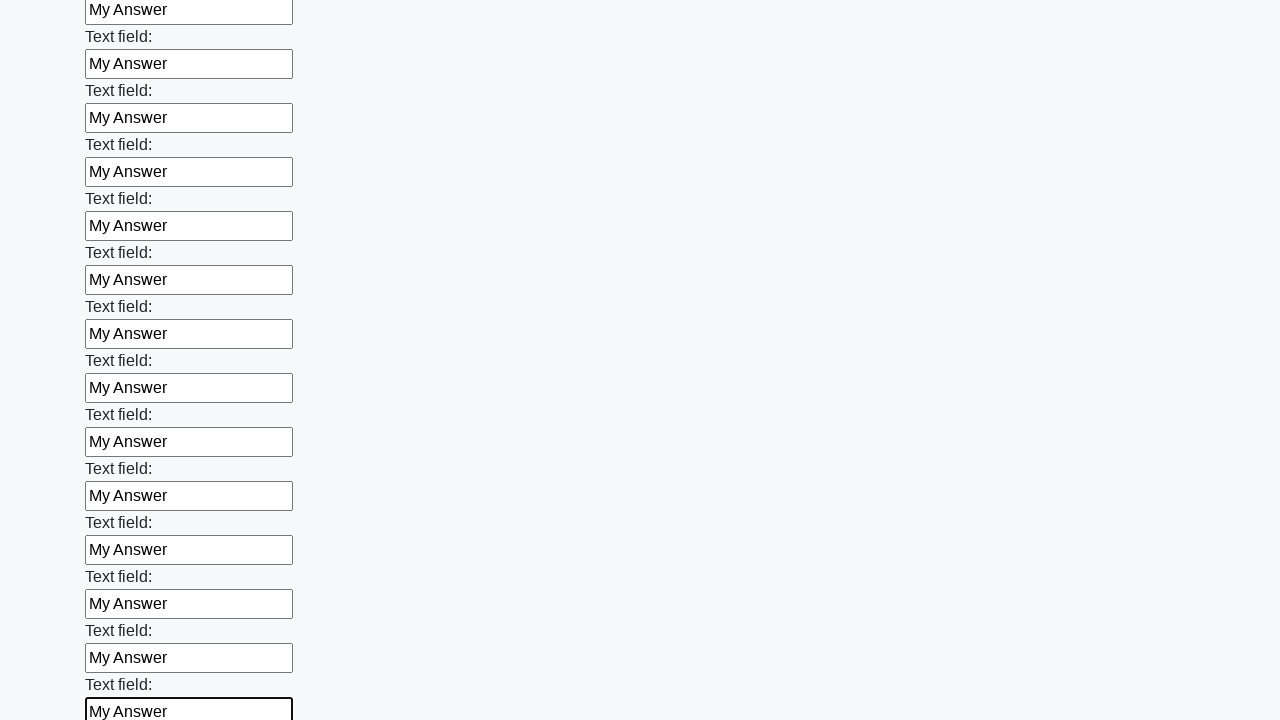

Filled an input field with 'My Answer' on input >> nth=57
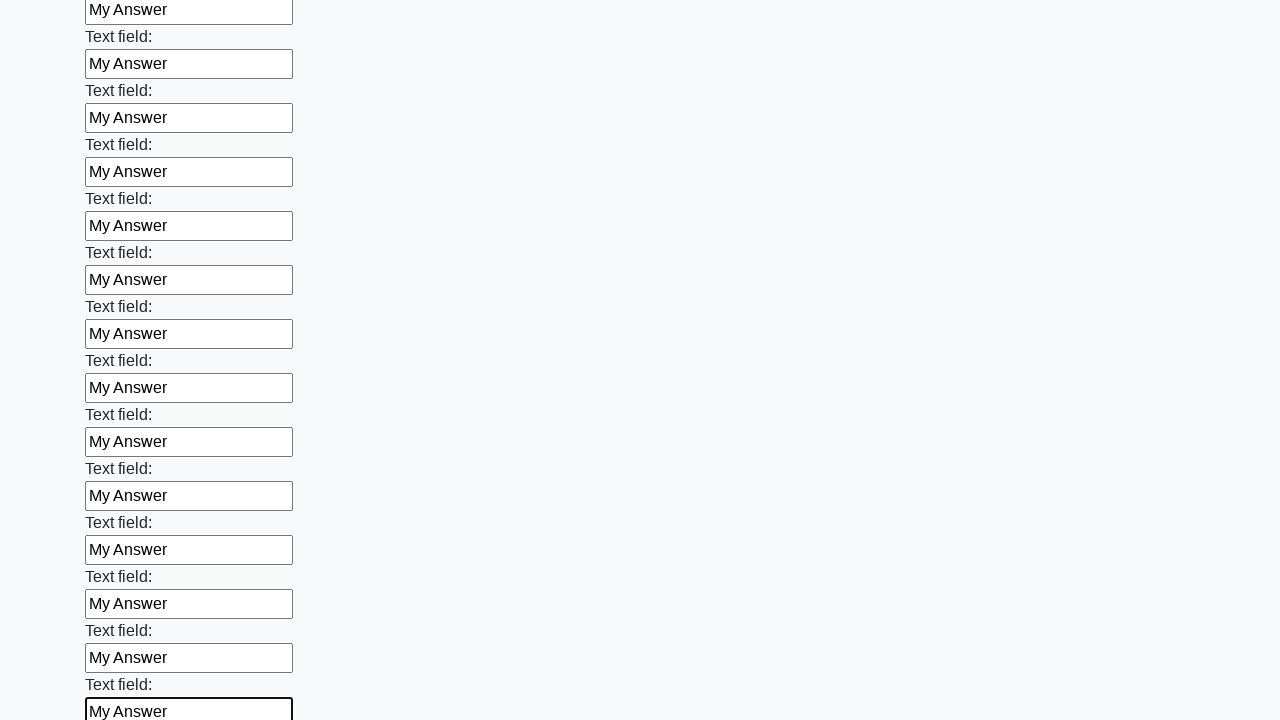

Filled an input field with 'My Answer' on input >> nth=58
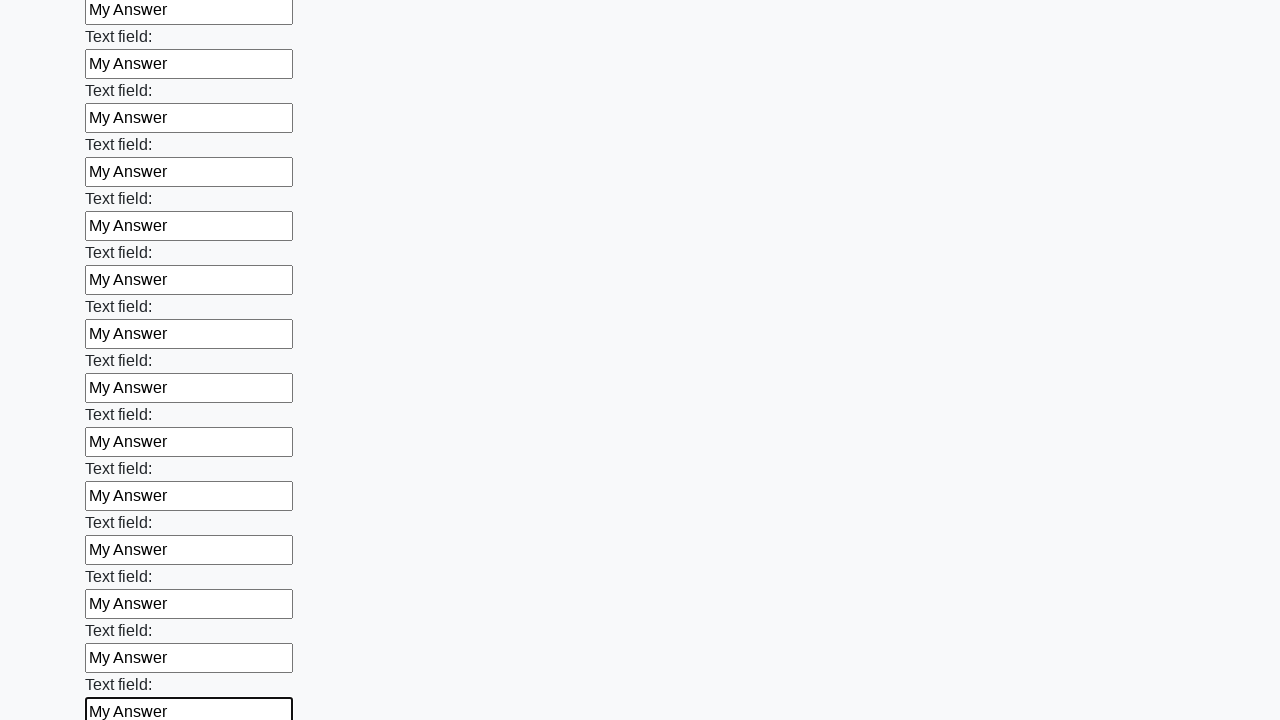

Filled an input field with 'My Answer' on input >> nth=59
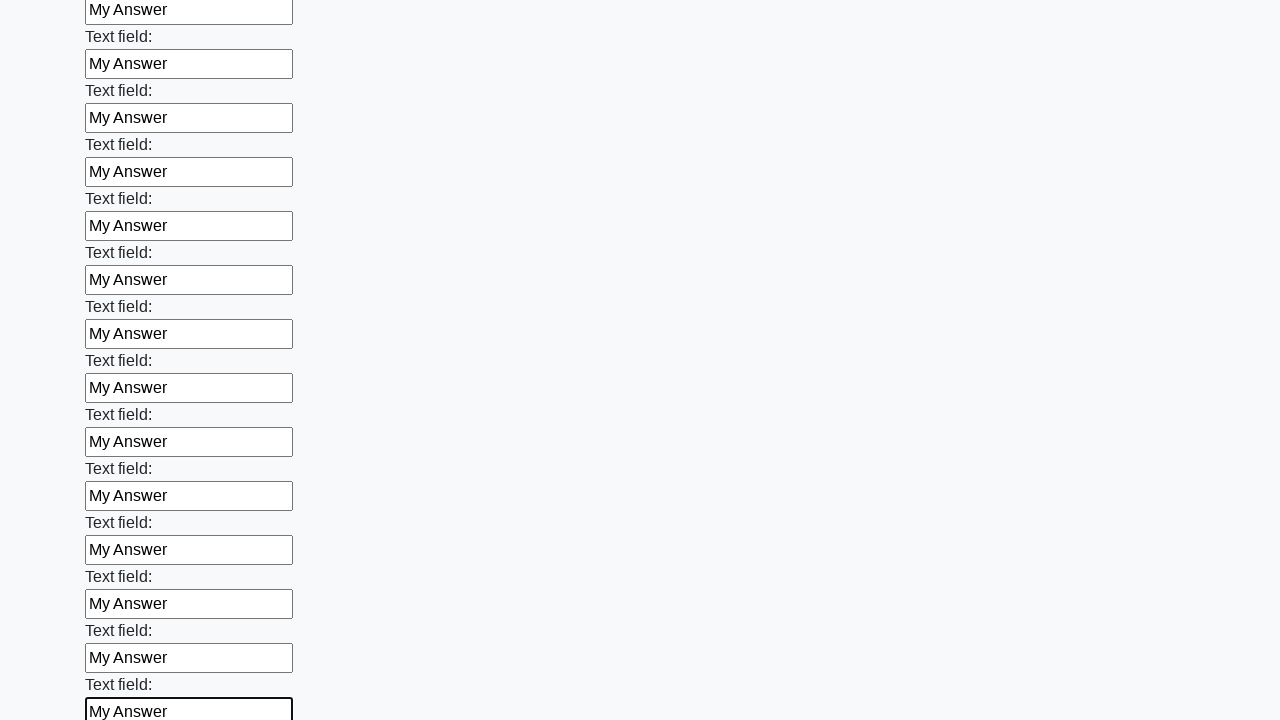

Filled an input field with 'My Answer' on input >> nth=60
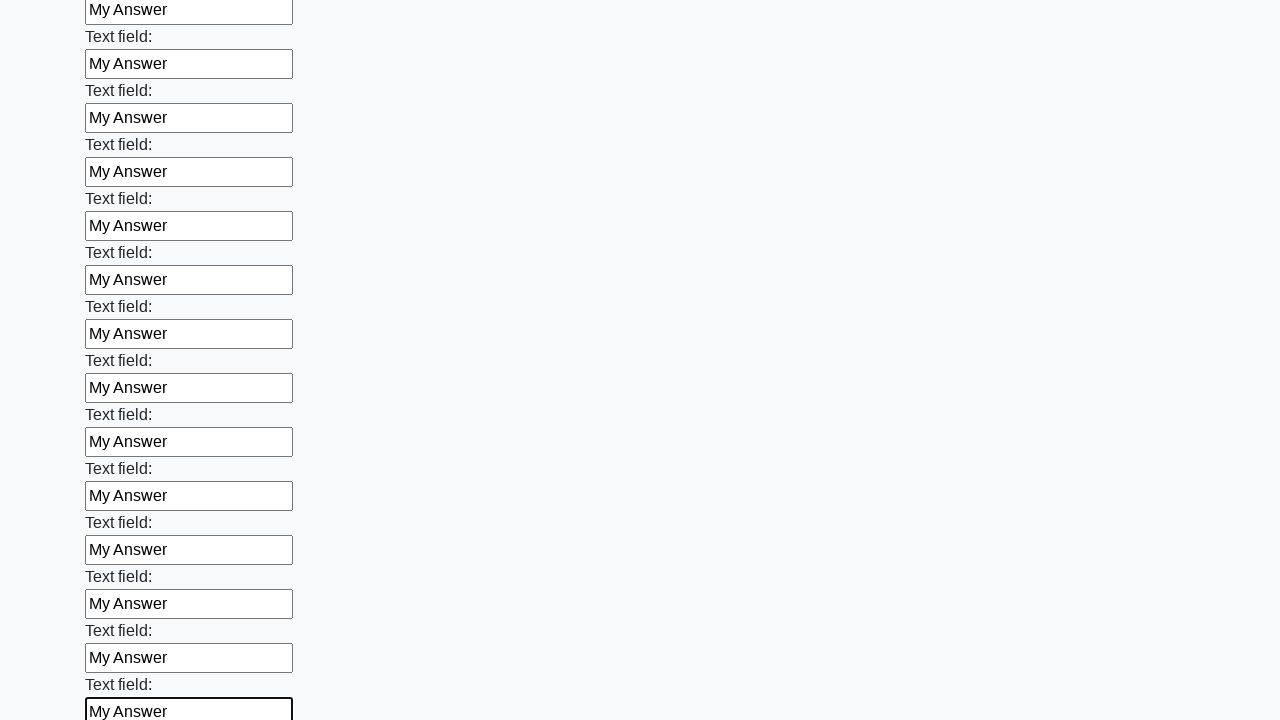

Filled an input field with 'My Answer' on input >> nth=61
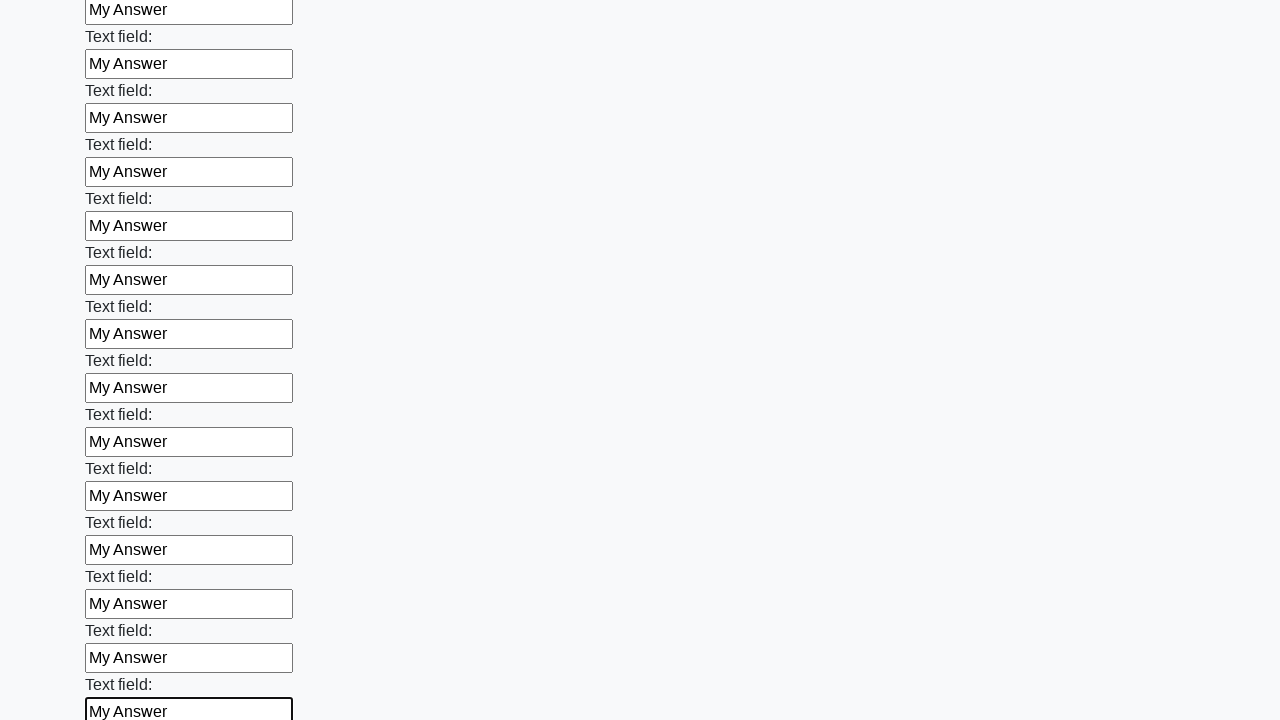

Filled an input field with 'My Answer' on input >> nth=62
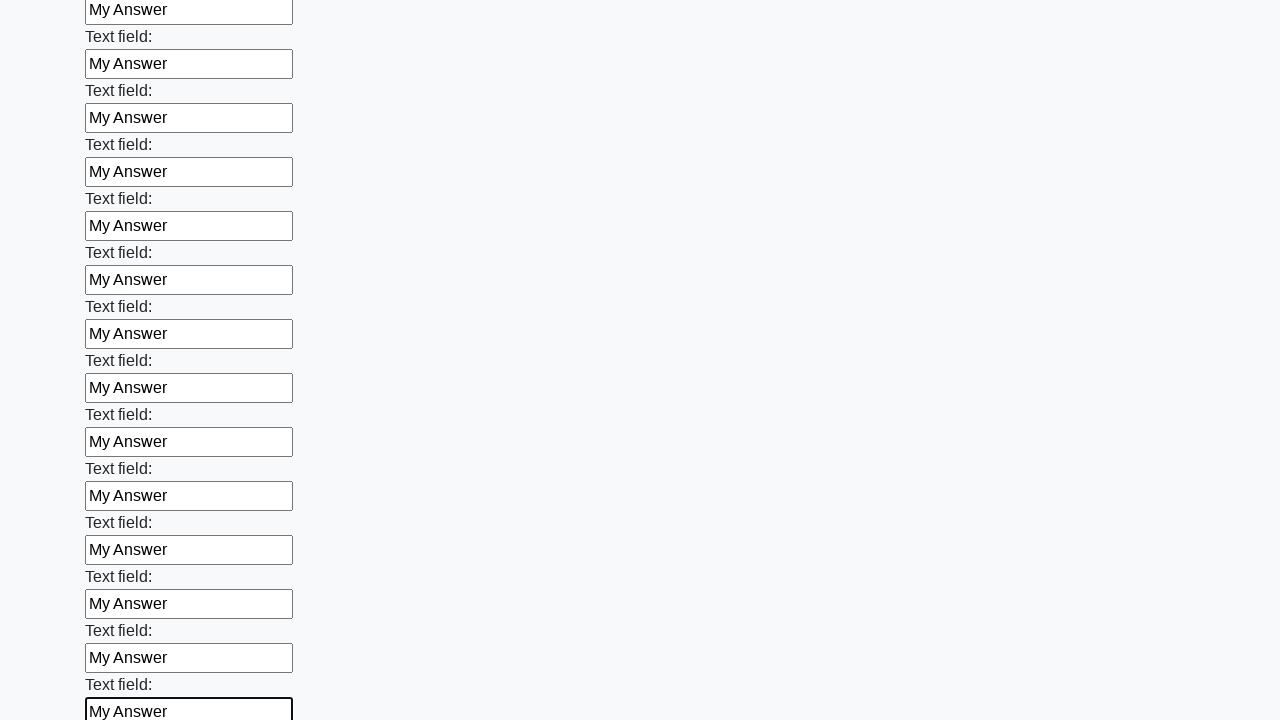

Filled an input field with 'My Answer' on input >> nth=63
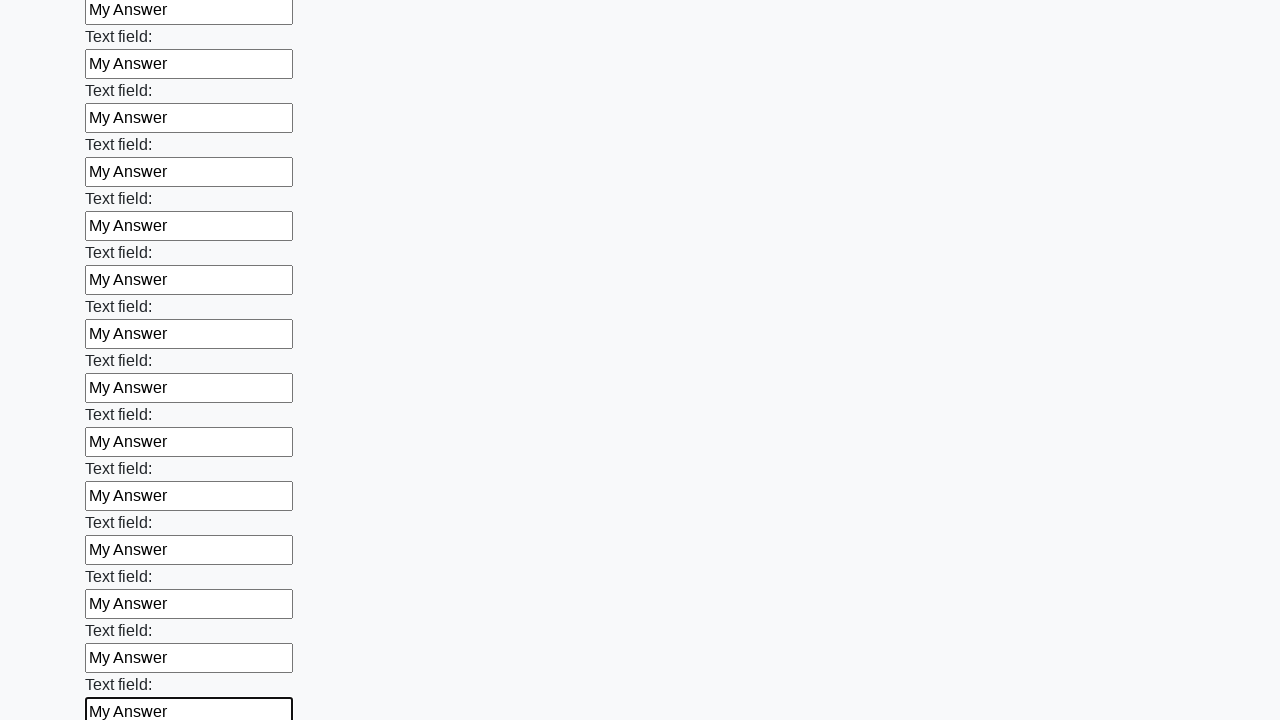

Filled an input field with 'My Answer' on input >> nth=64
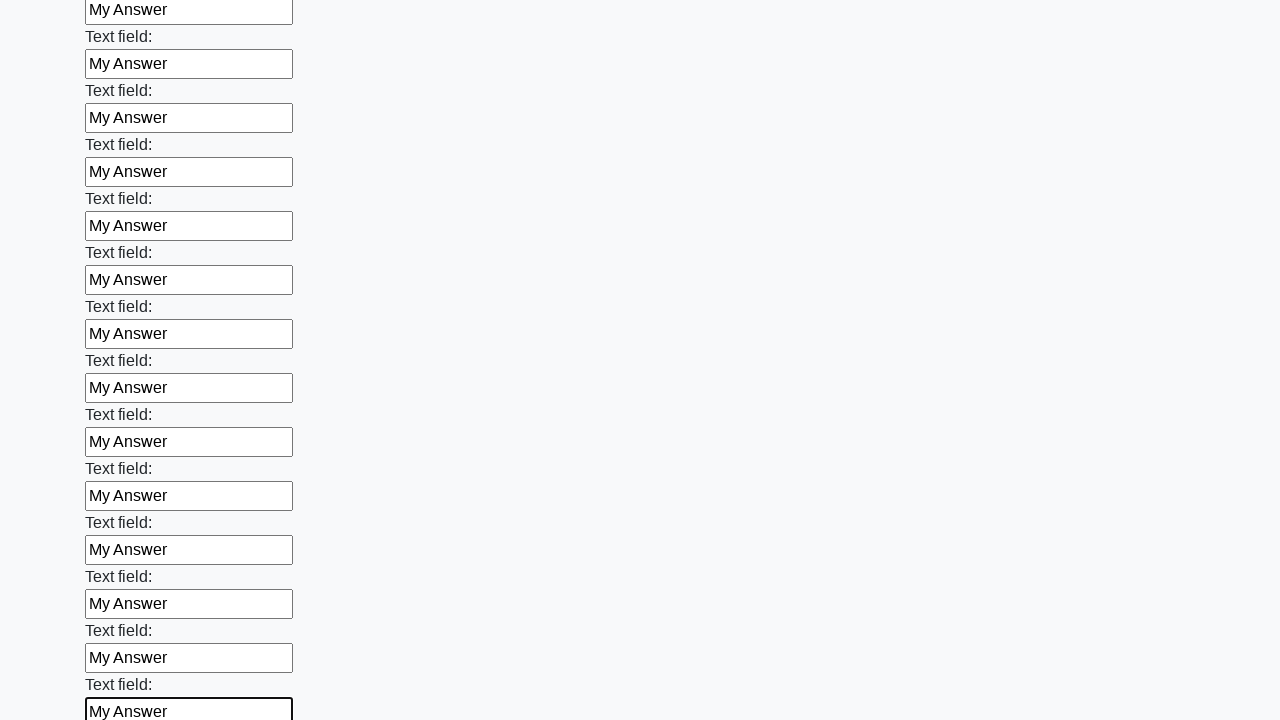

Filled an input field with 'My Answer' on input >> nth=65
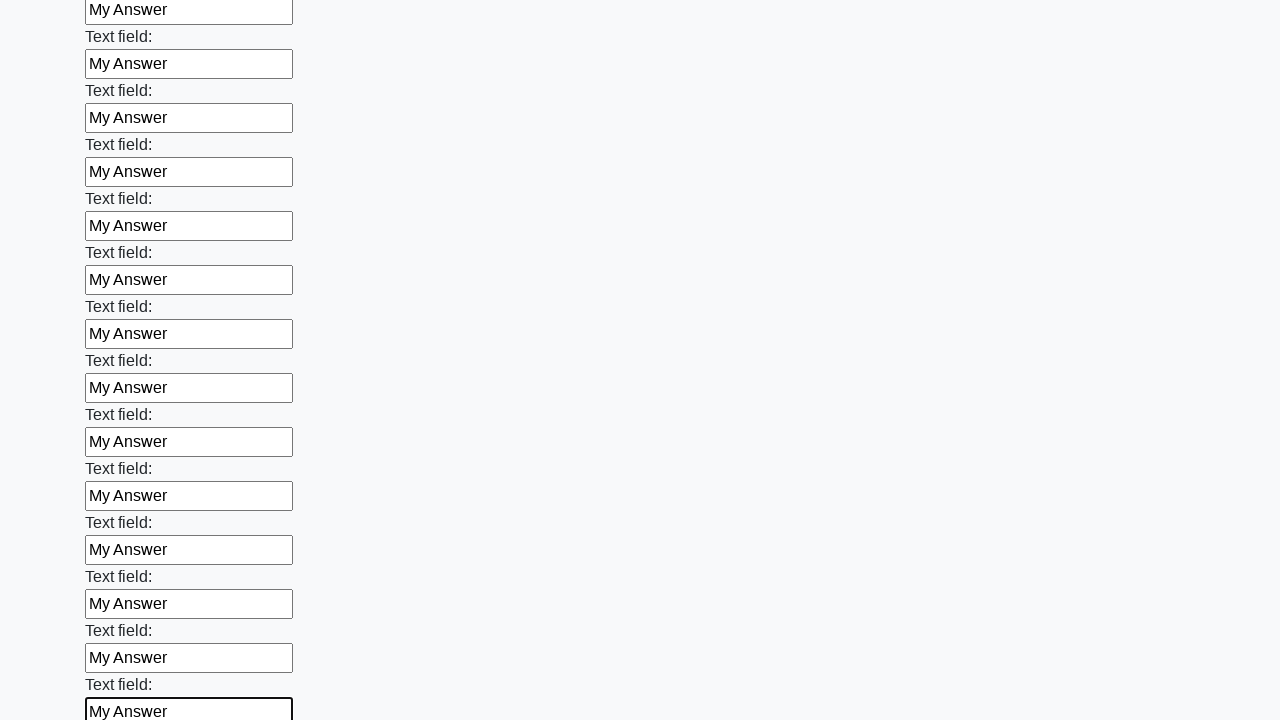

Filled an input field with 'My Answer' on input >> nth=66
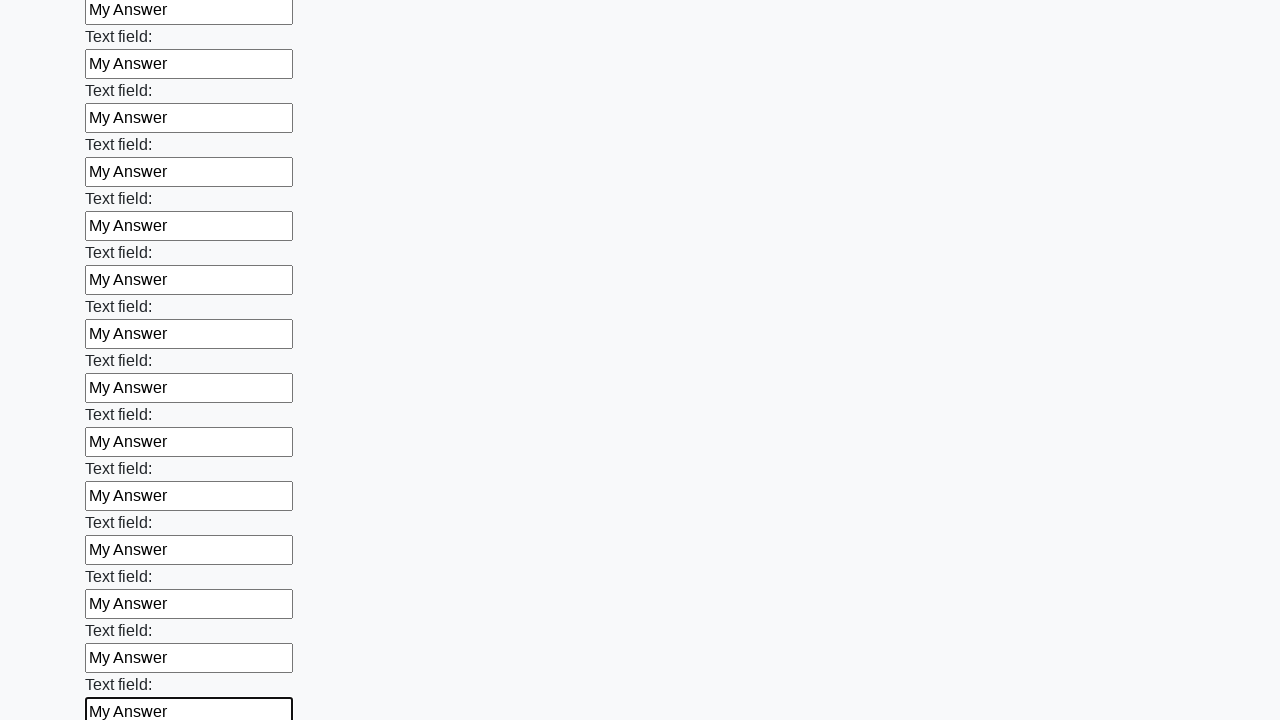

Filled an input field with 'My Answer' on input >> nth=67
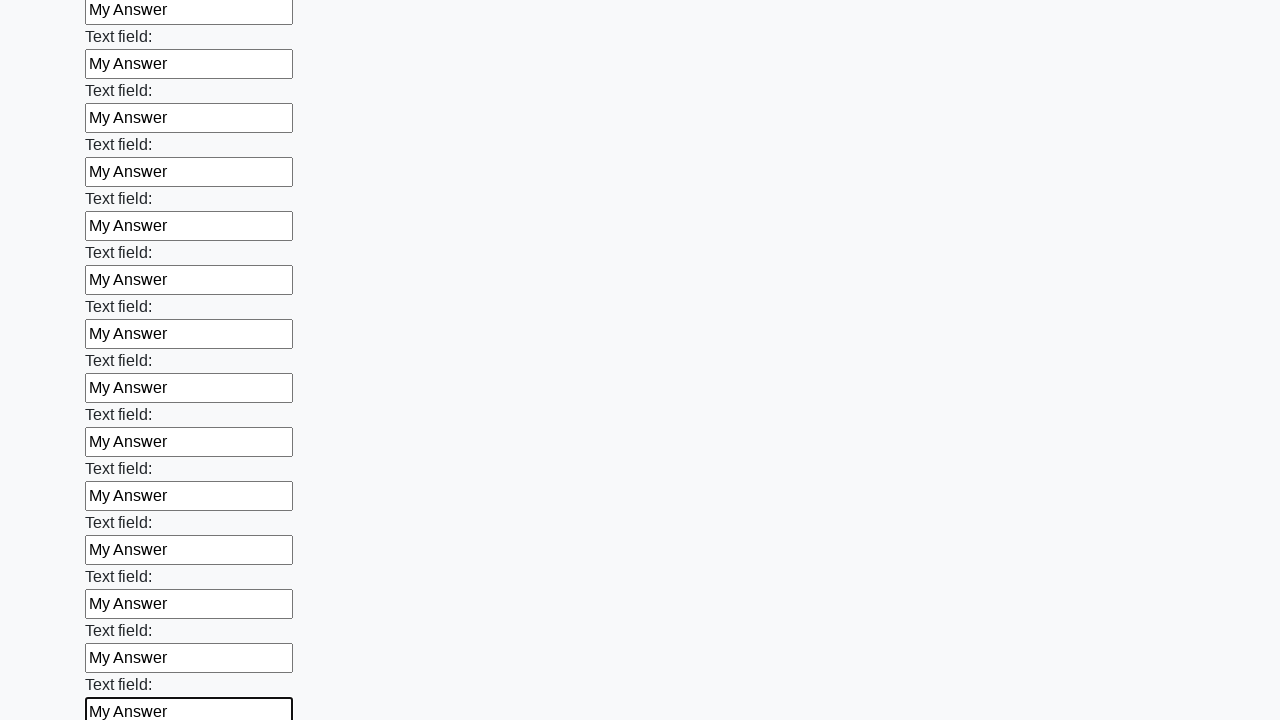

Filled an input field with 'My Answer' on input >> nth=68
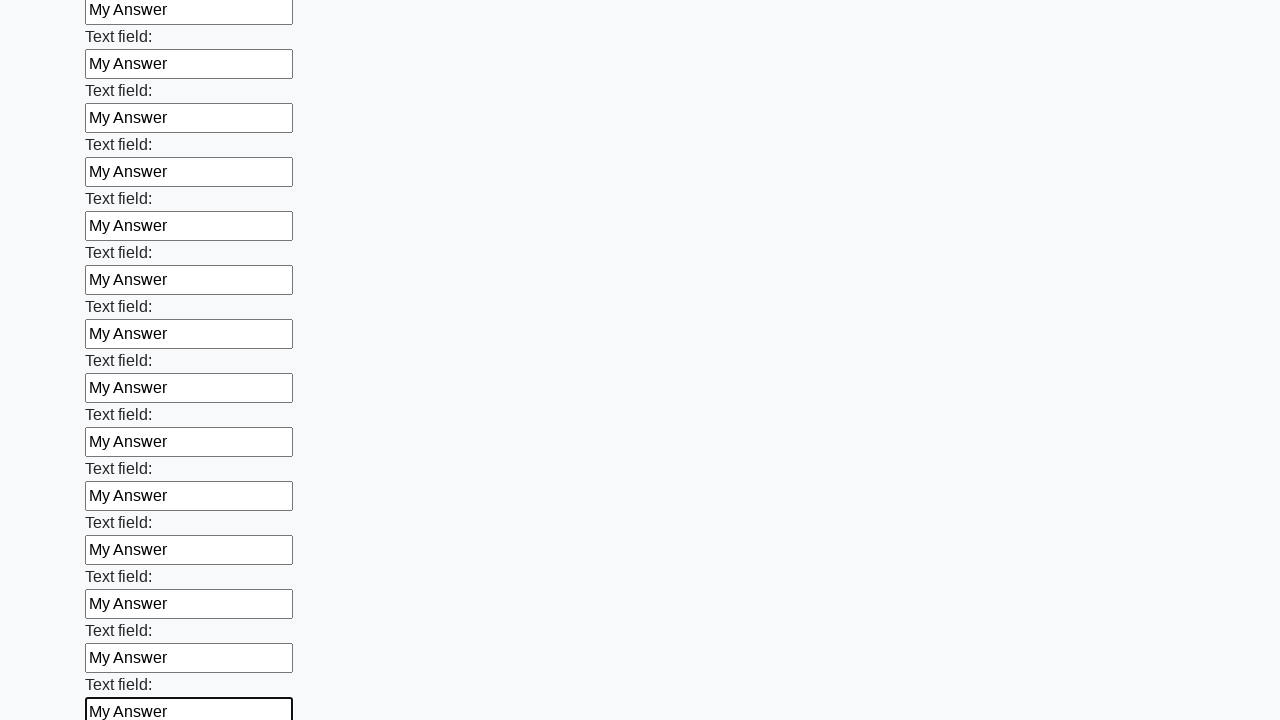

Filled an input field with 'My Answer' on input >> nth=69
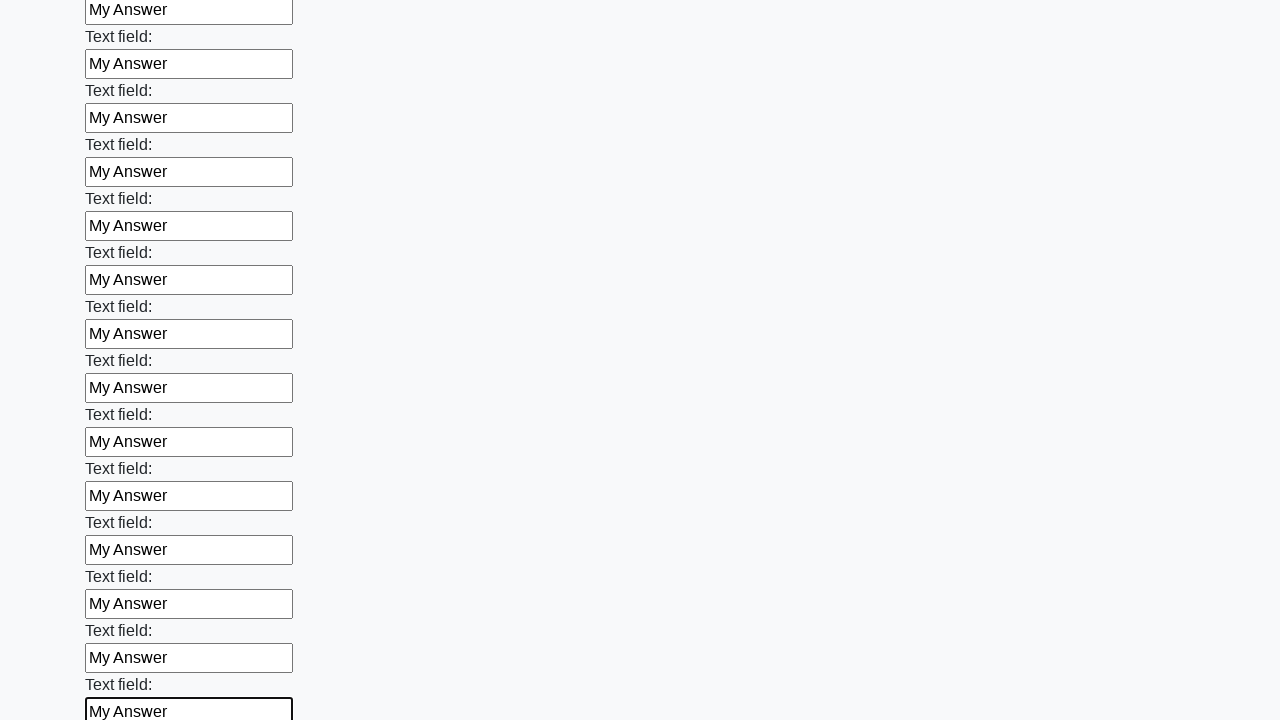

Filled an input field with 'My Answer' on input >> nth=70
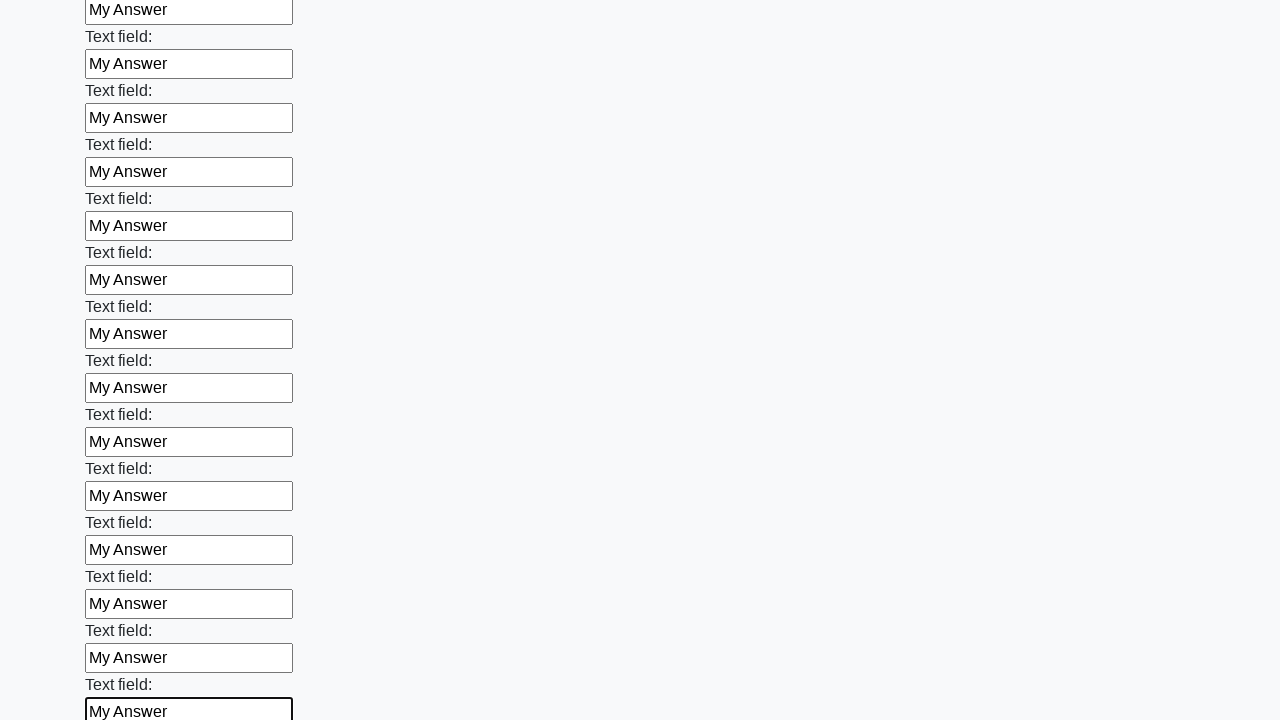

Filled an input field with 'My Answer' on input >> nth=71
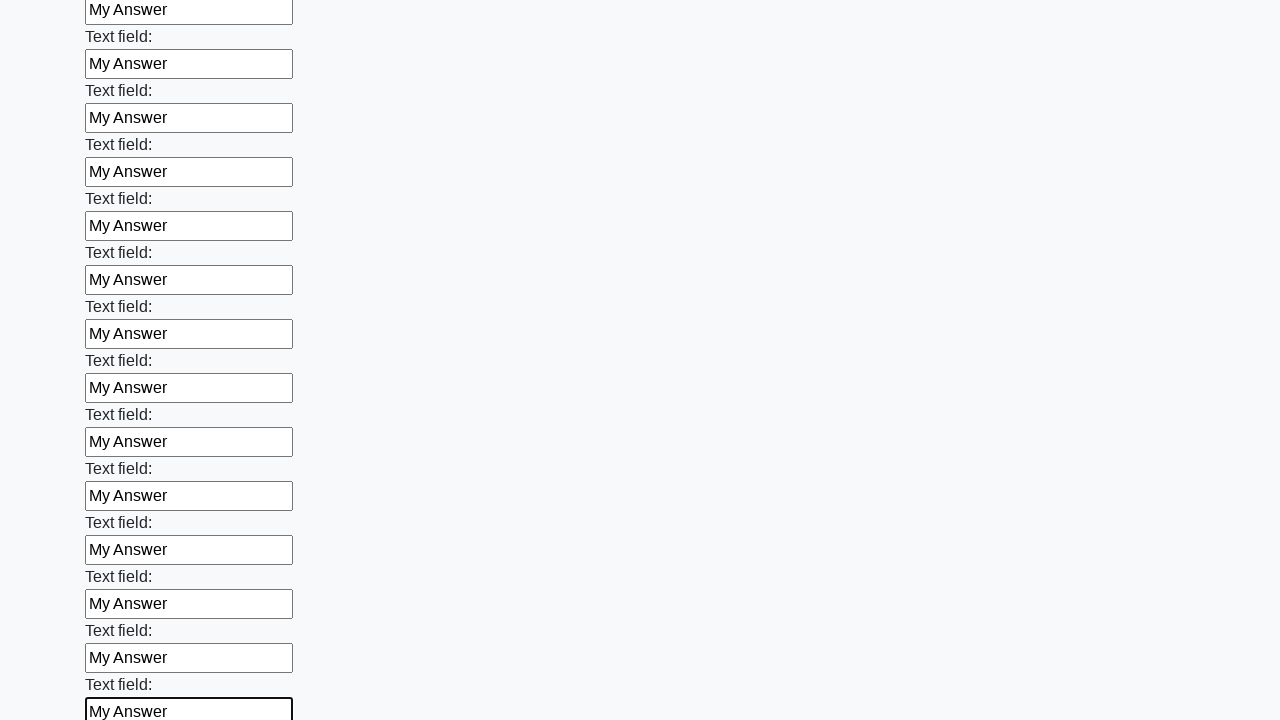

Filled an input field with 'My Answer' on input >> nth=72
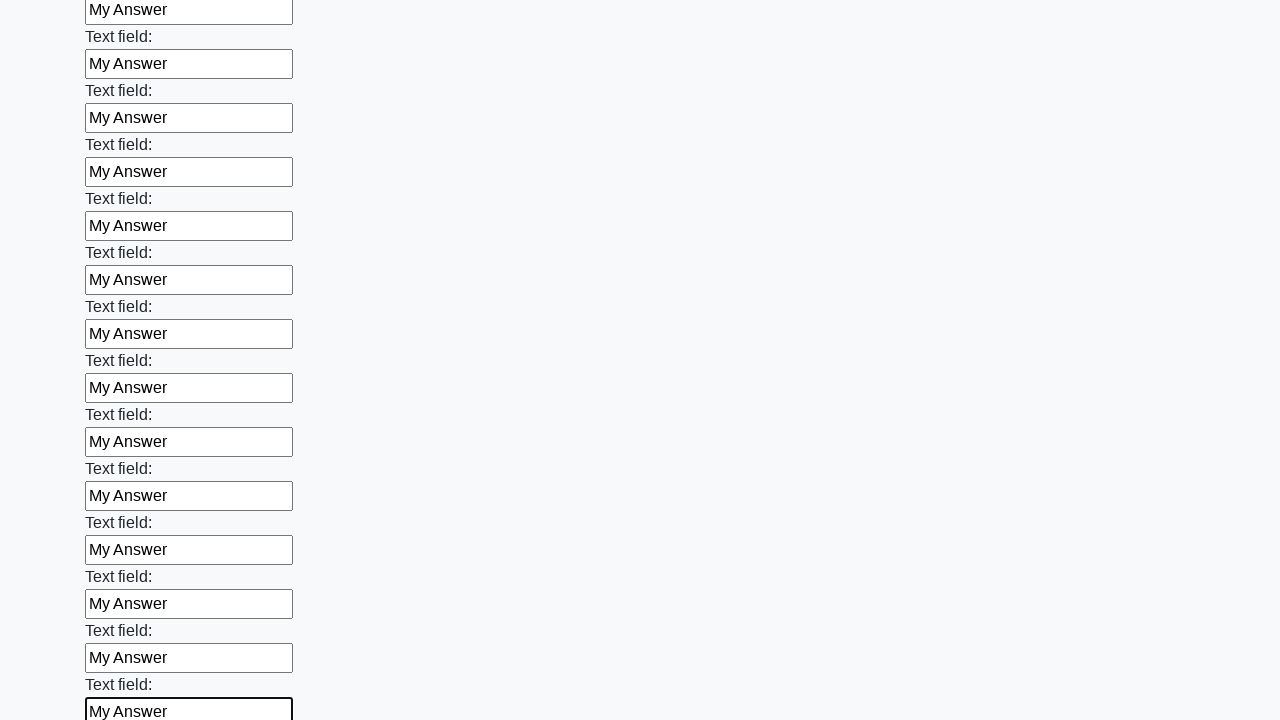

Filled an input field with 'My Answer' on input >> nth=73
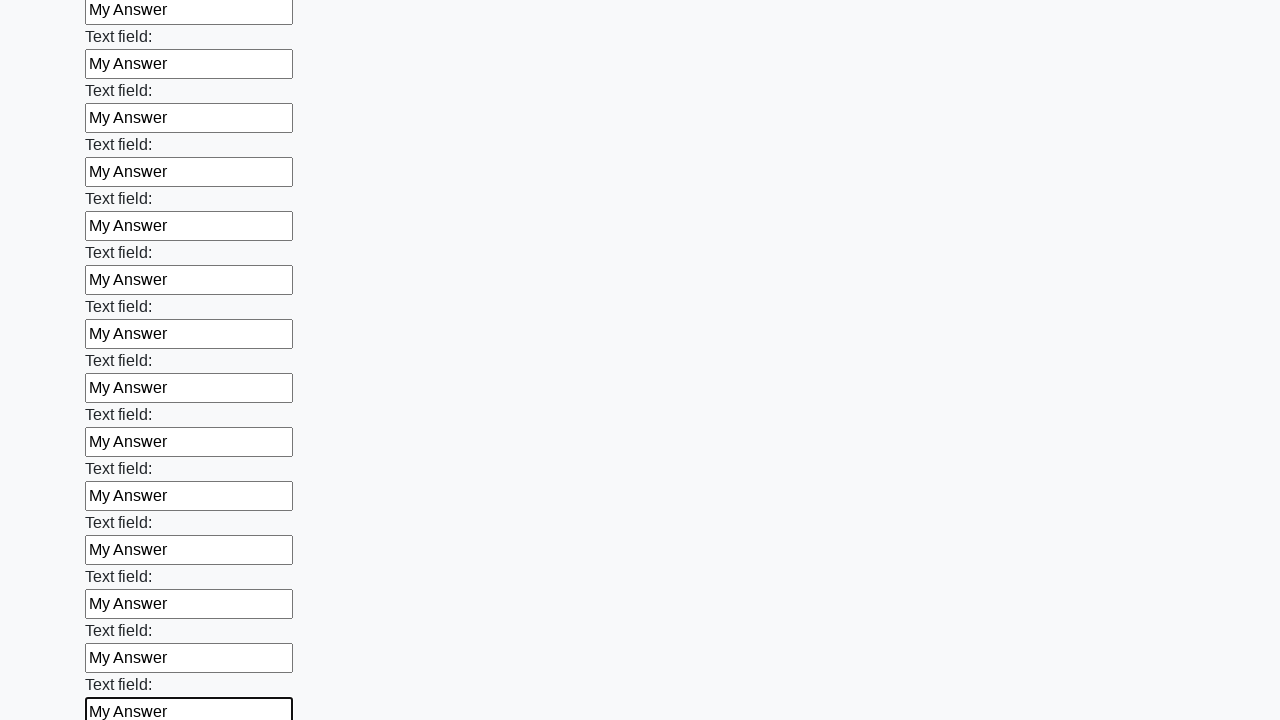

Filled an input field with 'My Answer' on input >> nth=74
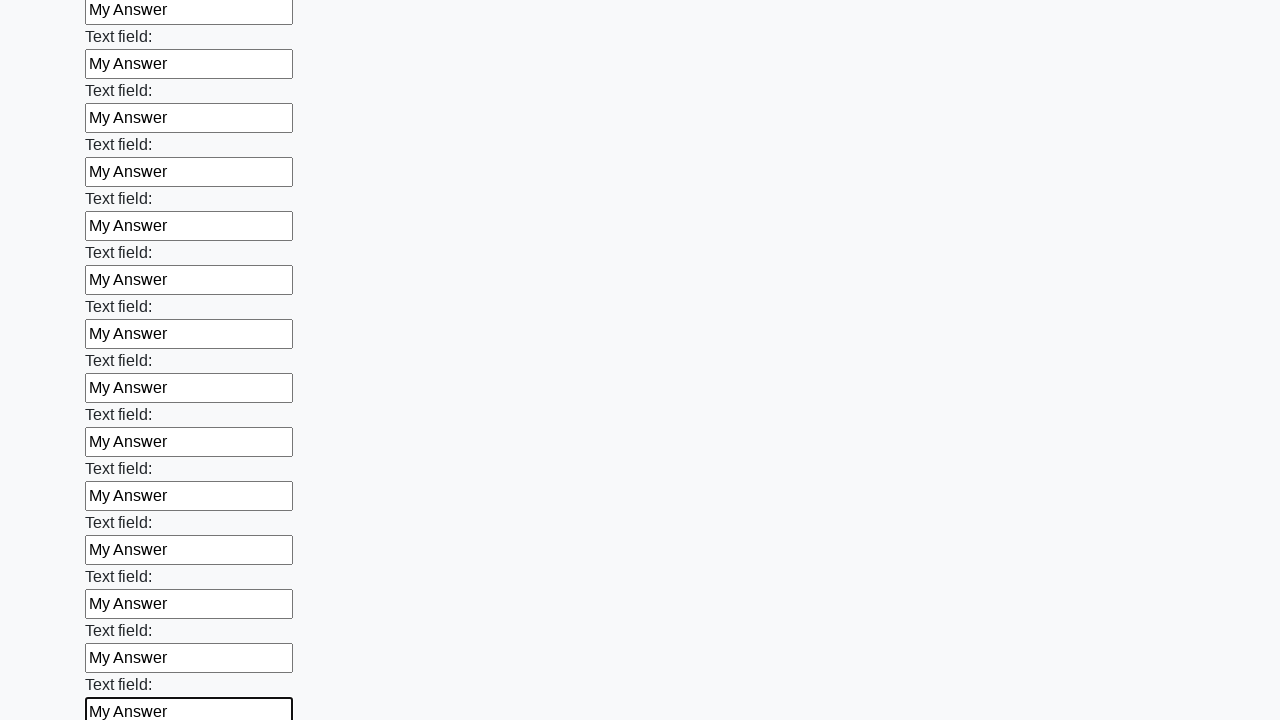

Filled an input field with 'My Answer' on input >> nth=75
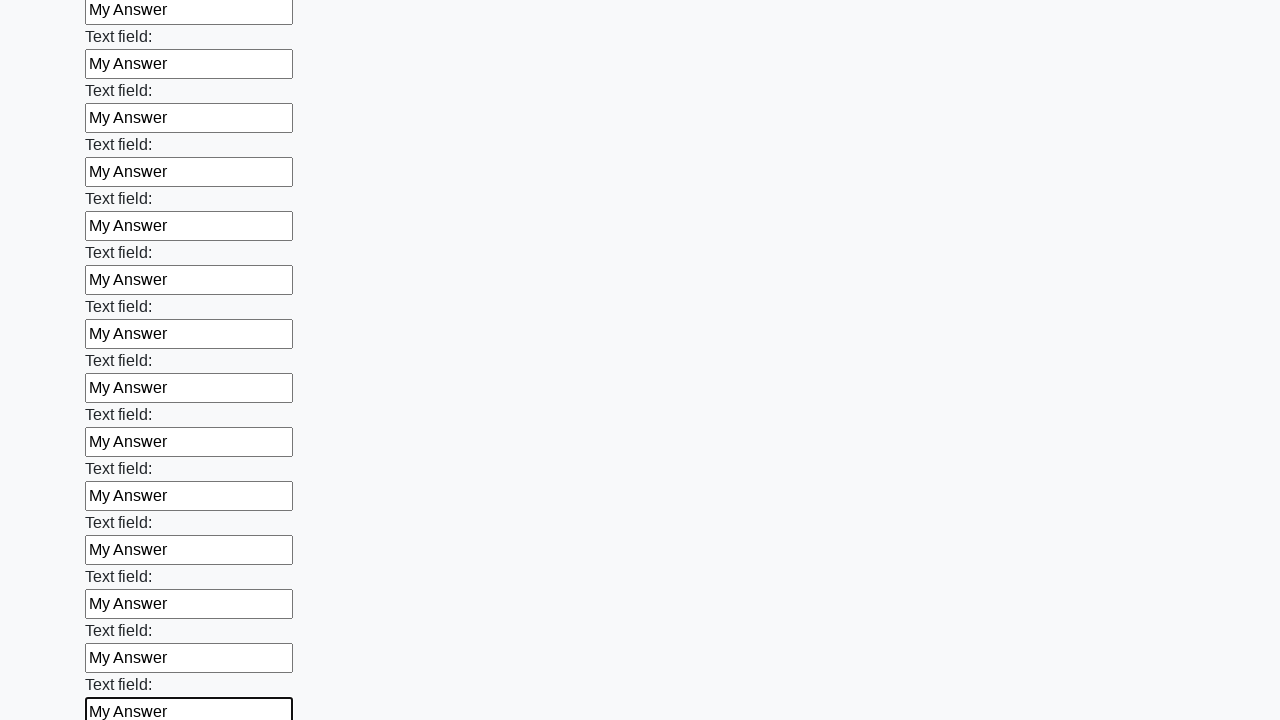

Filled an input field with 'My Answer' on input >> nth=76
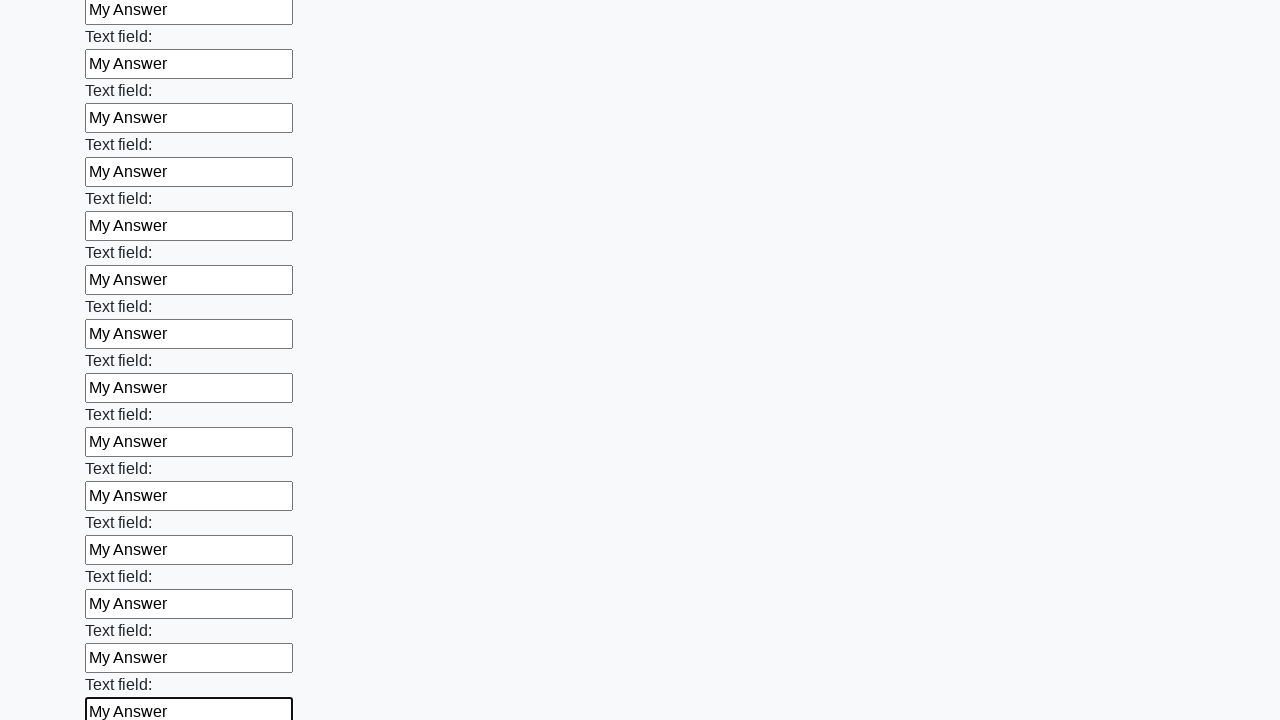

Filled an input field with 'My Answer' on input >> nth=77
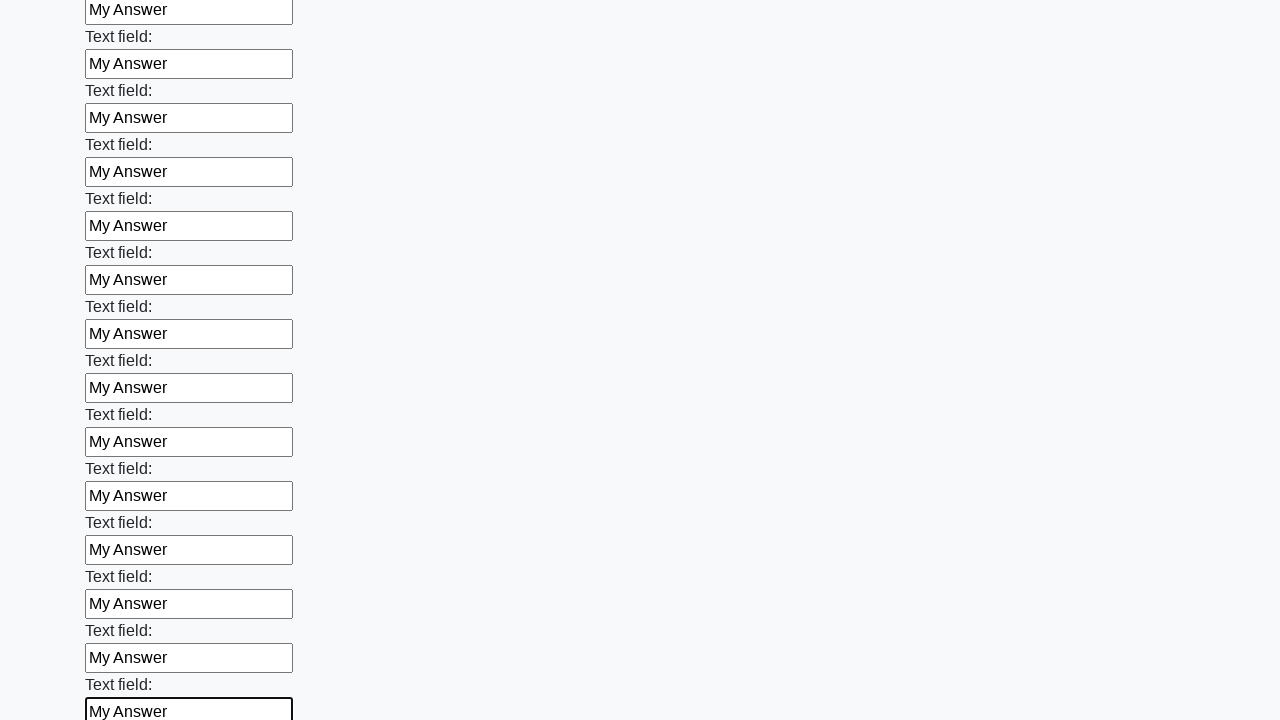

Filled an input field with 'My Answer' on input >> nth=78
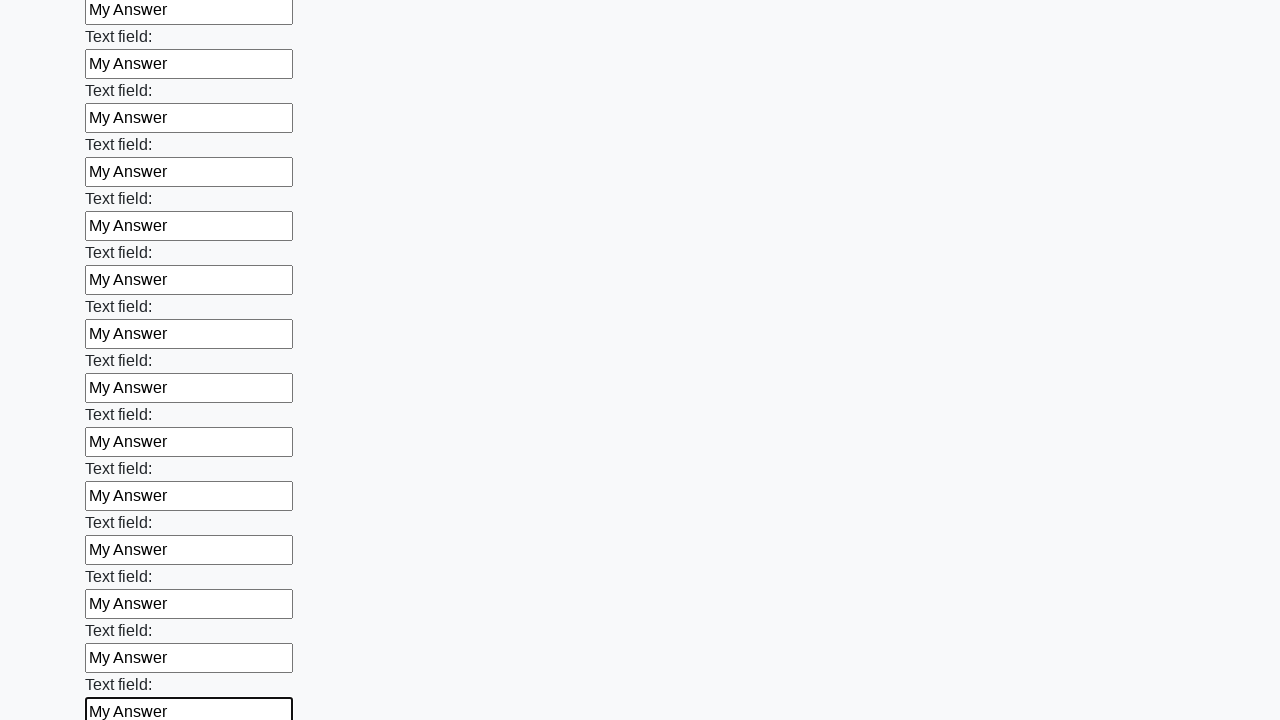

Filled an input field with 'My Answer' on input >> nth=79
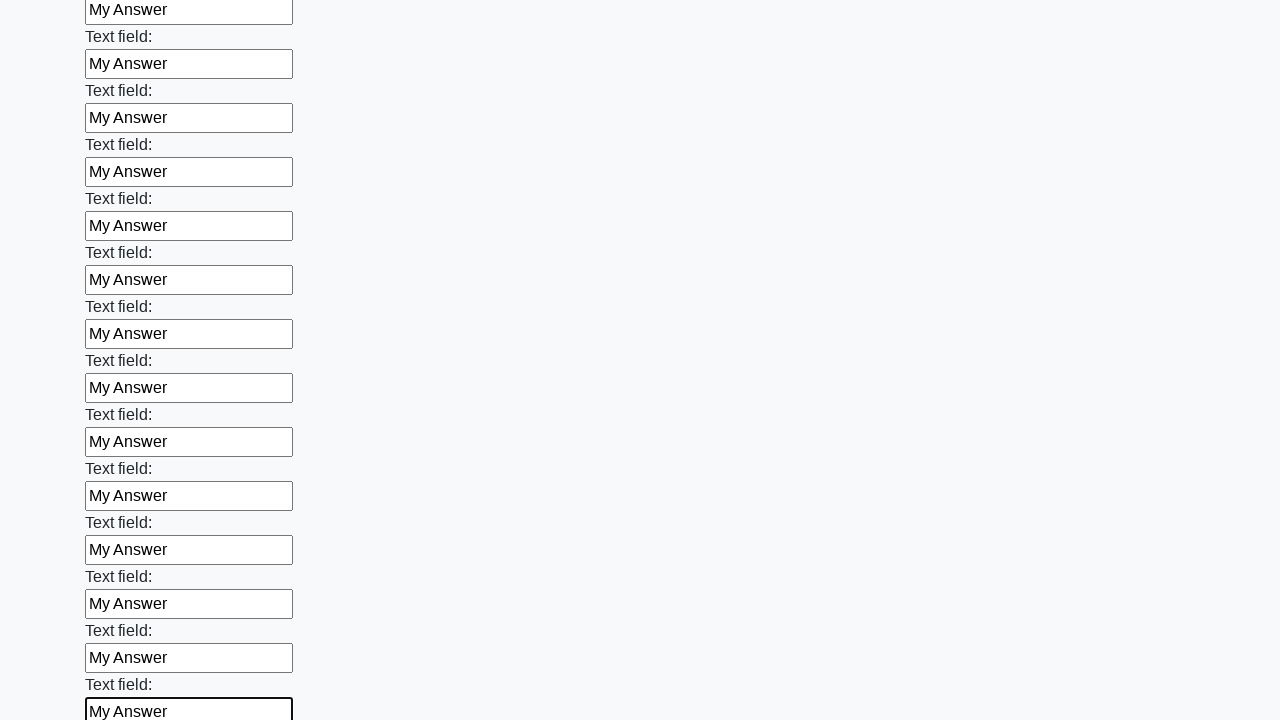

Filled an input field with 'My Answer' on input >> nth=80
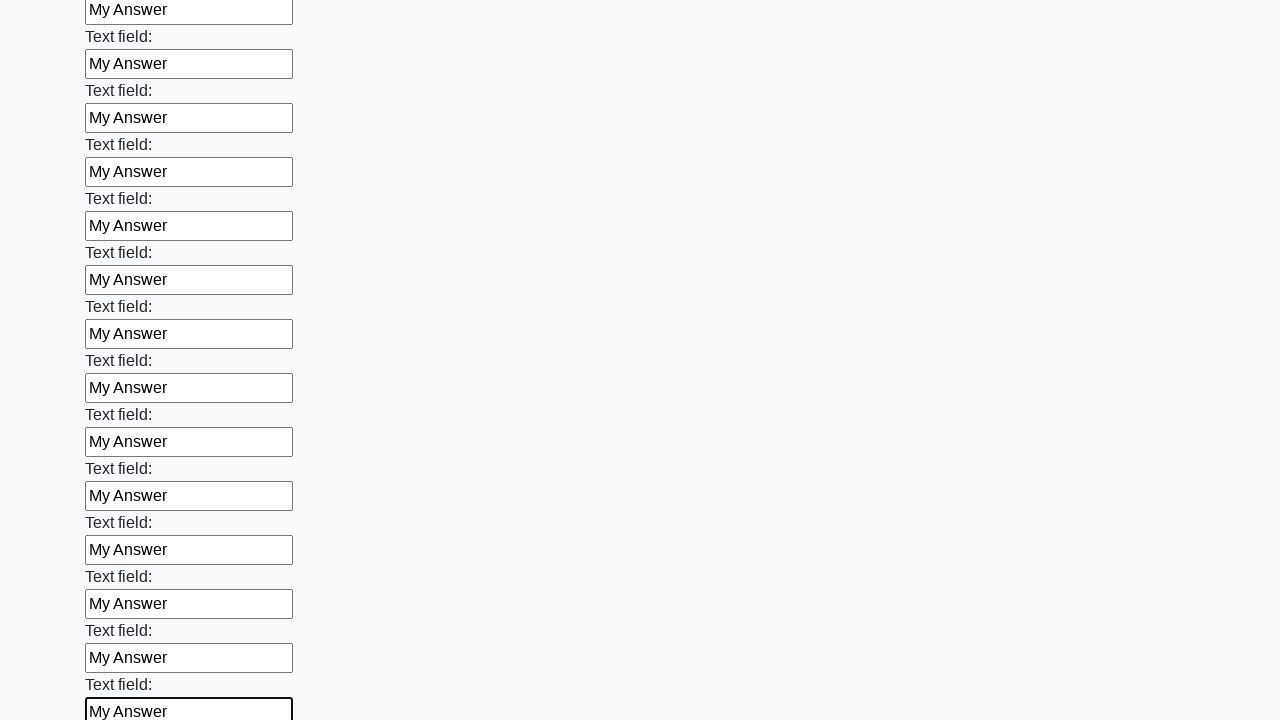

Filled an input field with 'My Answer' on input >> nth=81
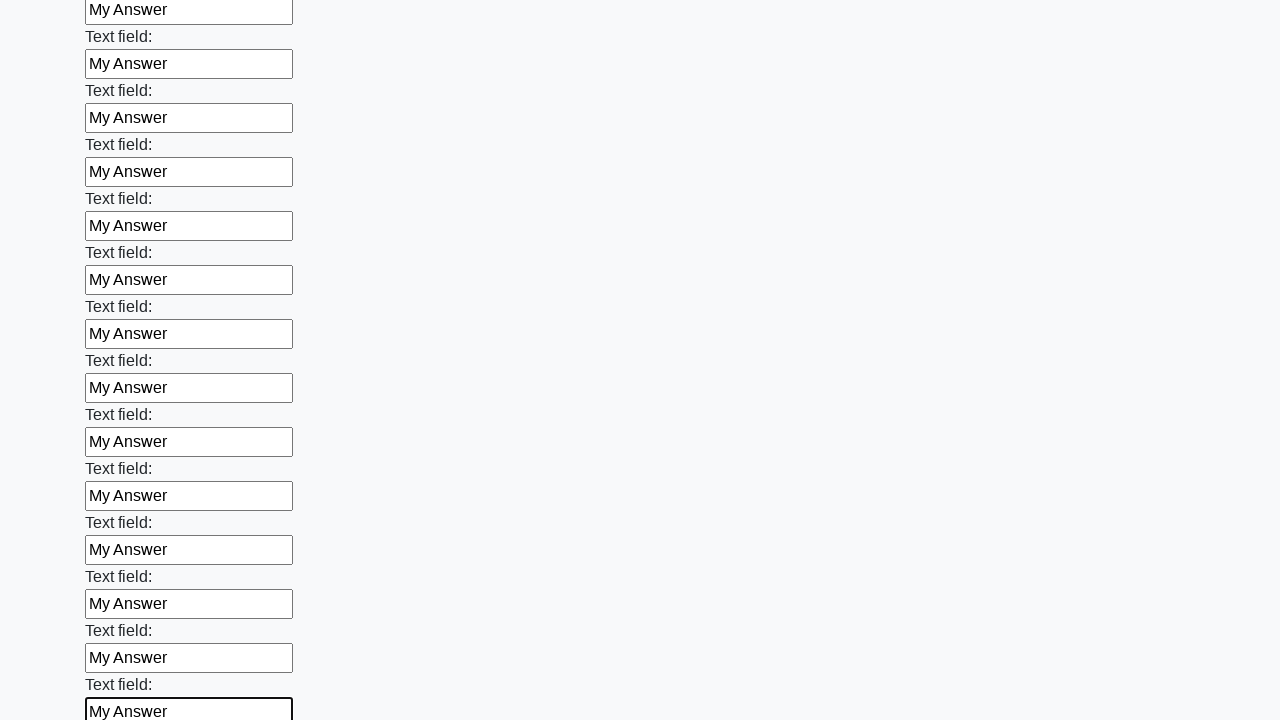

Filled an input field with 'My Answer' on input >> nth=82
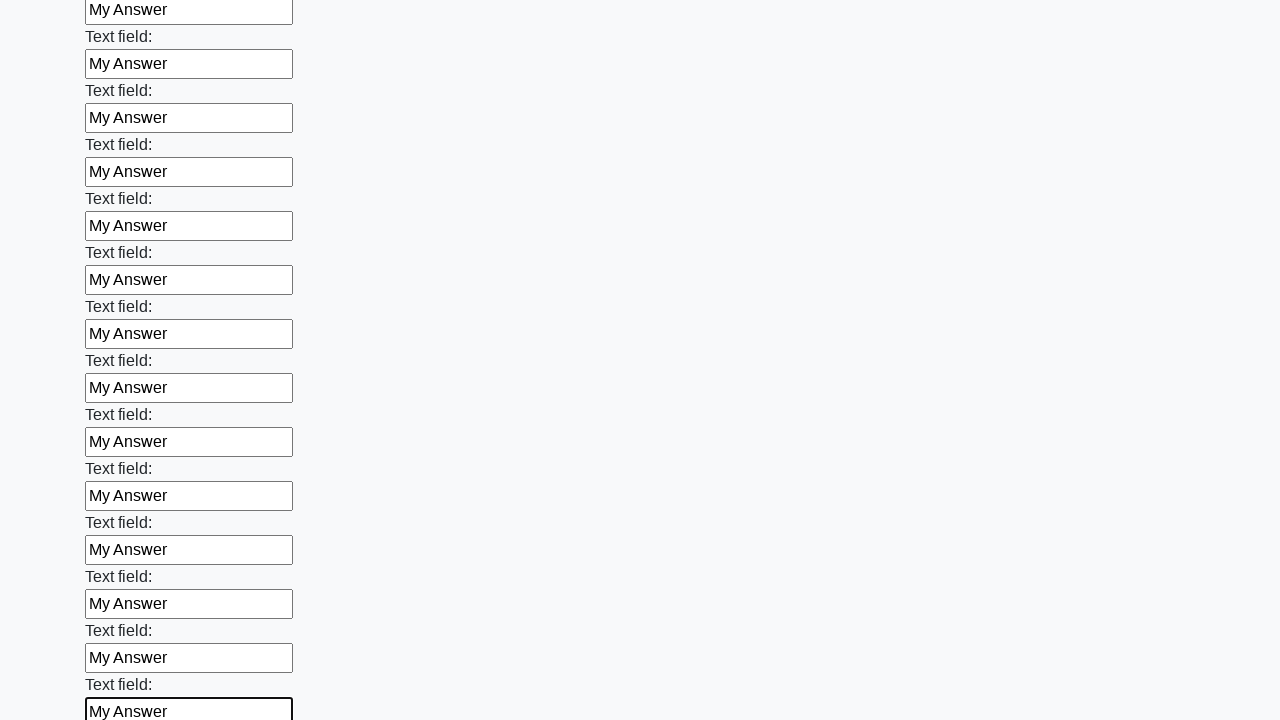

Filled an input field with 'My Answer' on input >> nth=83
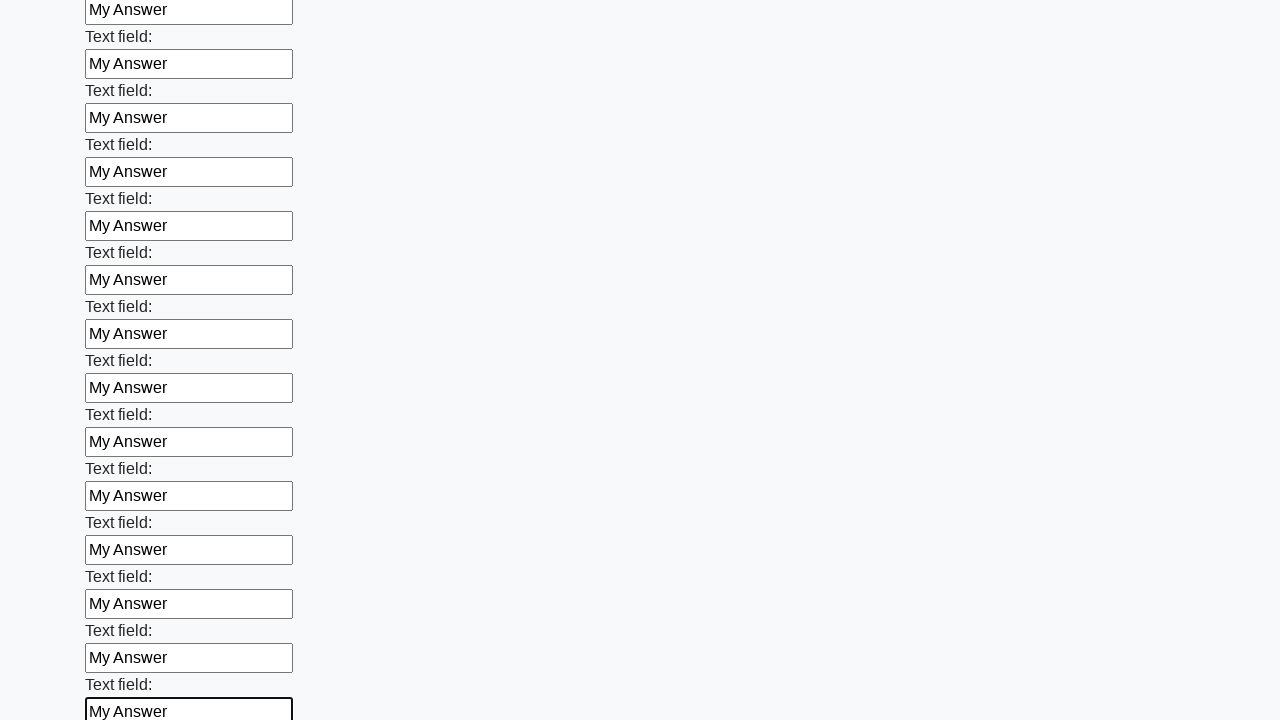

Filled an input field with 'My Answer' on input >> nth=84
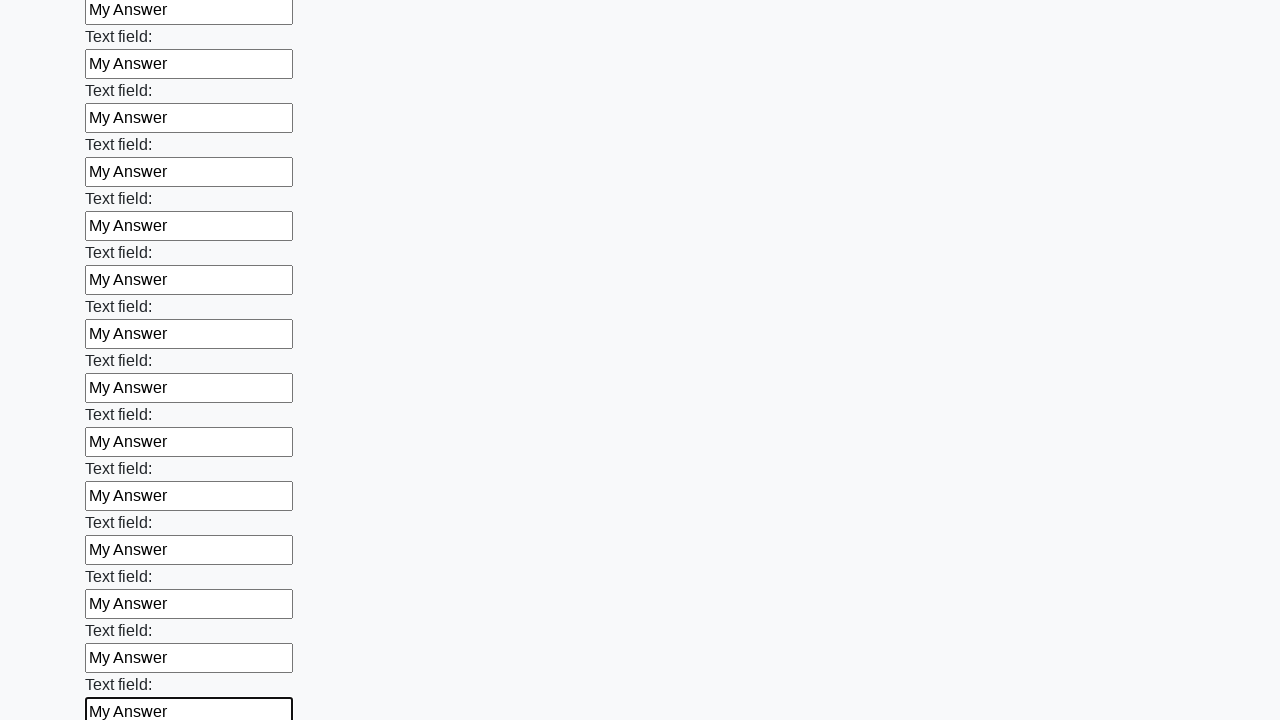

Filled an input field with 'My Answer' on input >> nth=85
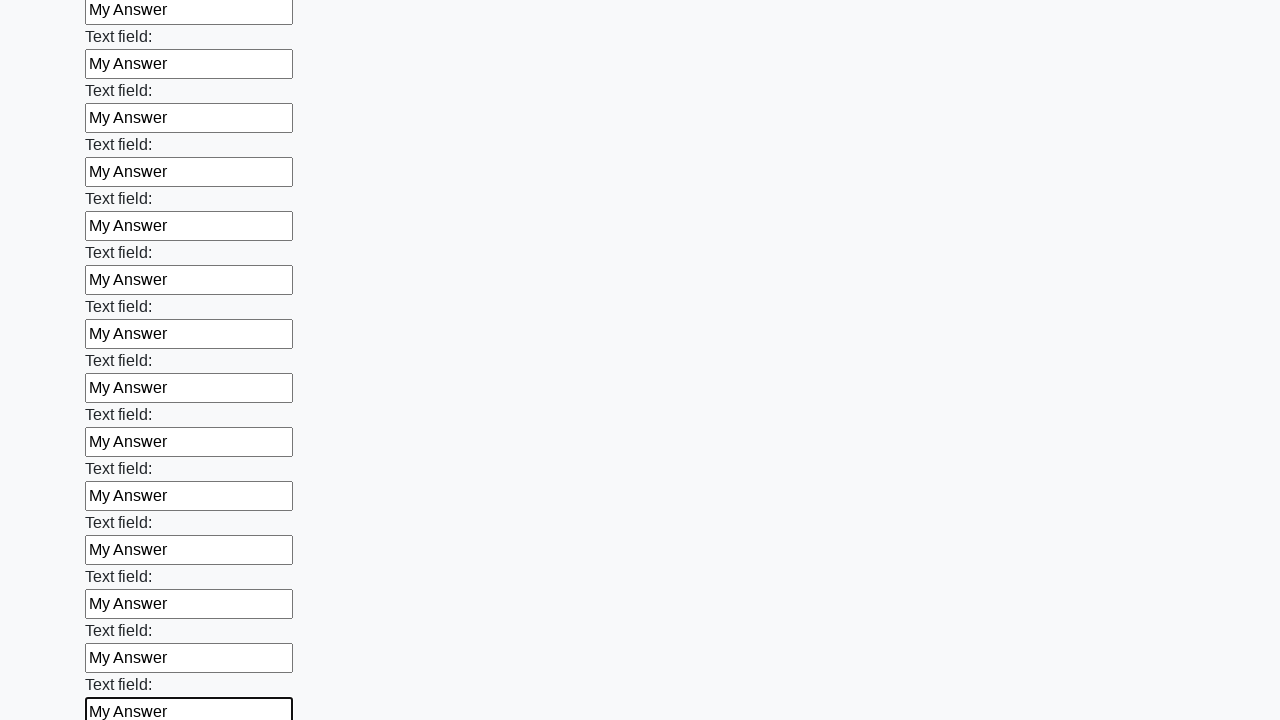

Filled an input field with 'My Answer' on input >> nth=86
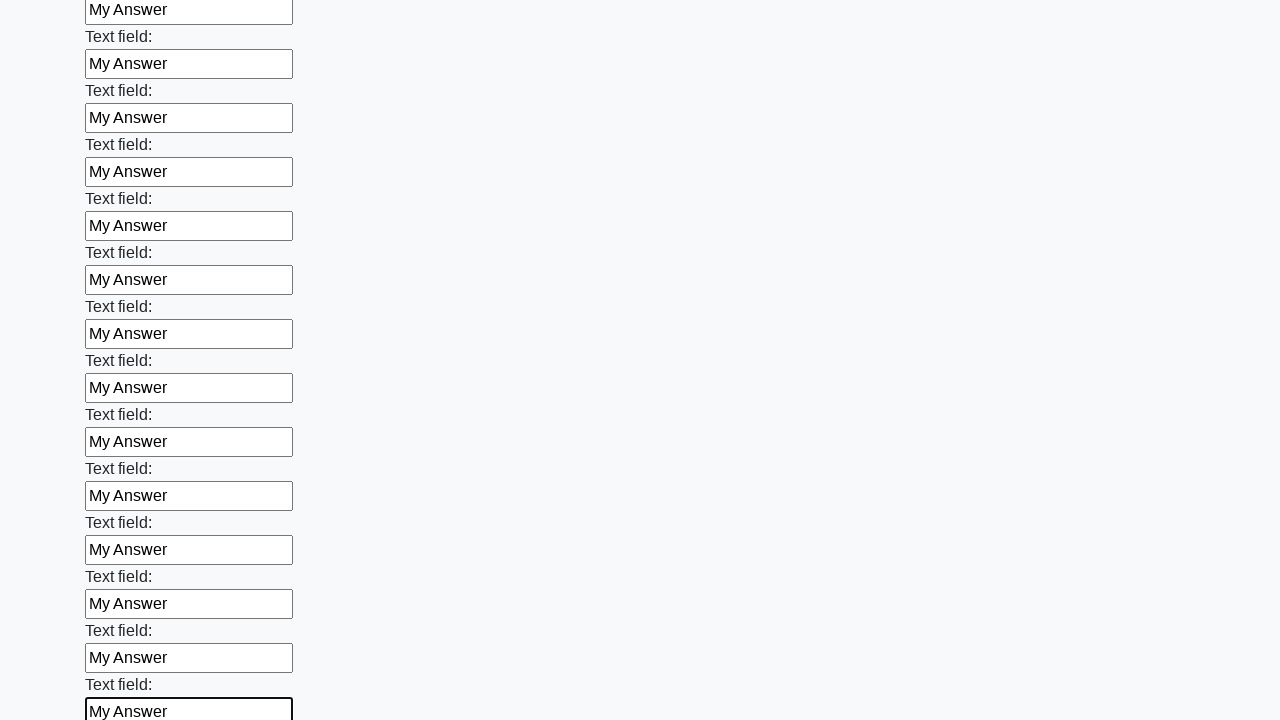

Filled an input field with 'My Answer' on input >> nth=87
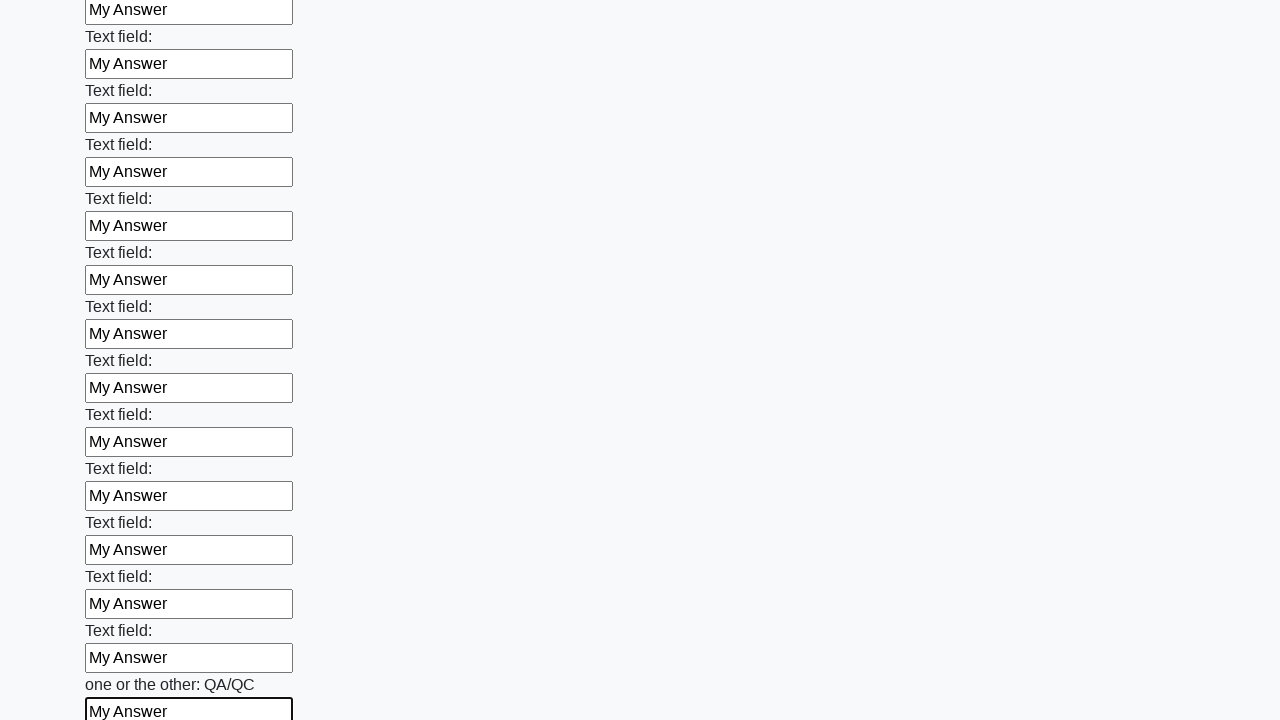

Filled an input field with 'My Answer' on input >> nth=88
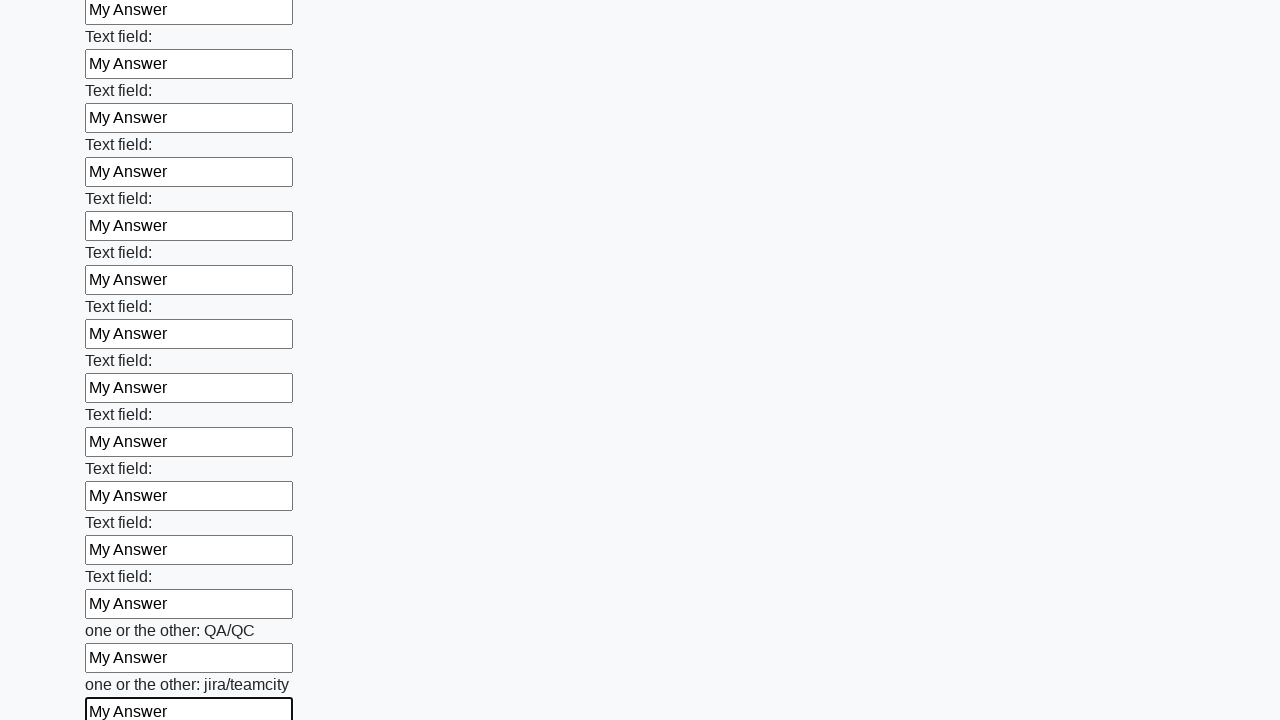

Filled an input field with 'My Answer' on input >> nth=89
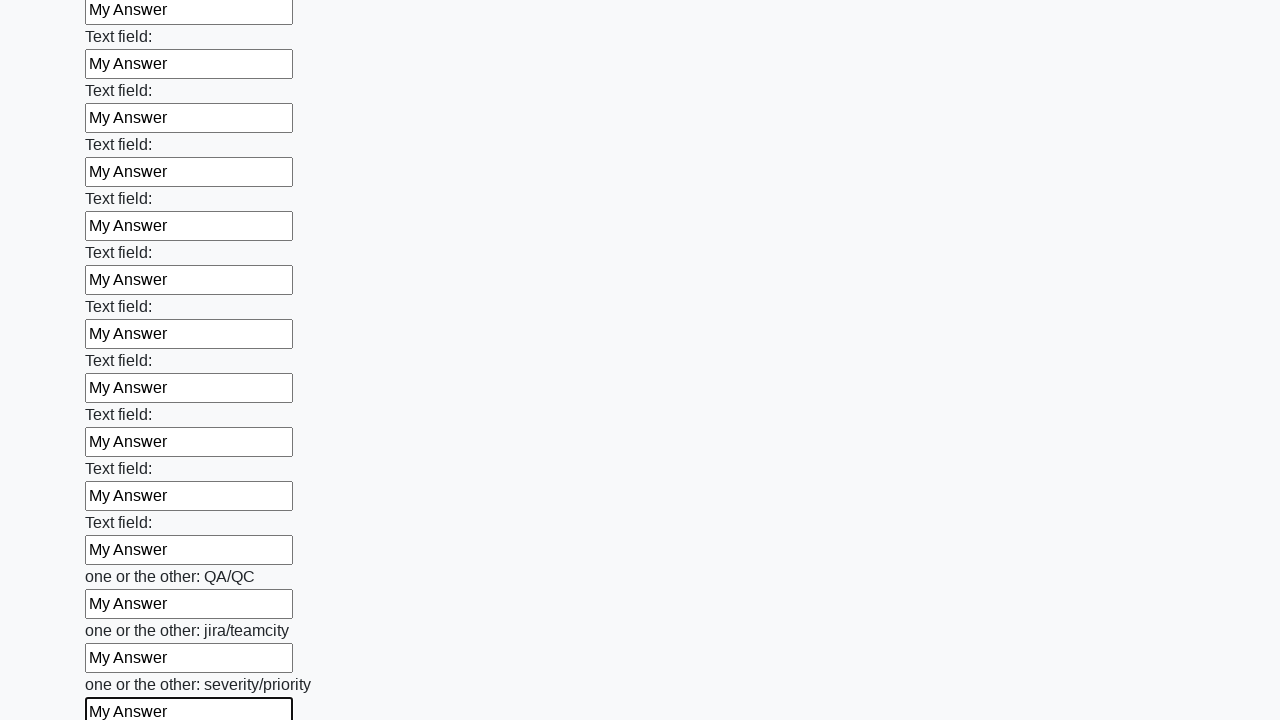

Filled an input field with 'My Answer' on input >> nth=90
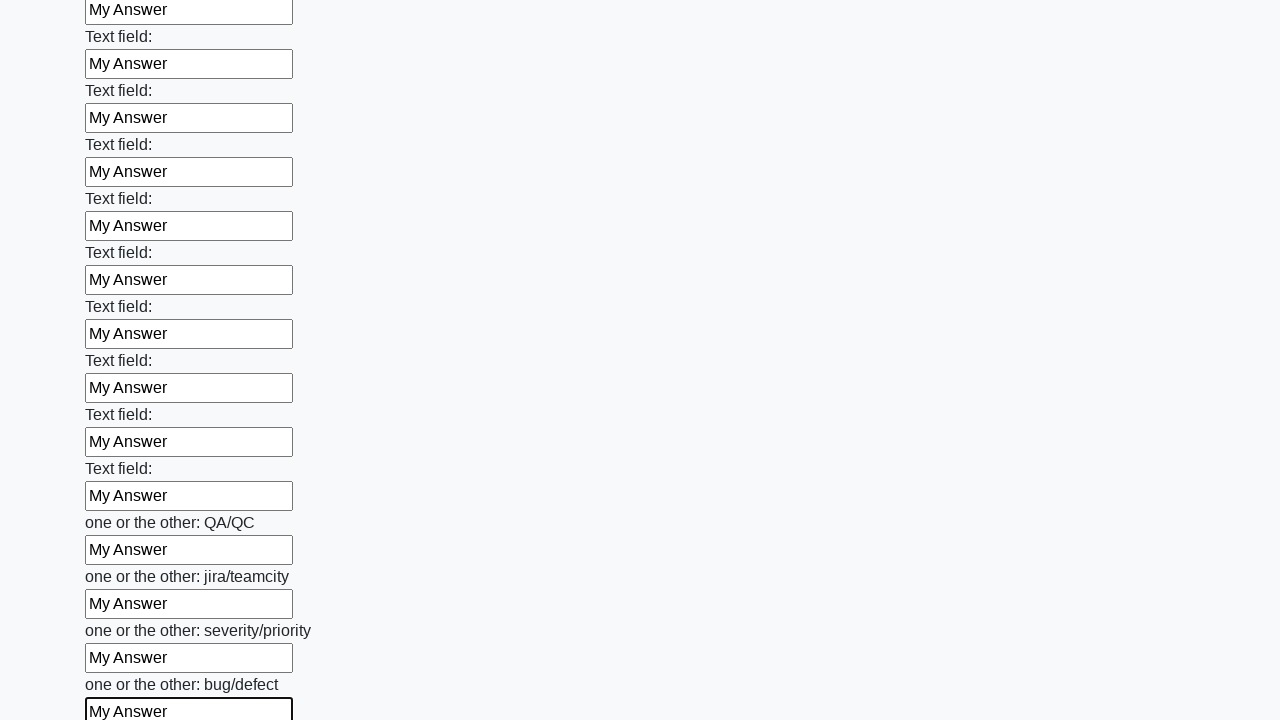

Filled an input field with 'My Answer' on input >> nth=91
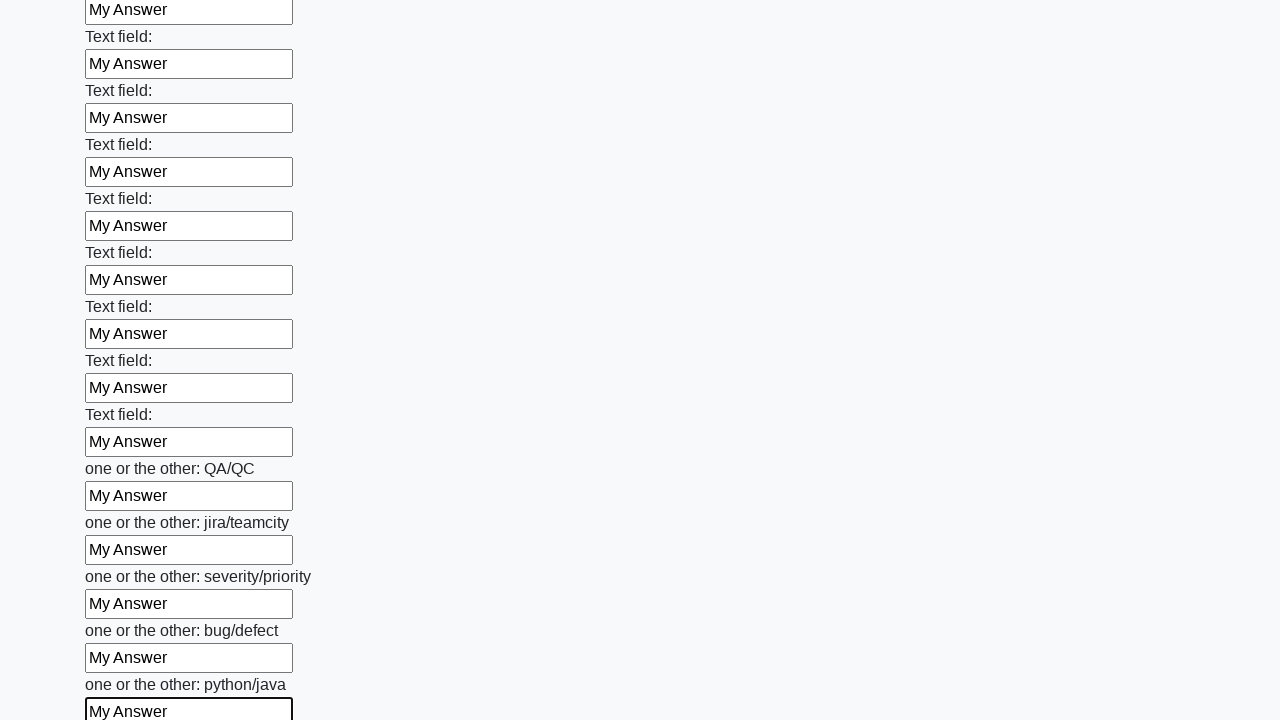

Filled an input field with 'My Answer' on input >> nth=92
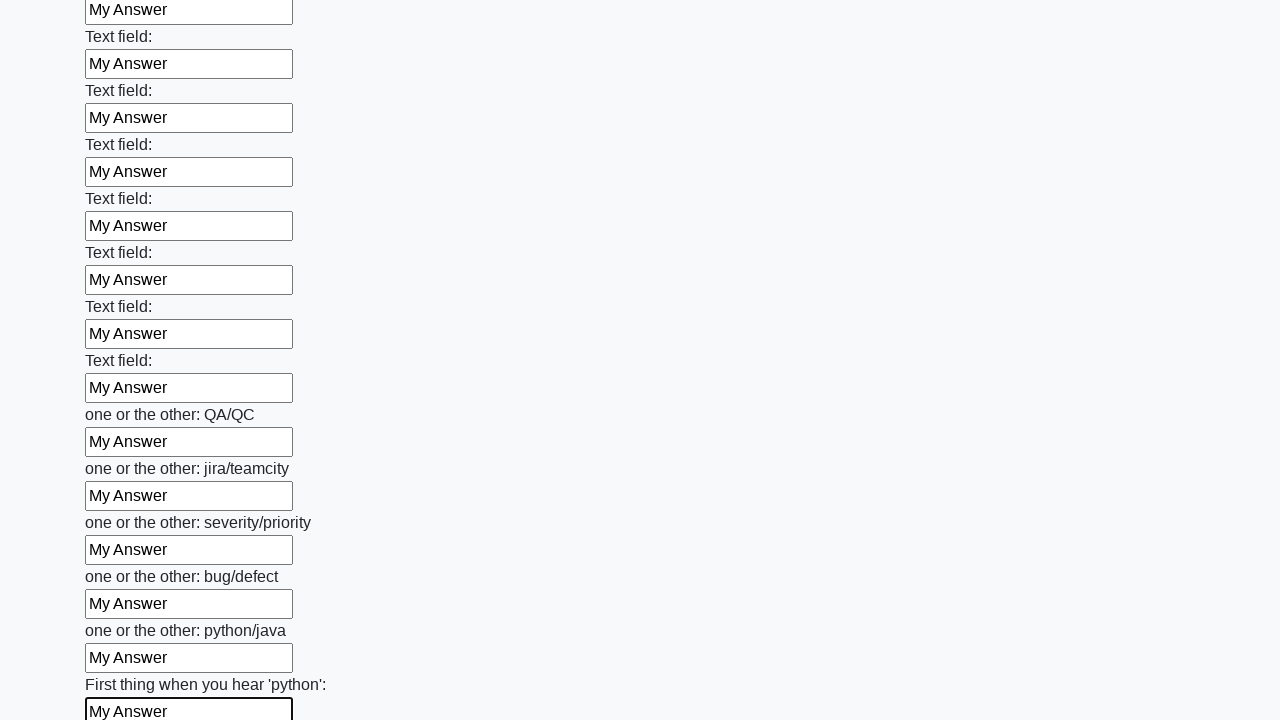

Filled an input field with 'My Answer' on input >> nth=93
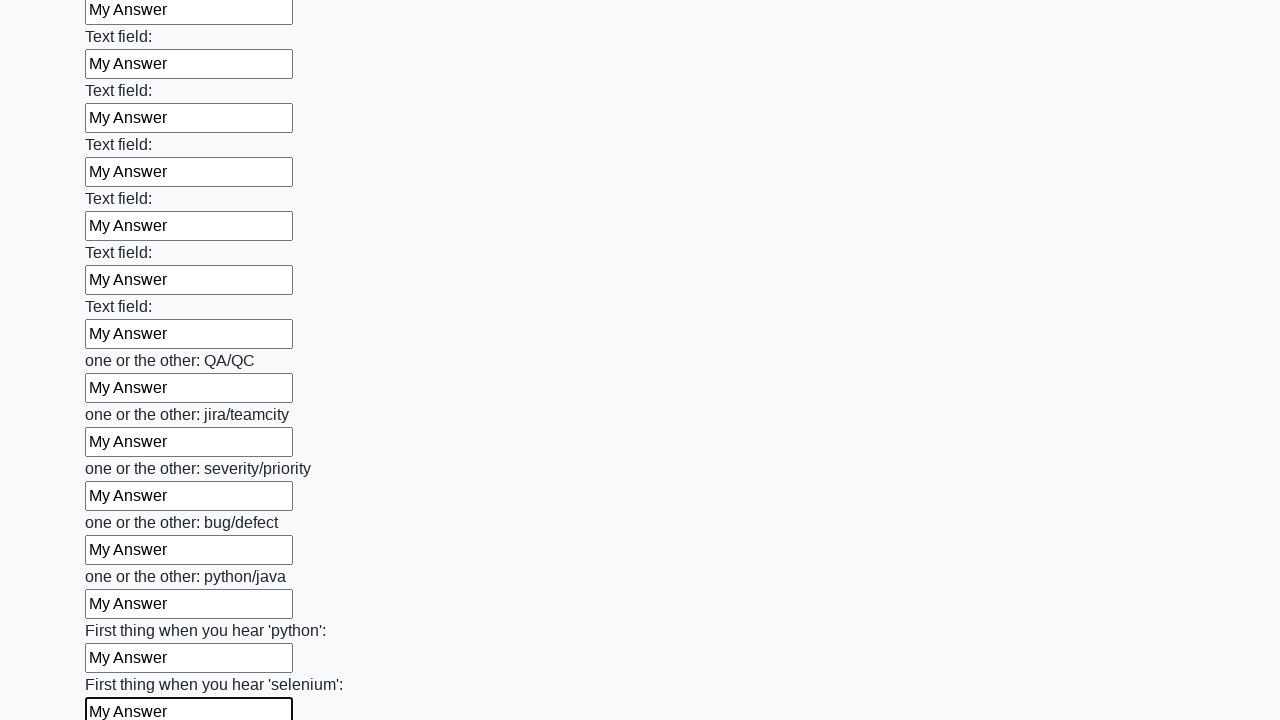

Filled an input field with 'My Answer' on input >> nth=94
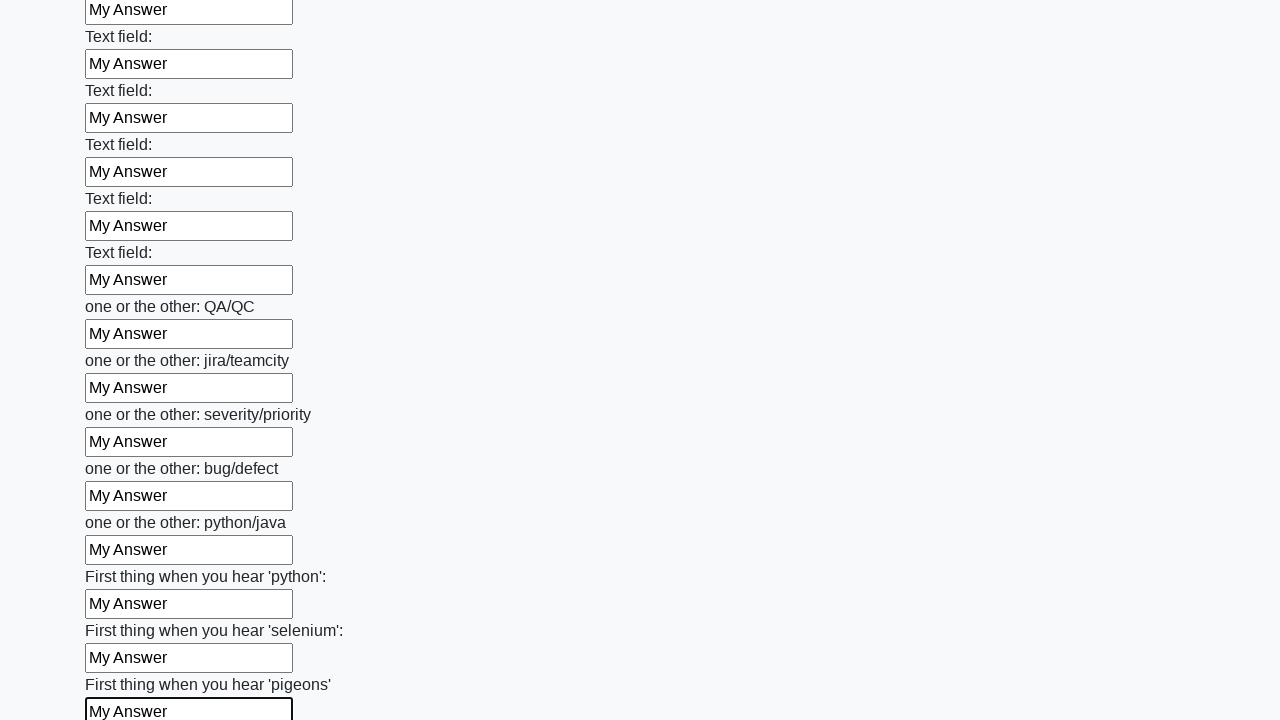

Filled an input field with 'My Answer' on input >> nth=95
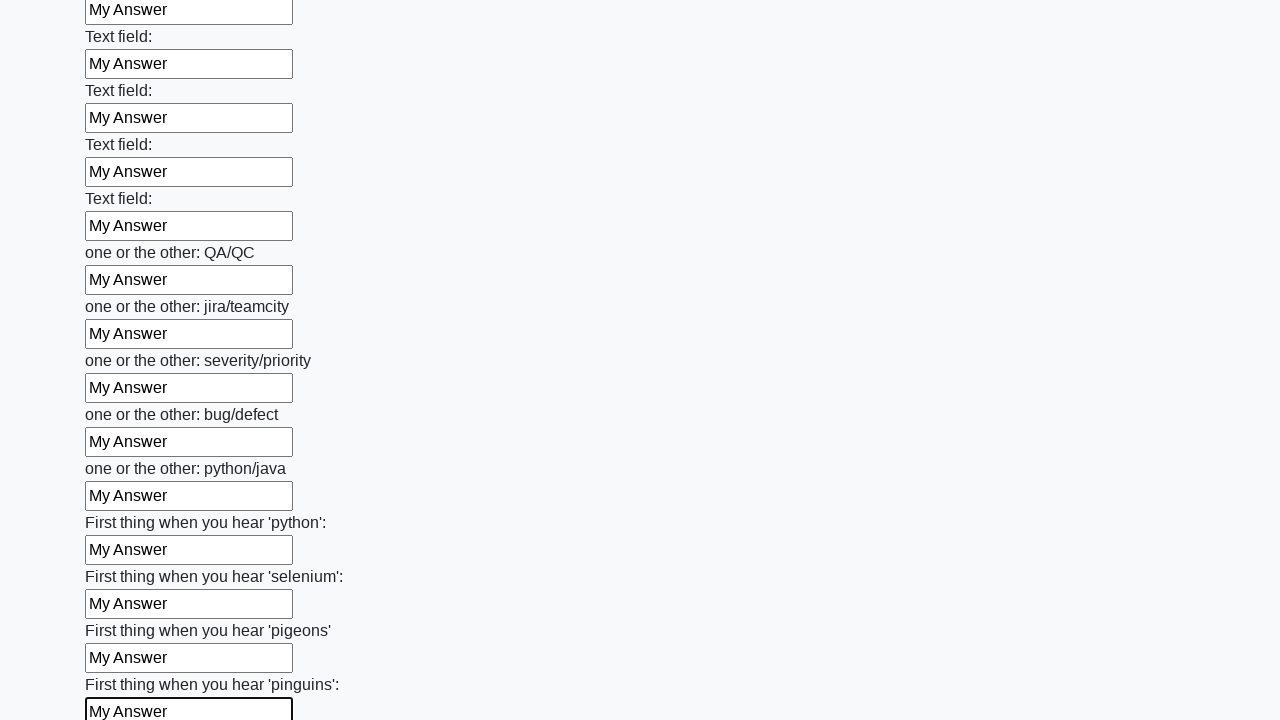

Filled an input field with 'My Answer' on input >> nth=96
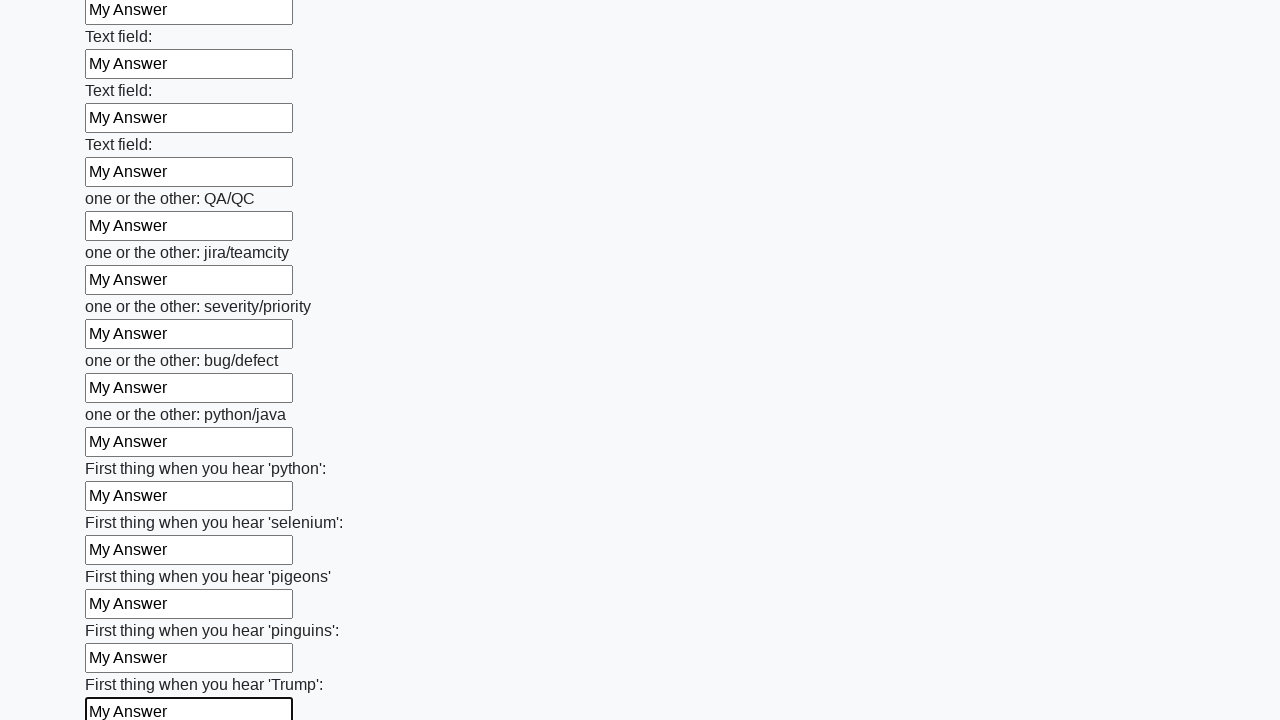

Filled an input field with 'My Answer' on input >> nth=97
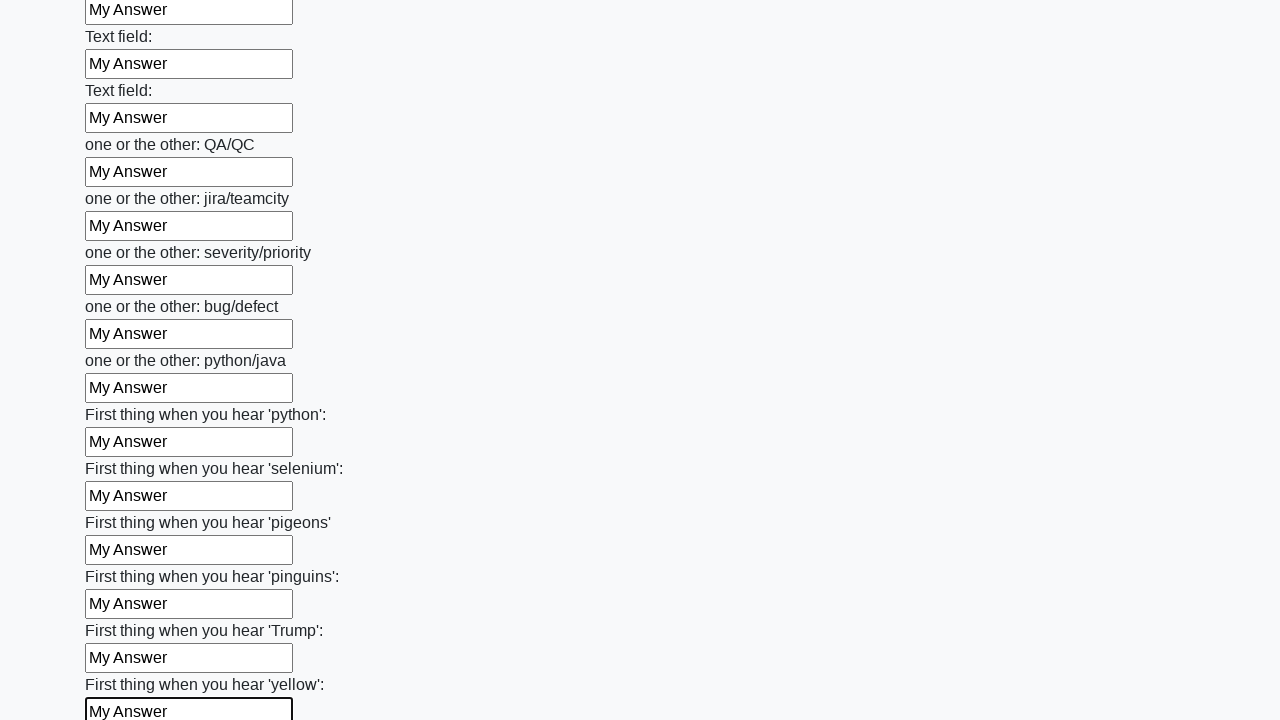

Filled an input field with 'My Answer' on input >> nth=98
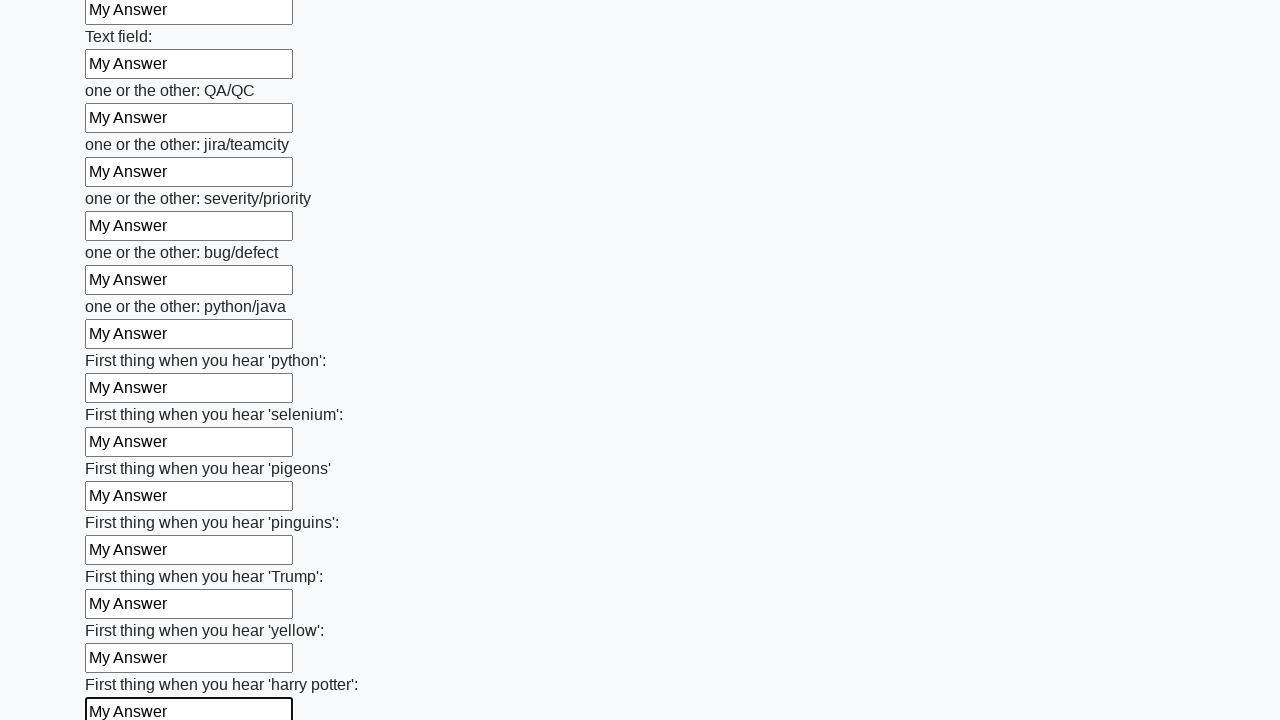

Filled an input field with 'My Answer' on input >> nth=99
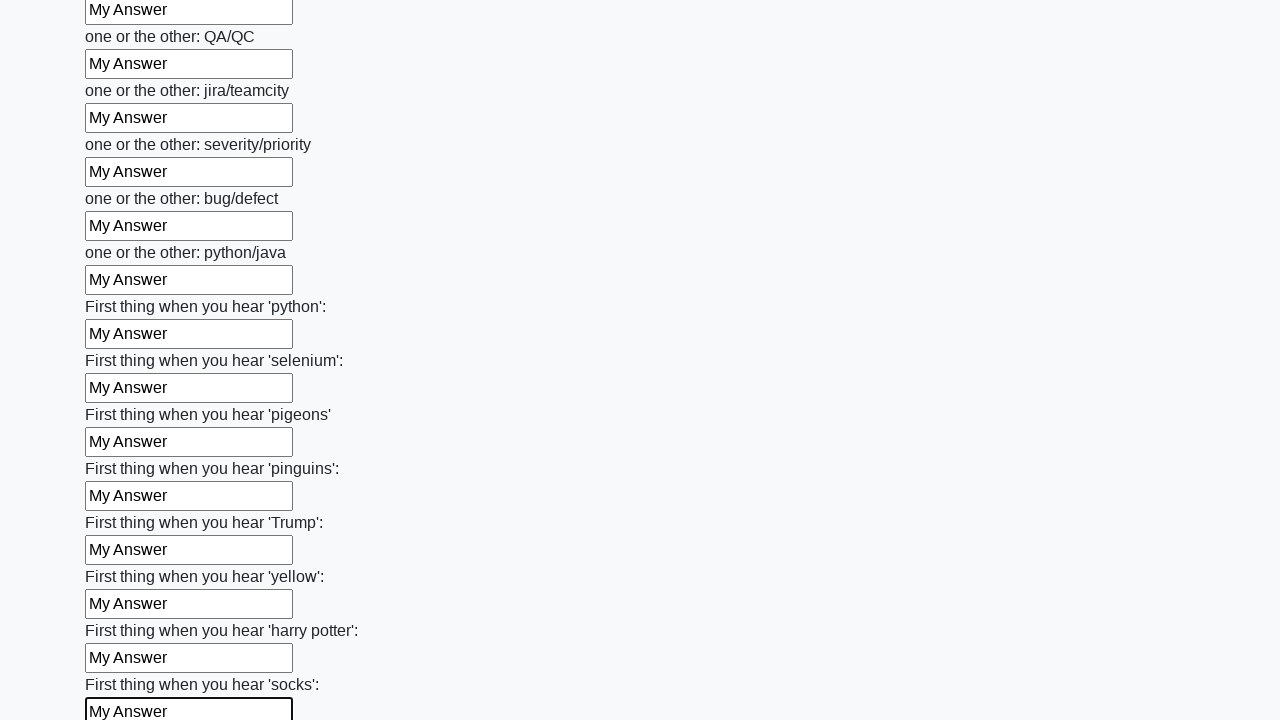

Clicked the submit button to submit the form at (123, 611) on button.btn
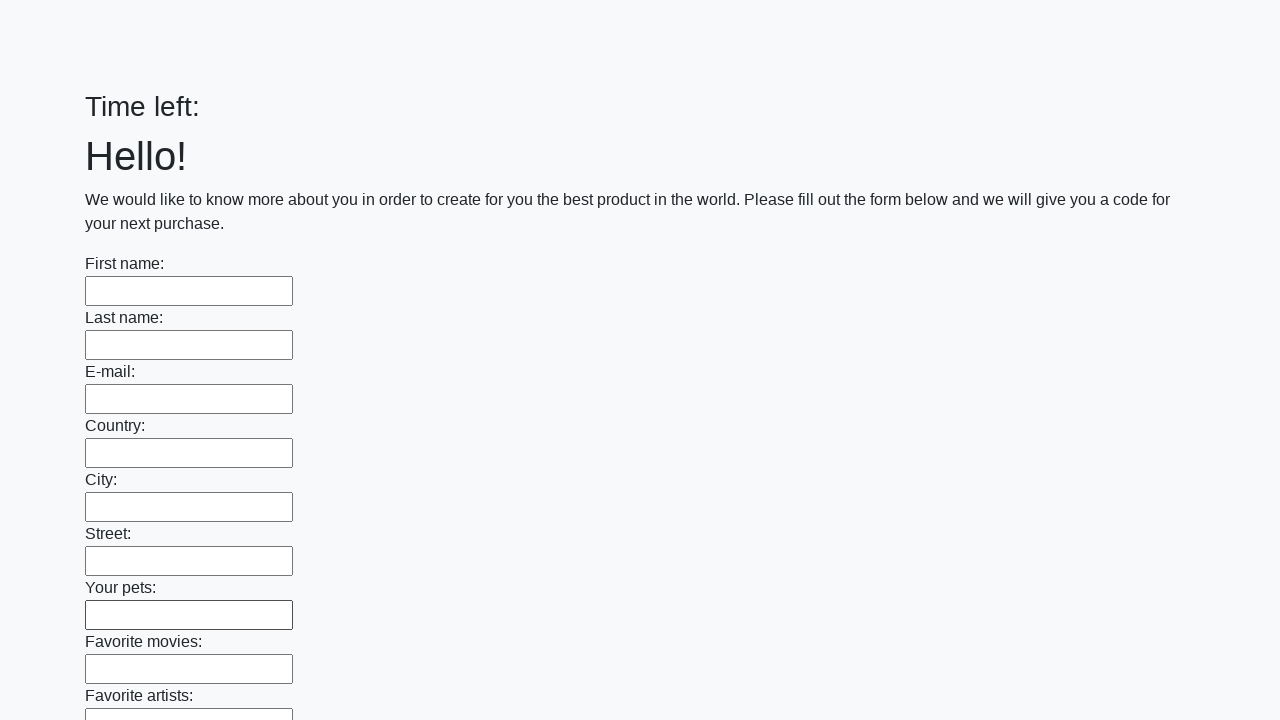

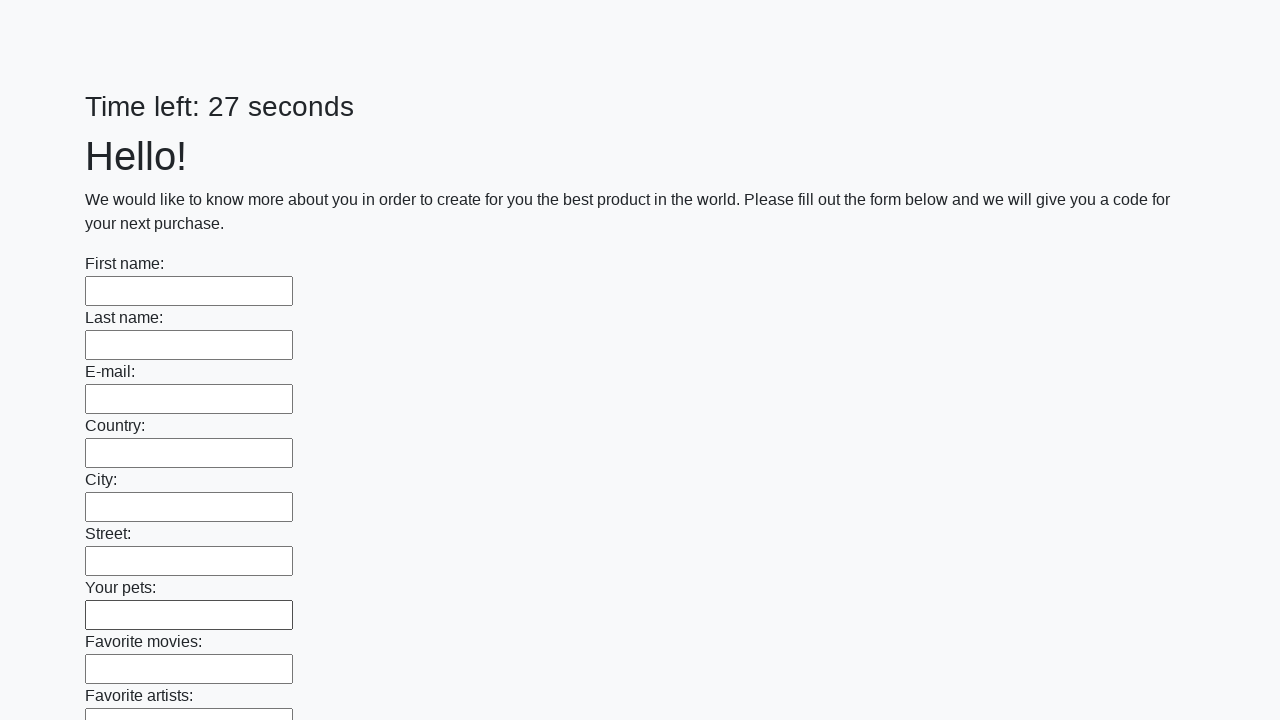